Plays the "1 to 50" clicking game by scanning the grid for numbers 1-25, clicking them in sequence while tracking position updates, then clicking numbers 26-50, and finally reading the completion time.

Starting URL: http://zzzscore.com/1to50/en

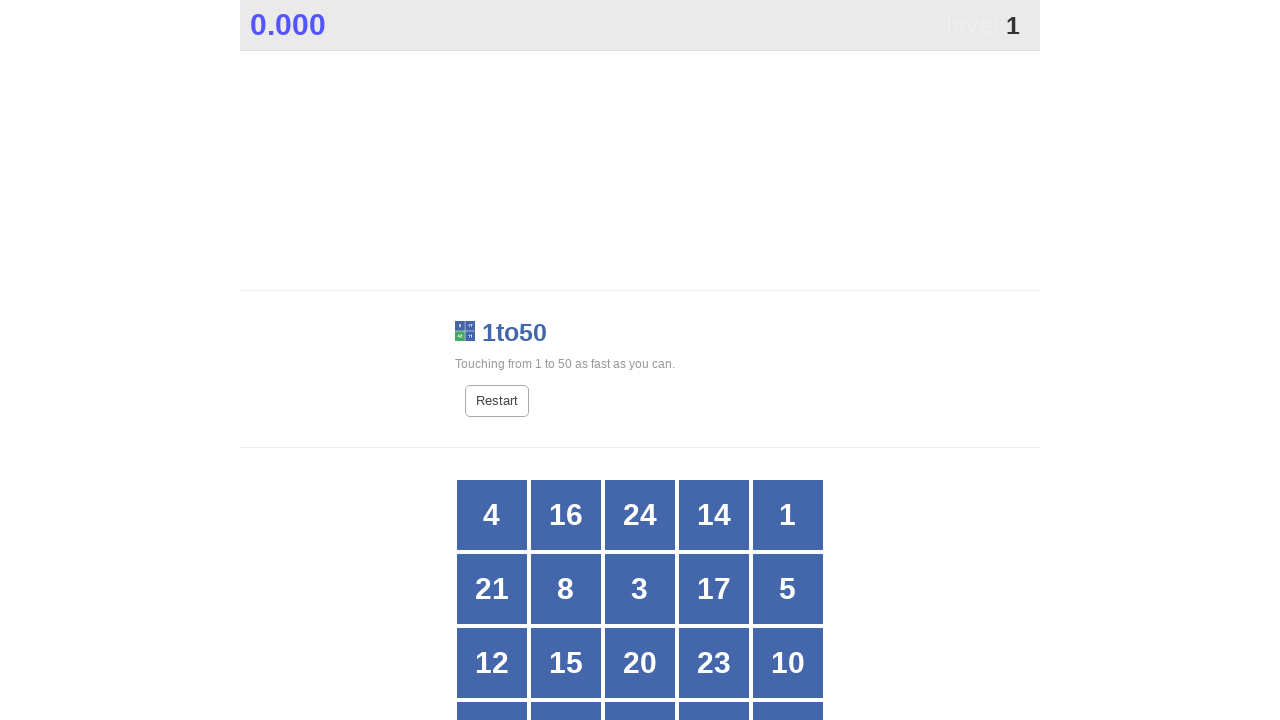

Scanned grid positions 1-25 and mapped initial number placements
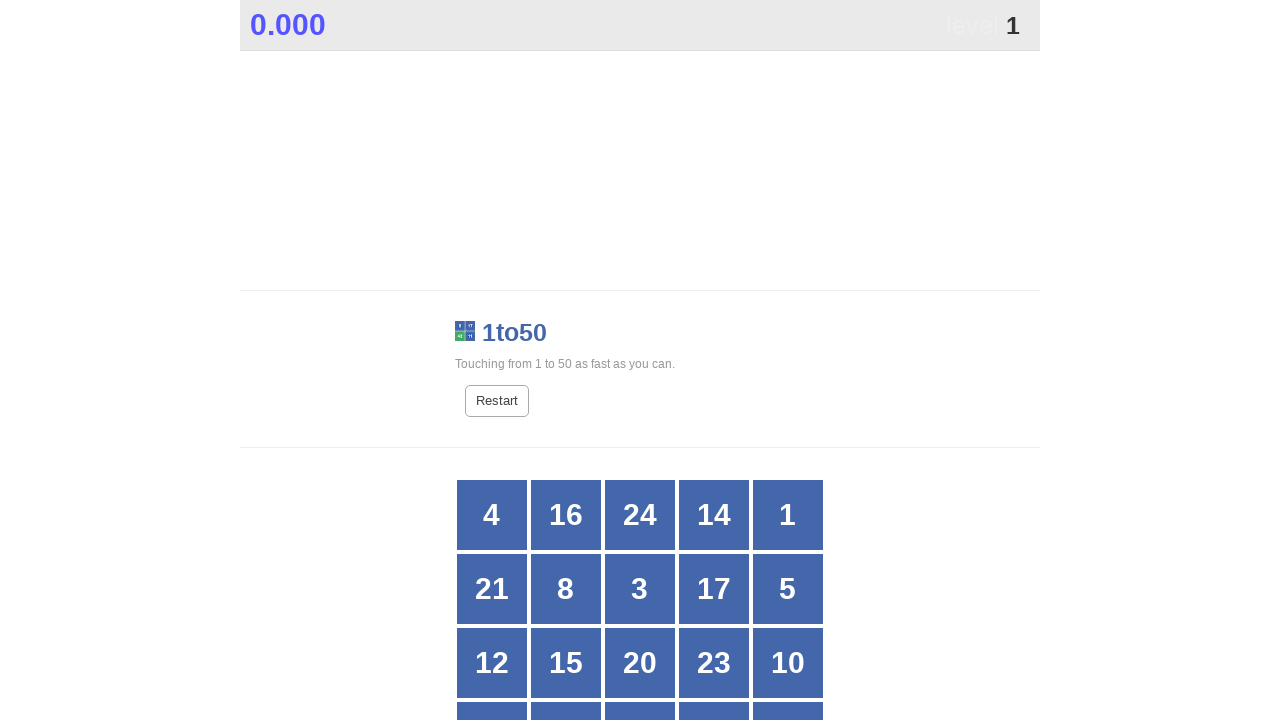

Clicked number 1 at grid position 5 at (776, 515) on #grid > div:nth-child(5) > .box
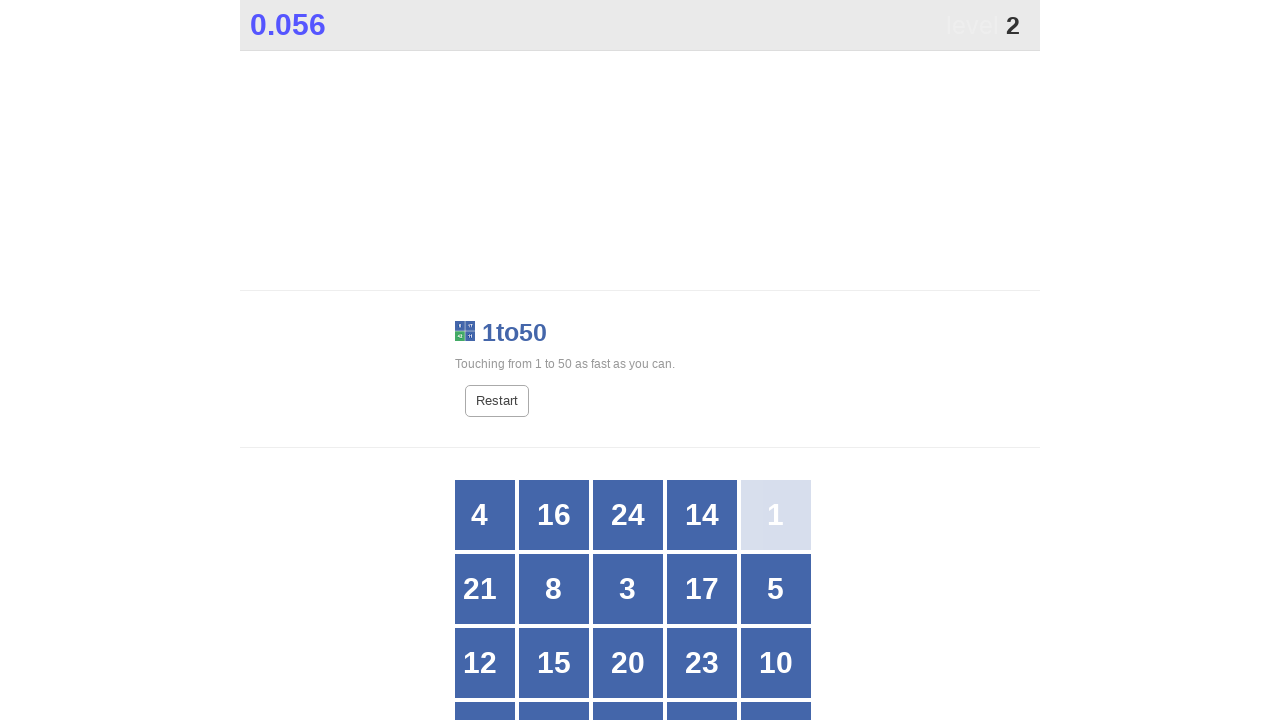

Waited for grid update after clicking number 1
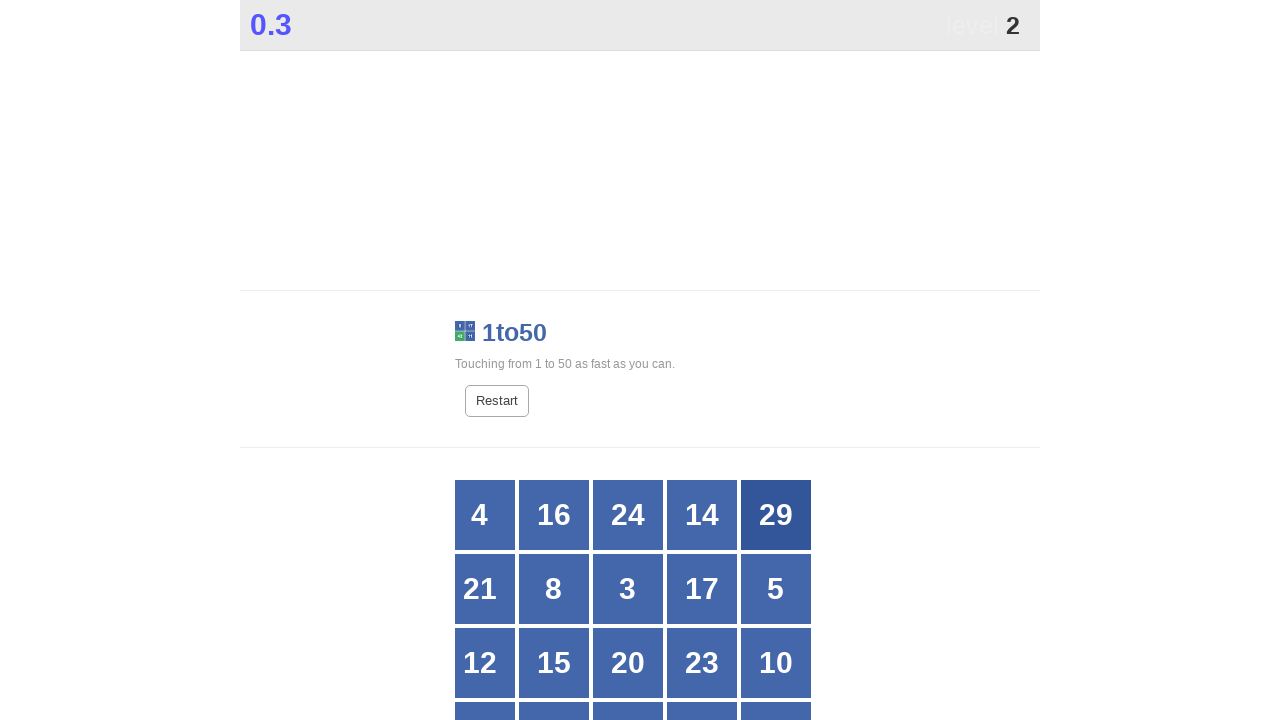

Detected new number 29 at position 5
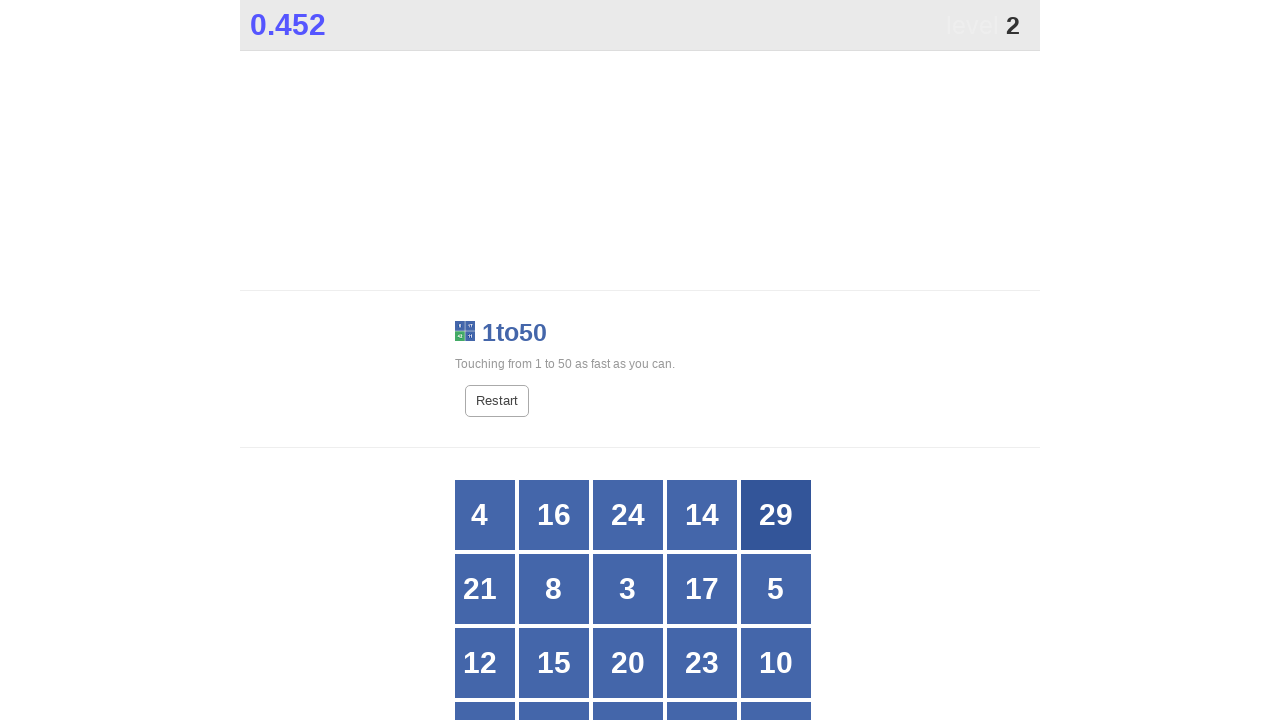

Clicked number 2 at grid position 21 at (492, 361) on #grid > div:nth-child(21) > .box
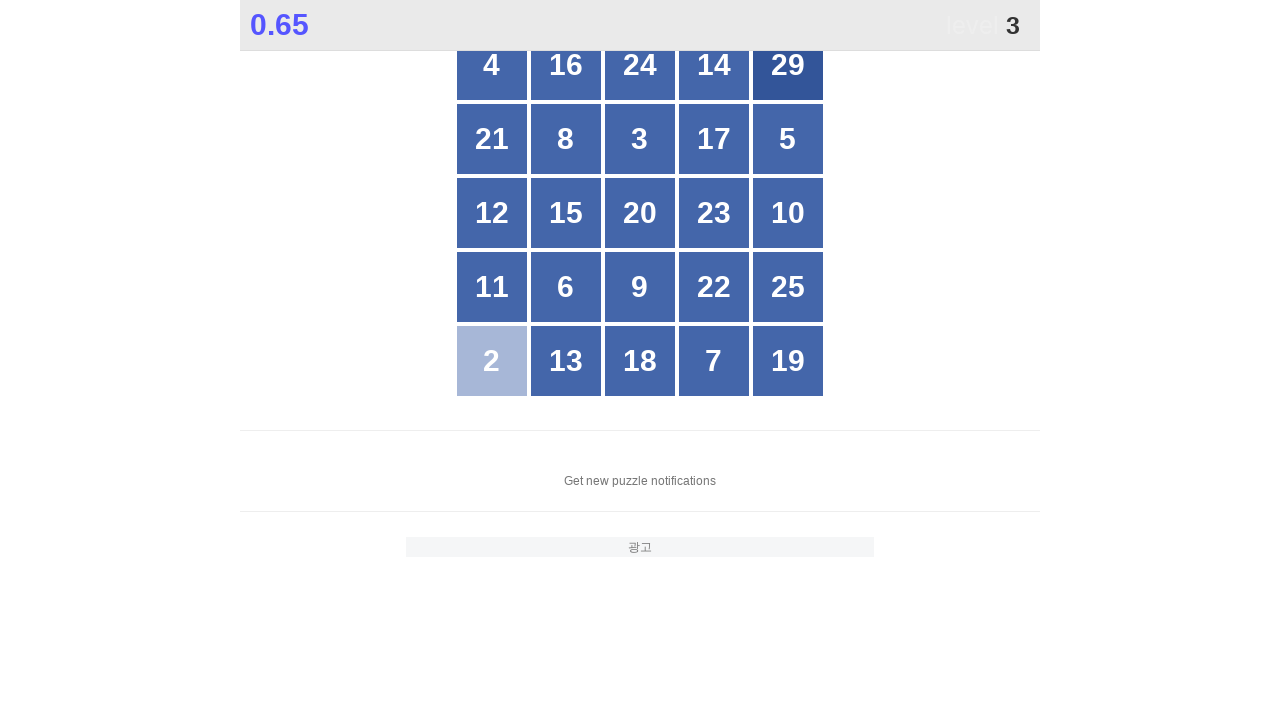

Waited for grid update after clicking number 2
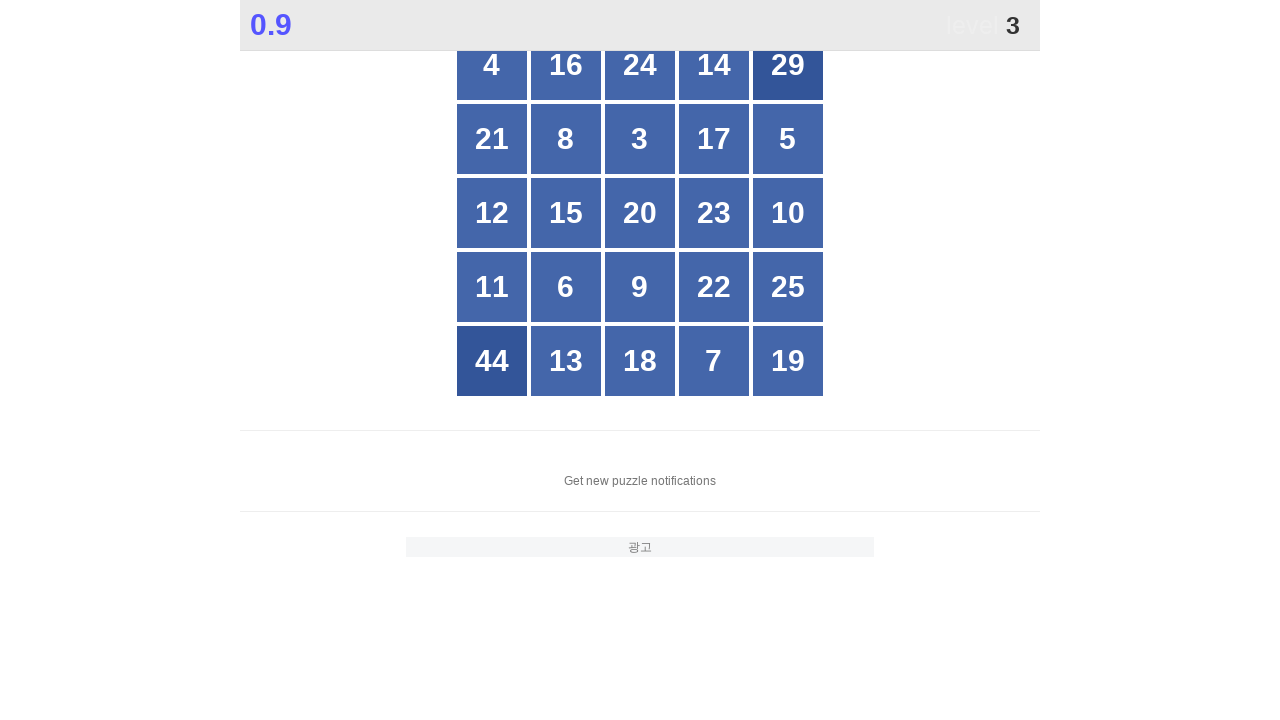

Detected new number 44 at position 21
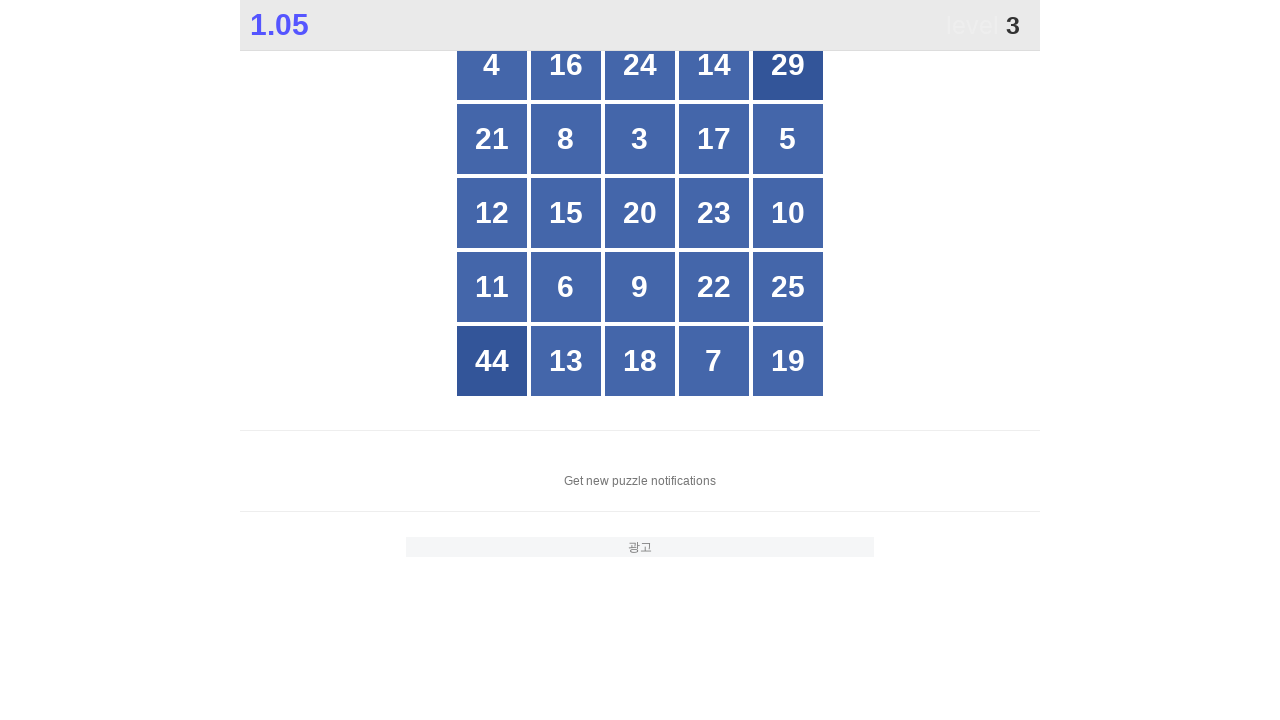

Clicked number 3 at grid position 8 at (640, 139) on #grid > div:nth-child(8) > .box
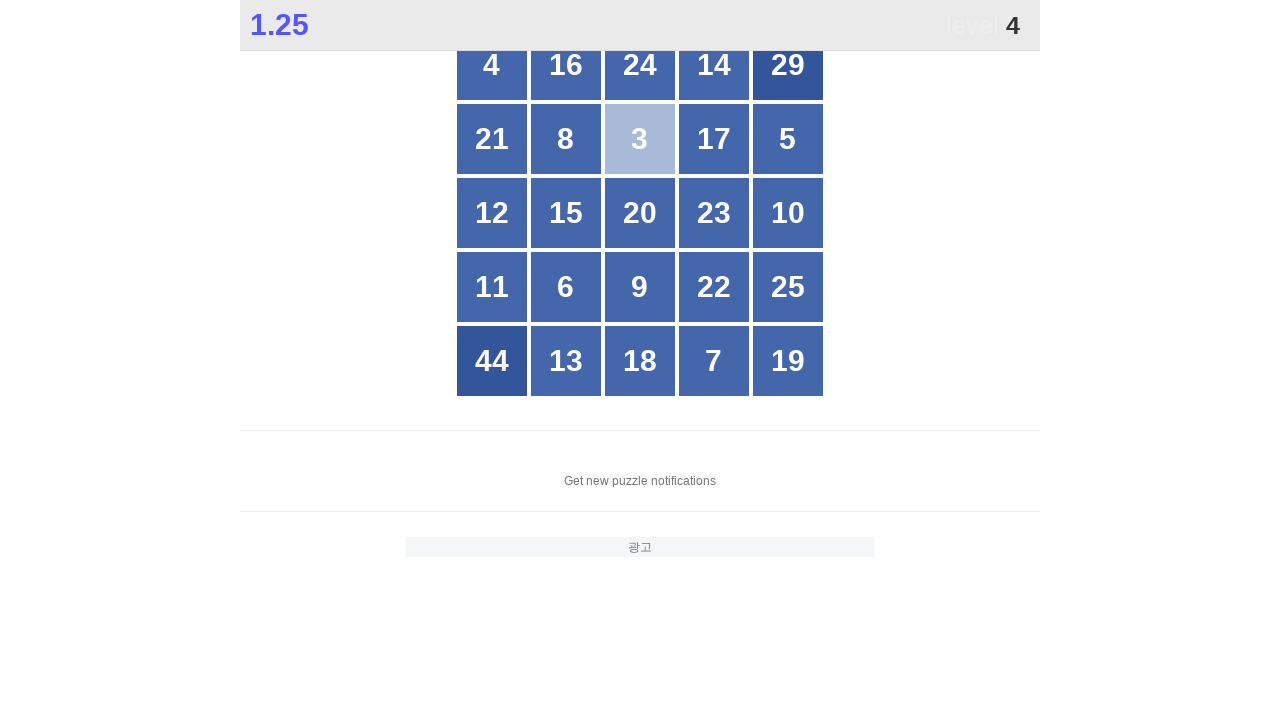

Waited for grid update after clicking number 3
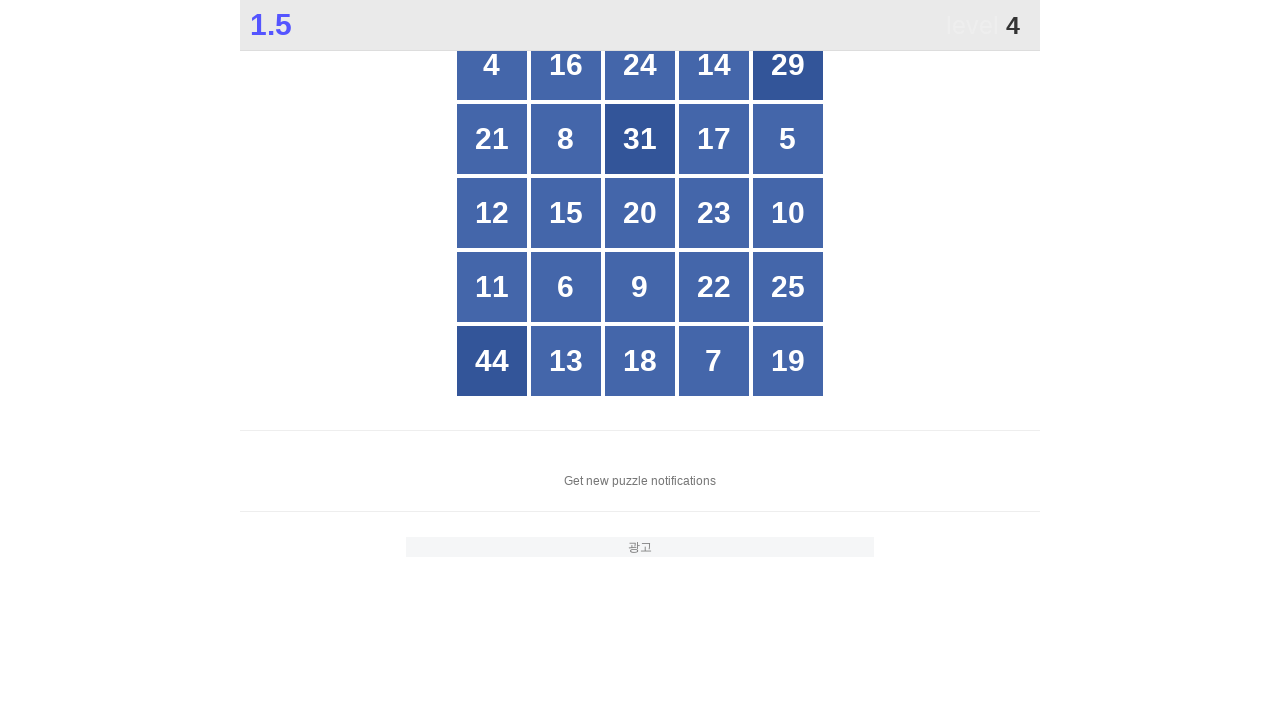

Detected new number 31 at position 8
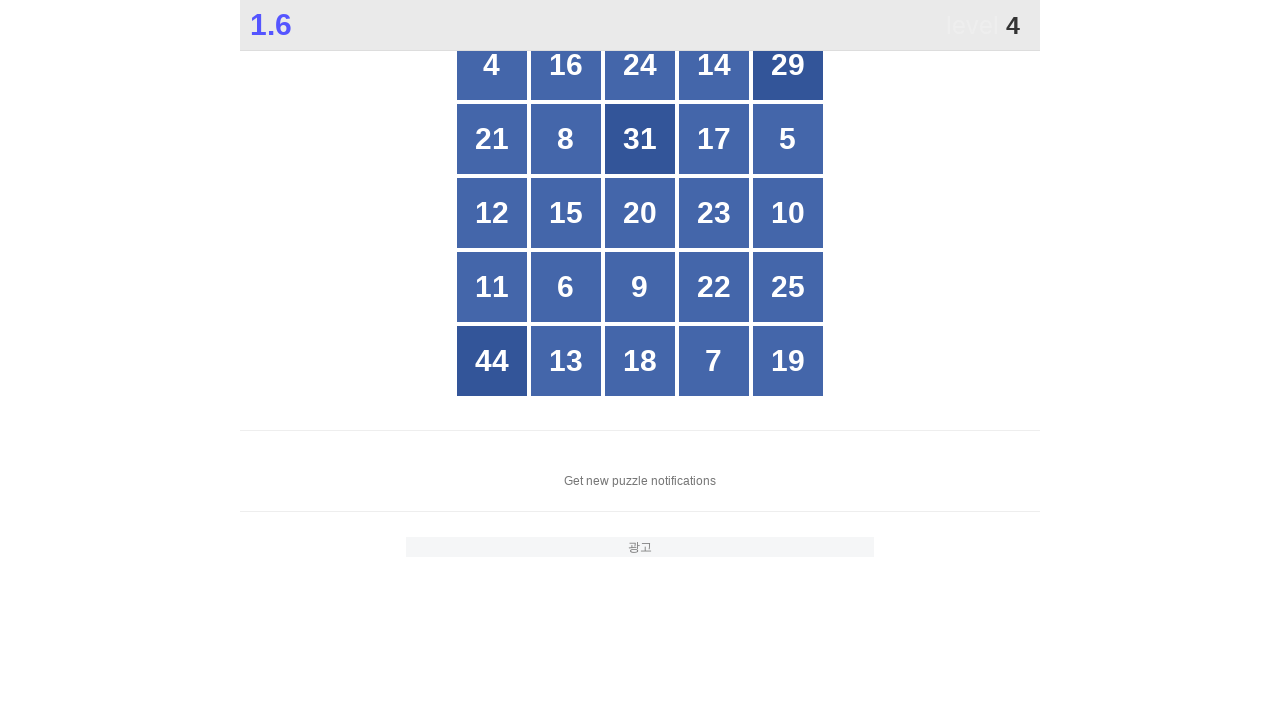

Clicked number 4 at grid position 1 at (492, 77) on #grid > div:nth-child(1) > .box
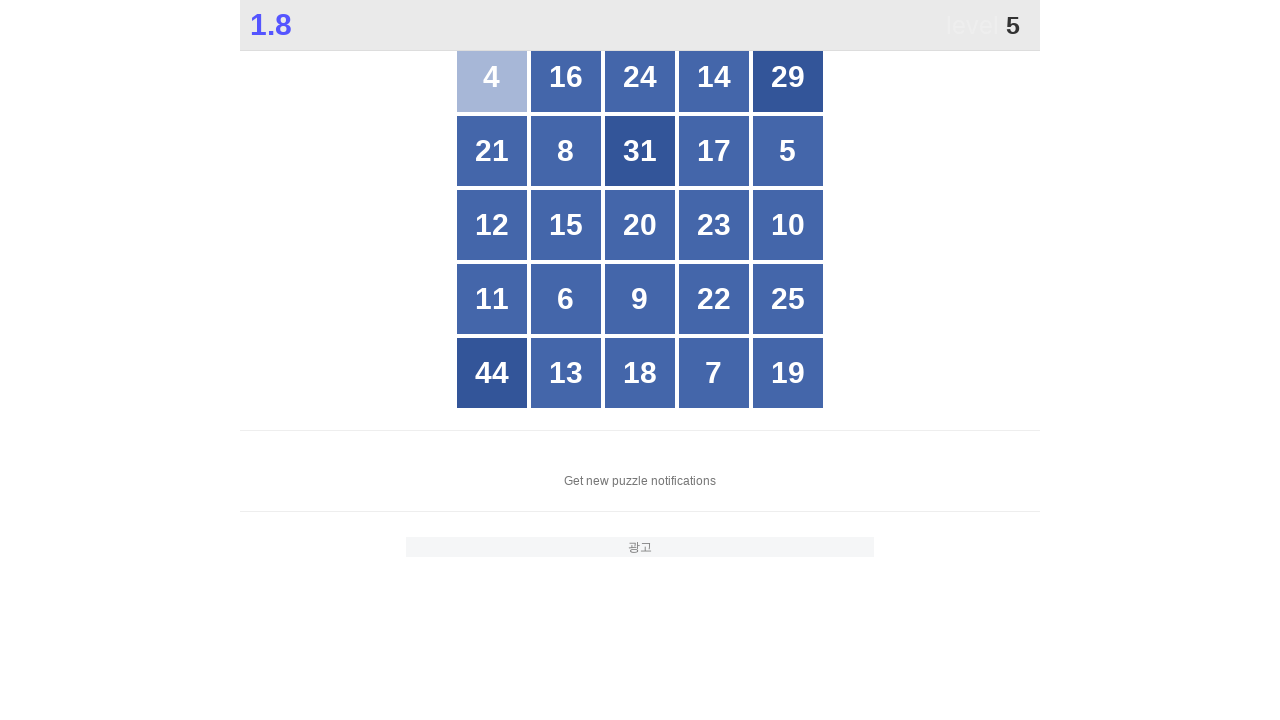

Waited for grid update after clicking number 4
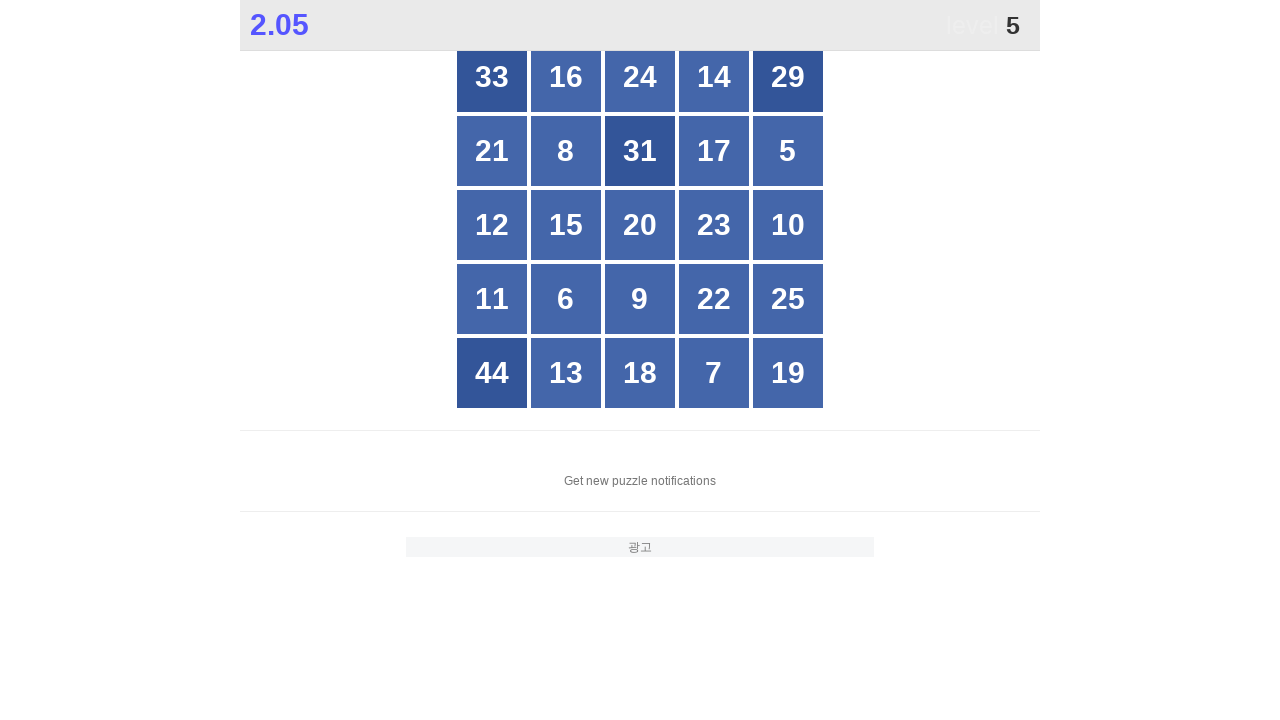

Detected new number 33 at position 1
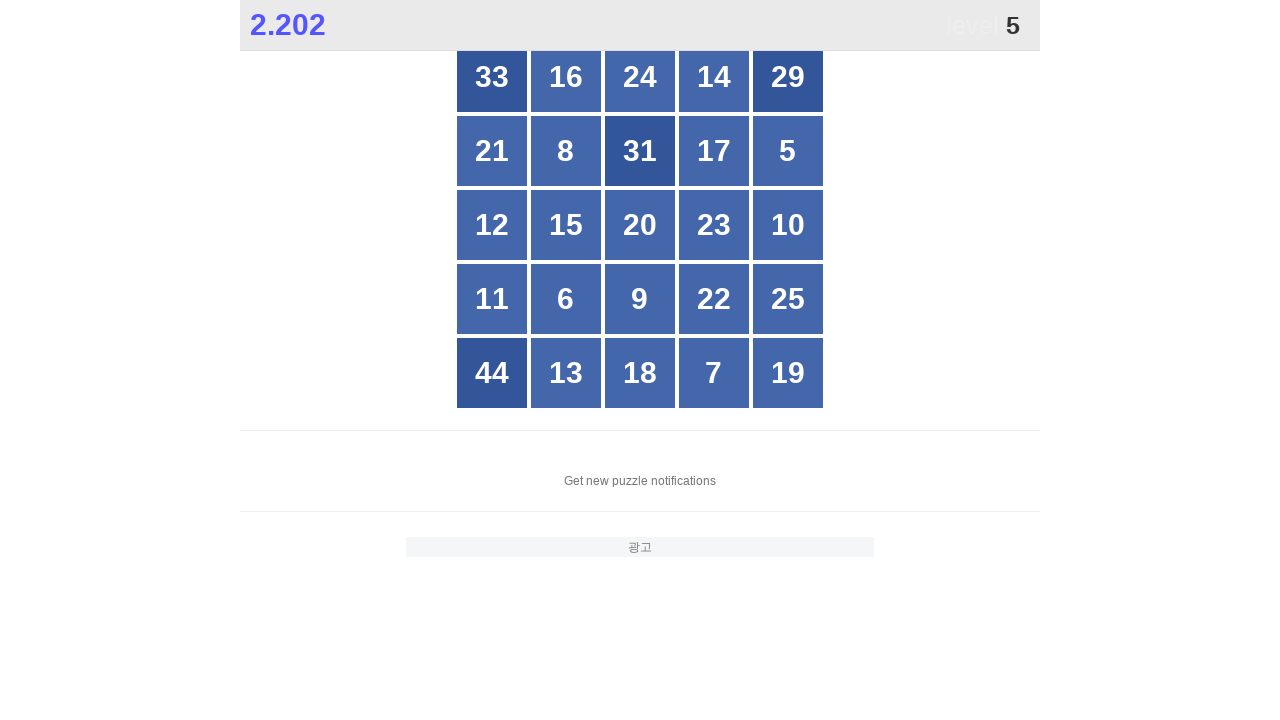

Clicked number 5 at grid position 10 at (776, 151) on #grid > div:nth-child(10) > .box
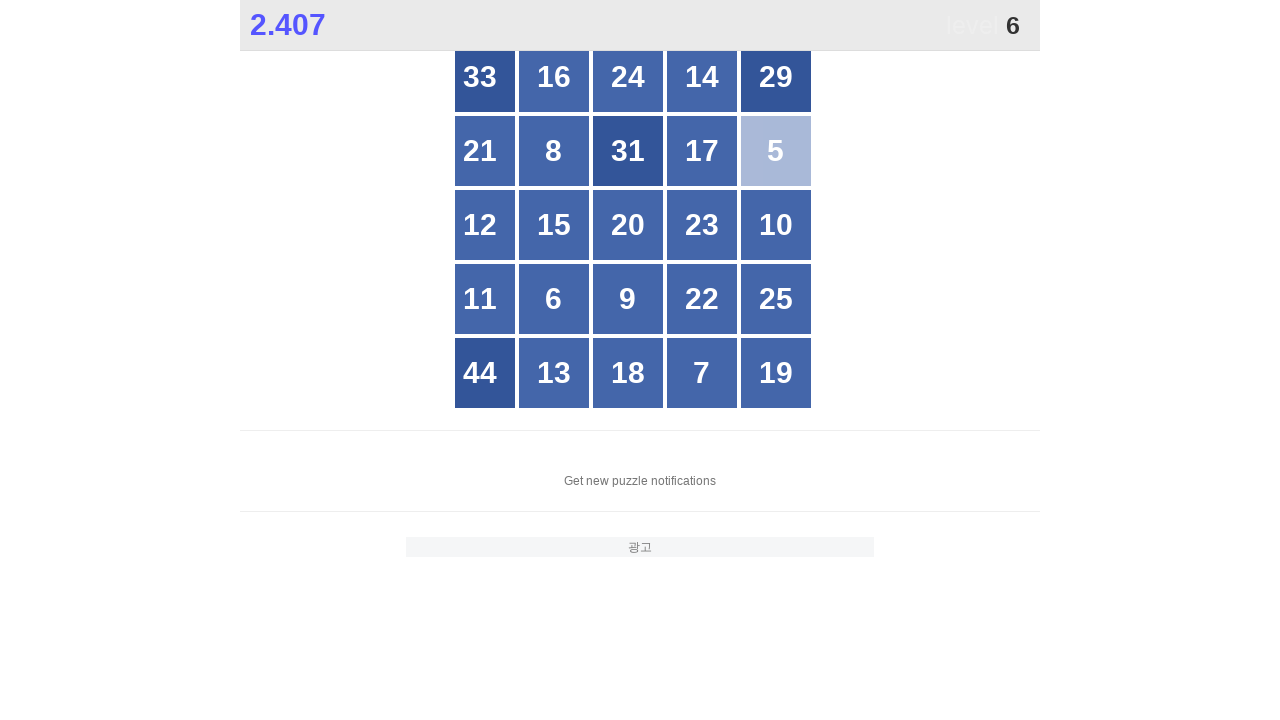

Waited for grid update after clicking number 5
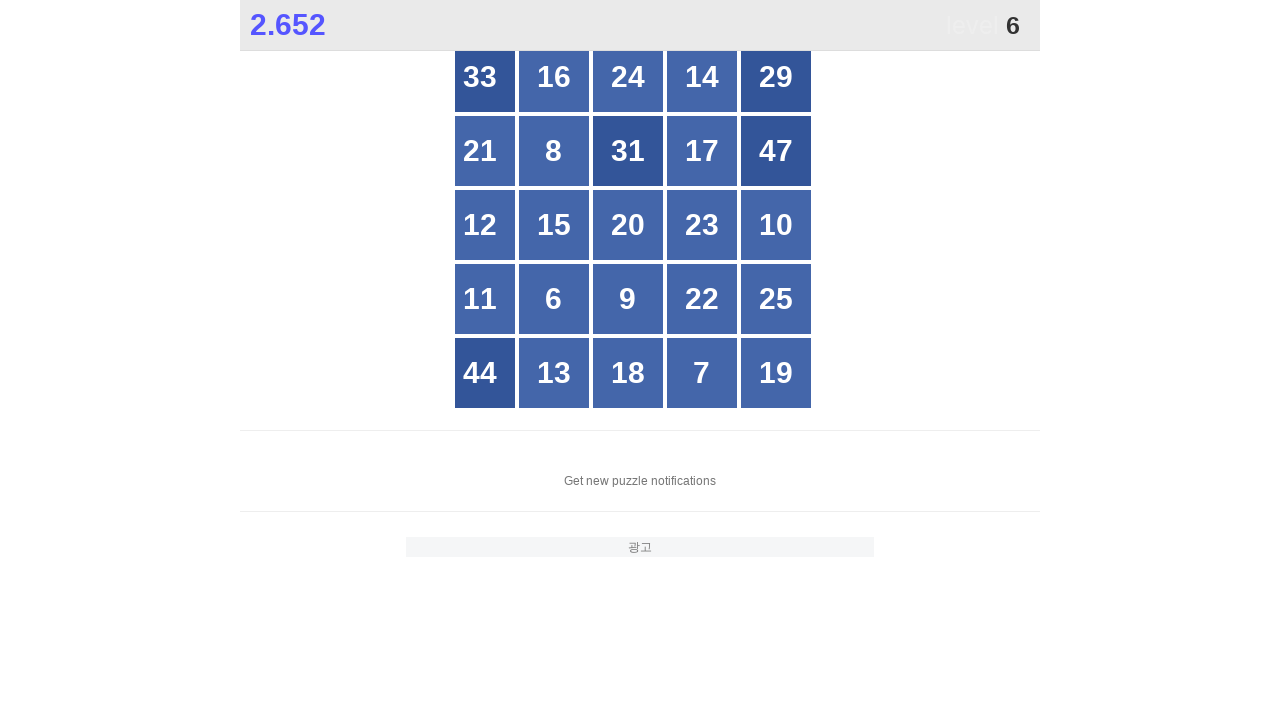

Detected new number 47 at position 10
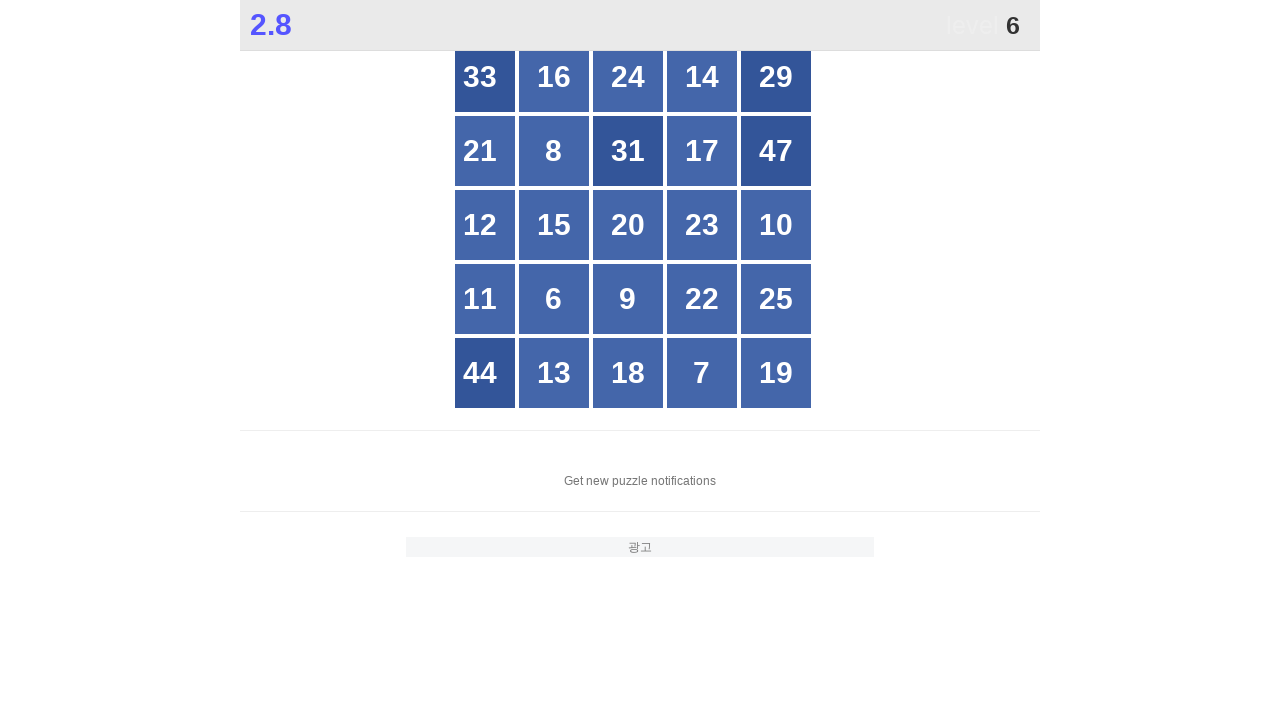

Clicked number 6 at grid position 17 at (554, 299) on #grid > div:nth-child(17) > .box
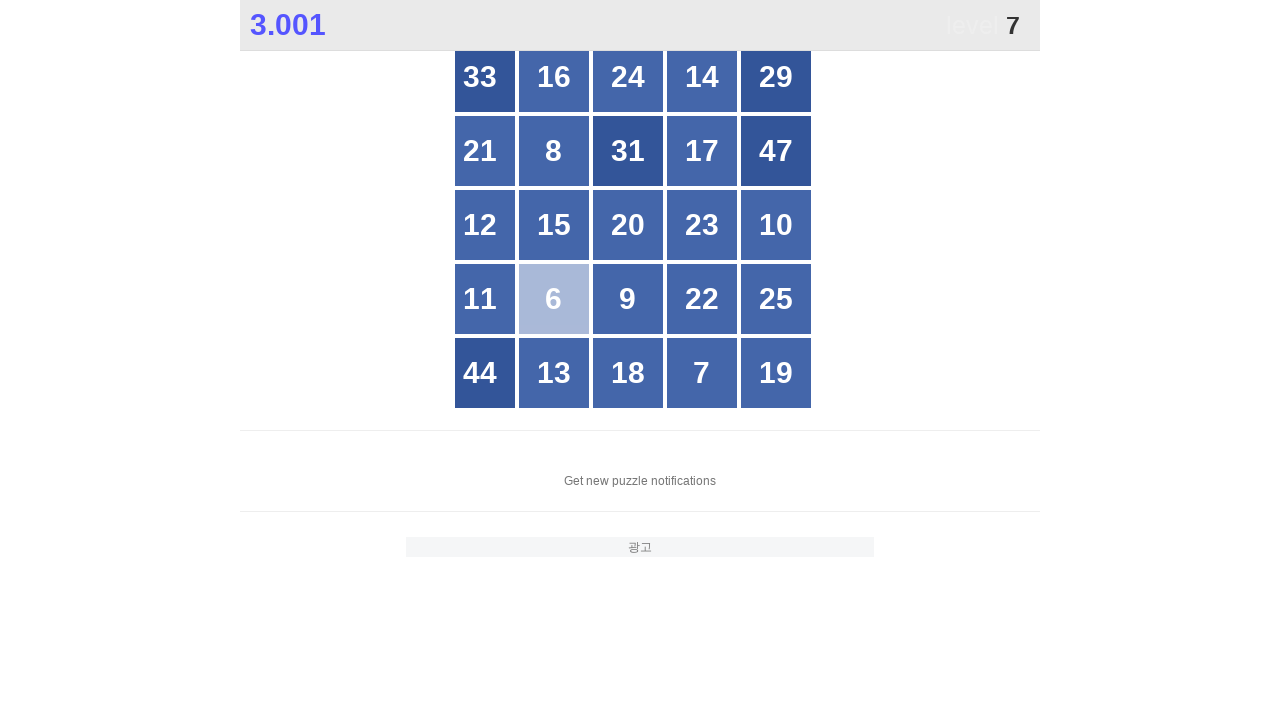

Waited for grid update after clicking number 6
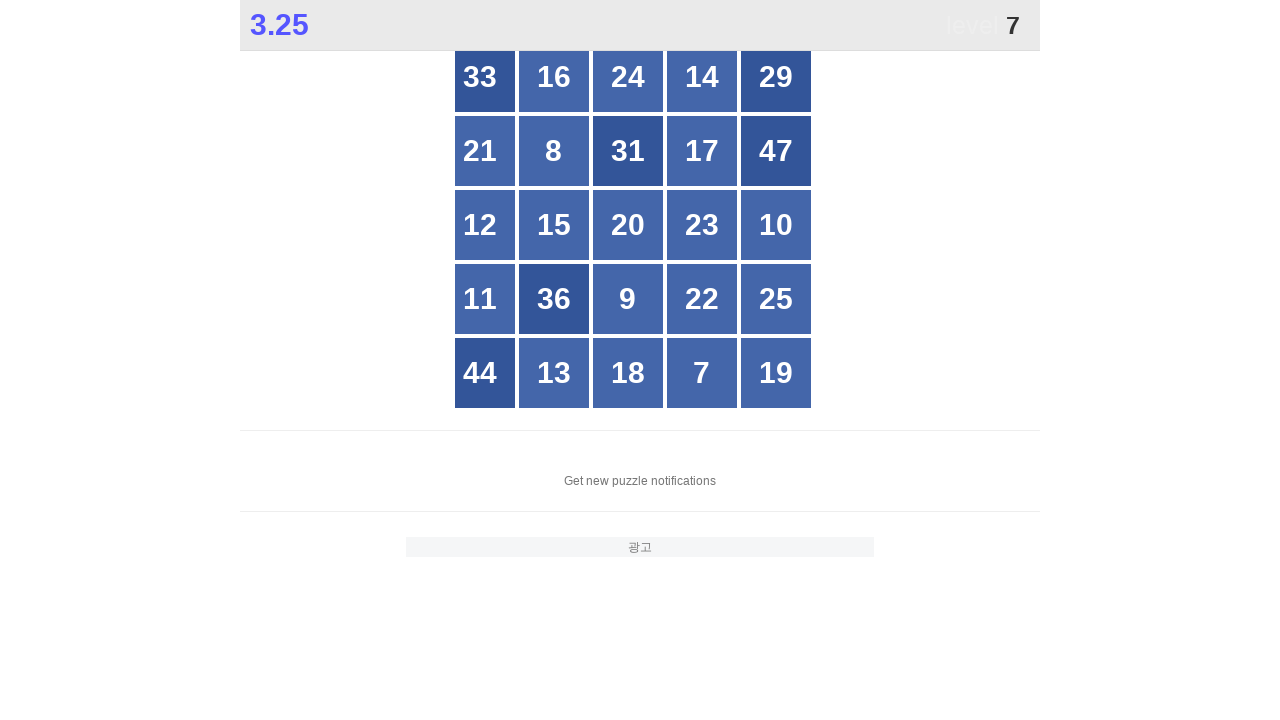

Detected new number 36 at position 17
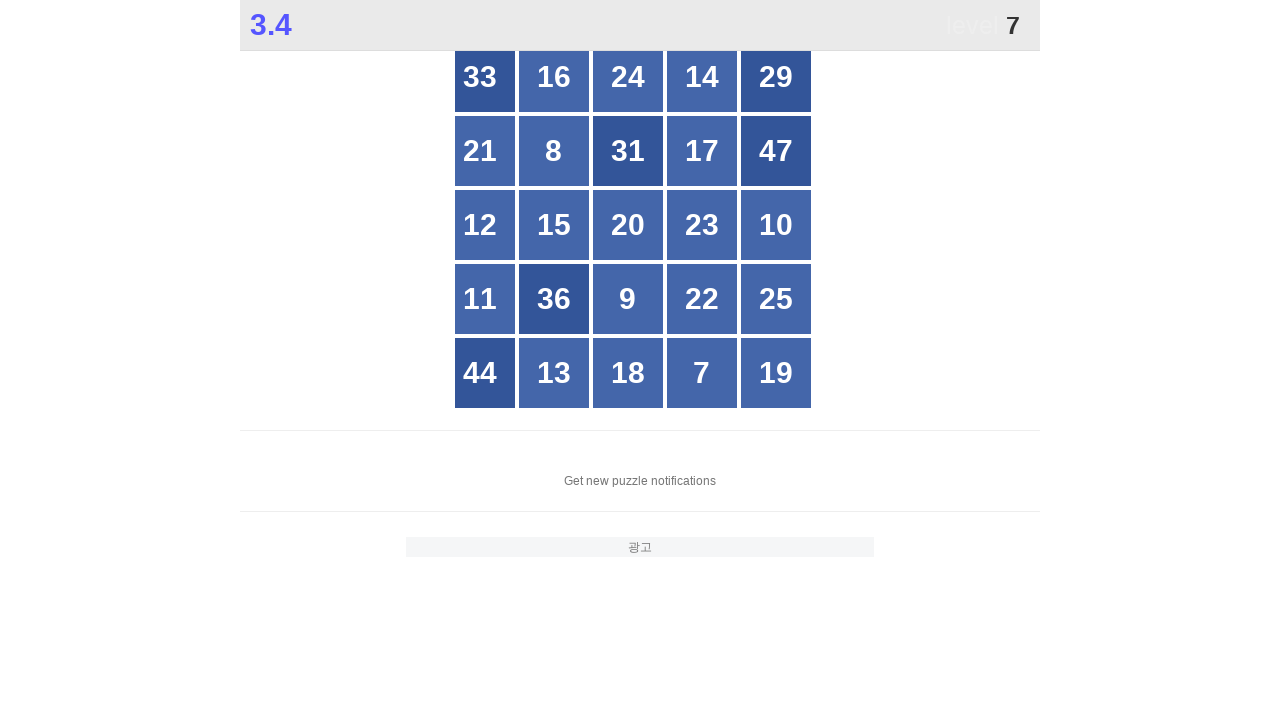

Clicked number 7 at grid position 24 at (702, 361) on #grid > div:nth-child(24) > .box
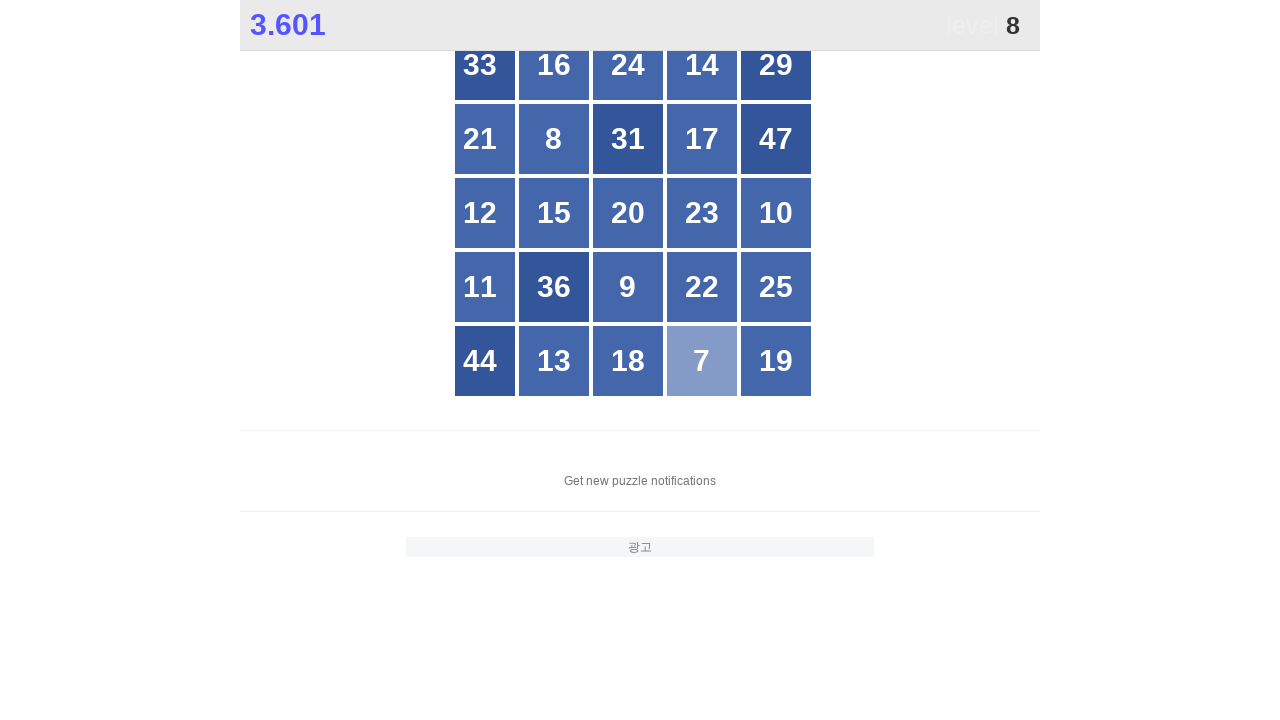

Waited for grid update after clicking number 7
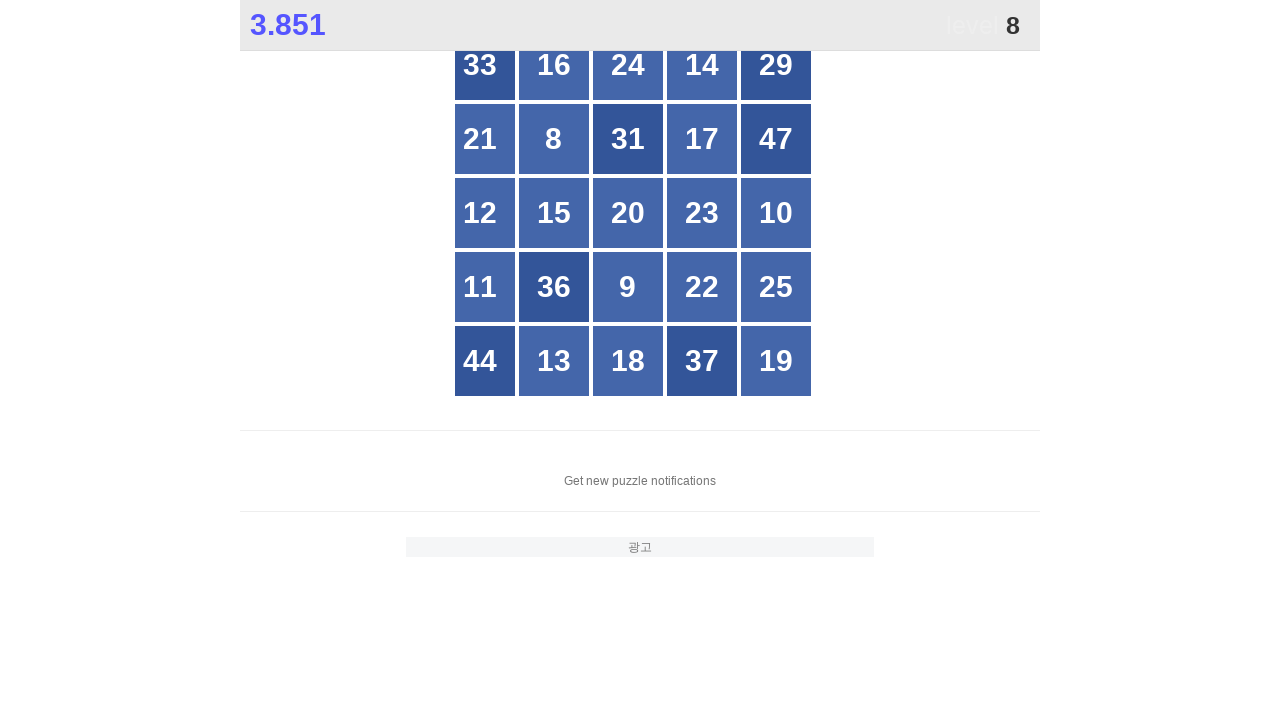

Detected new number 37 at position 24
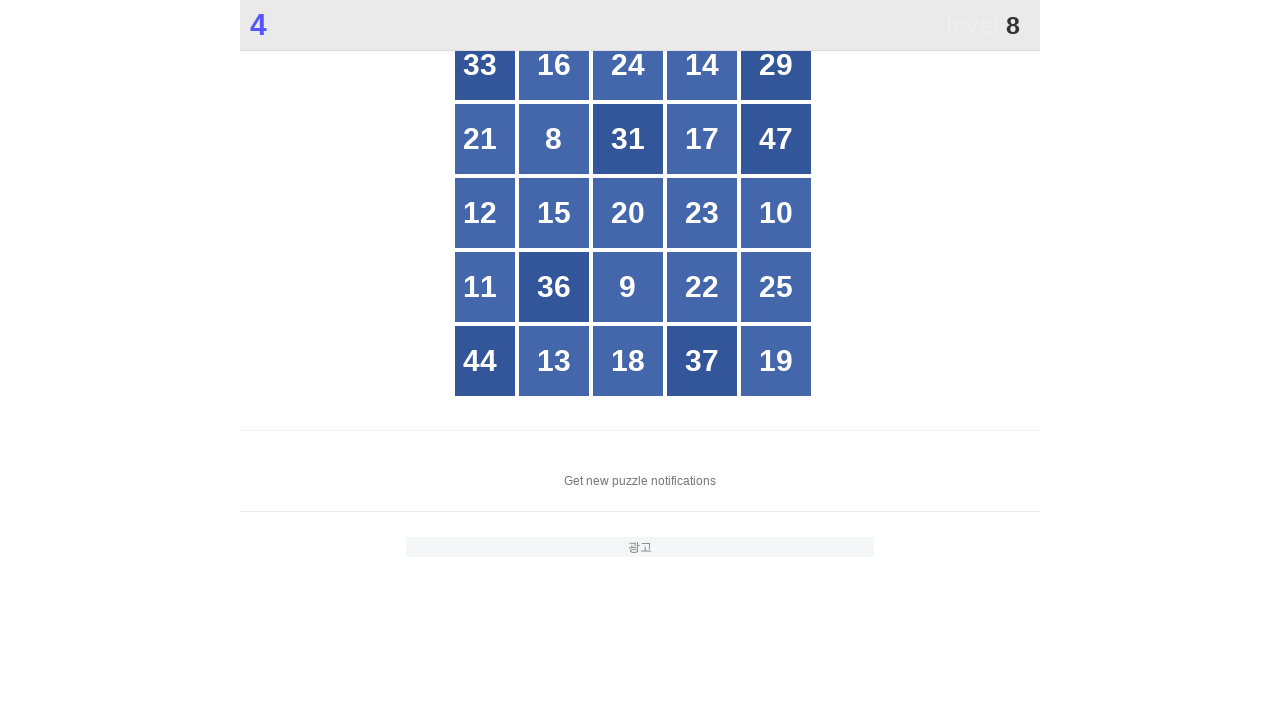

Clicked number 8 at grid position 7 at (554, 139) on #grid > div:nth-child(7) > .box
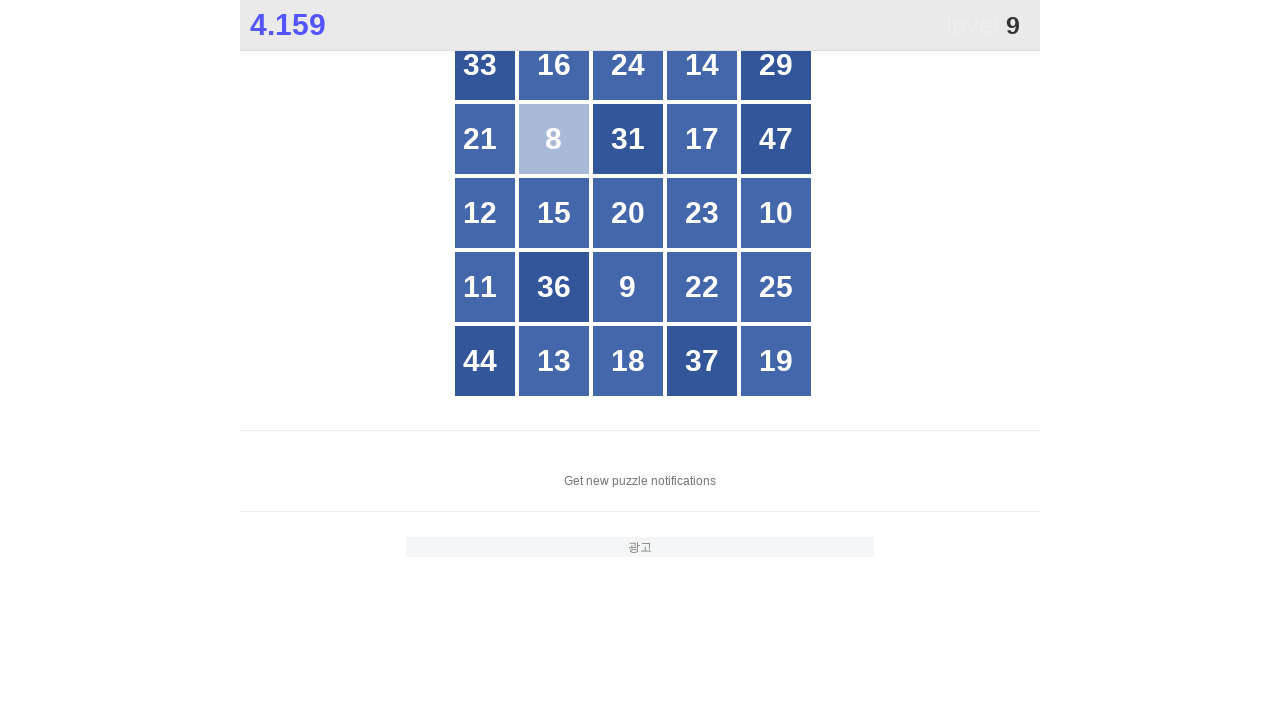

Waited for grid update after clicking number 8
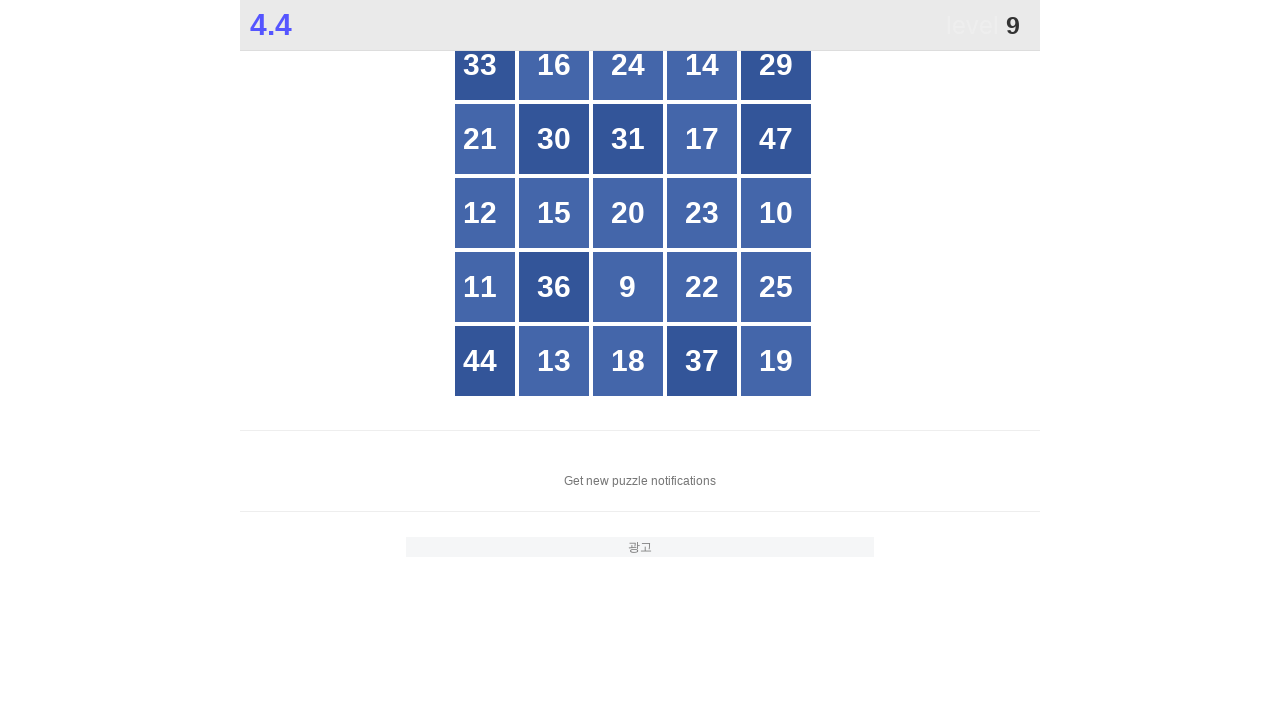

Detected new number 30 at position 7
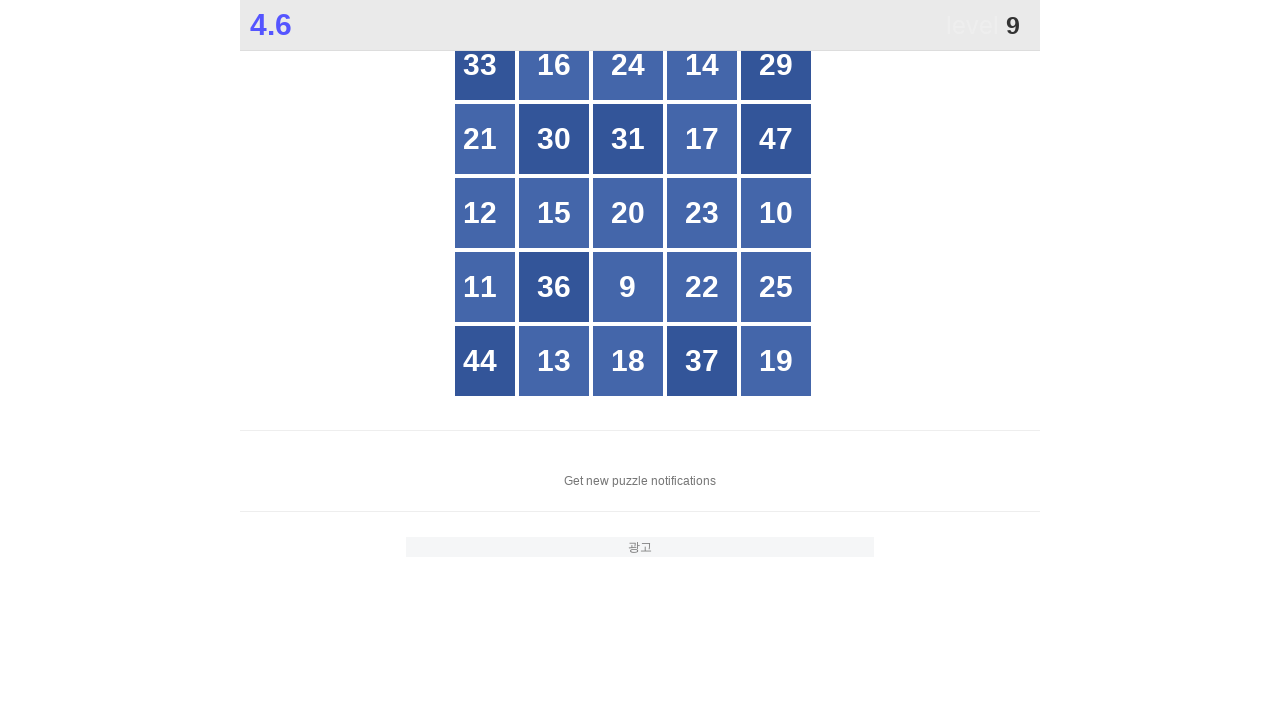

Clicked number 9 at grid position 18 at (628, 287) on #grid > div:nth-child(18) > .box
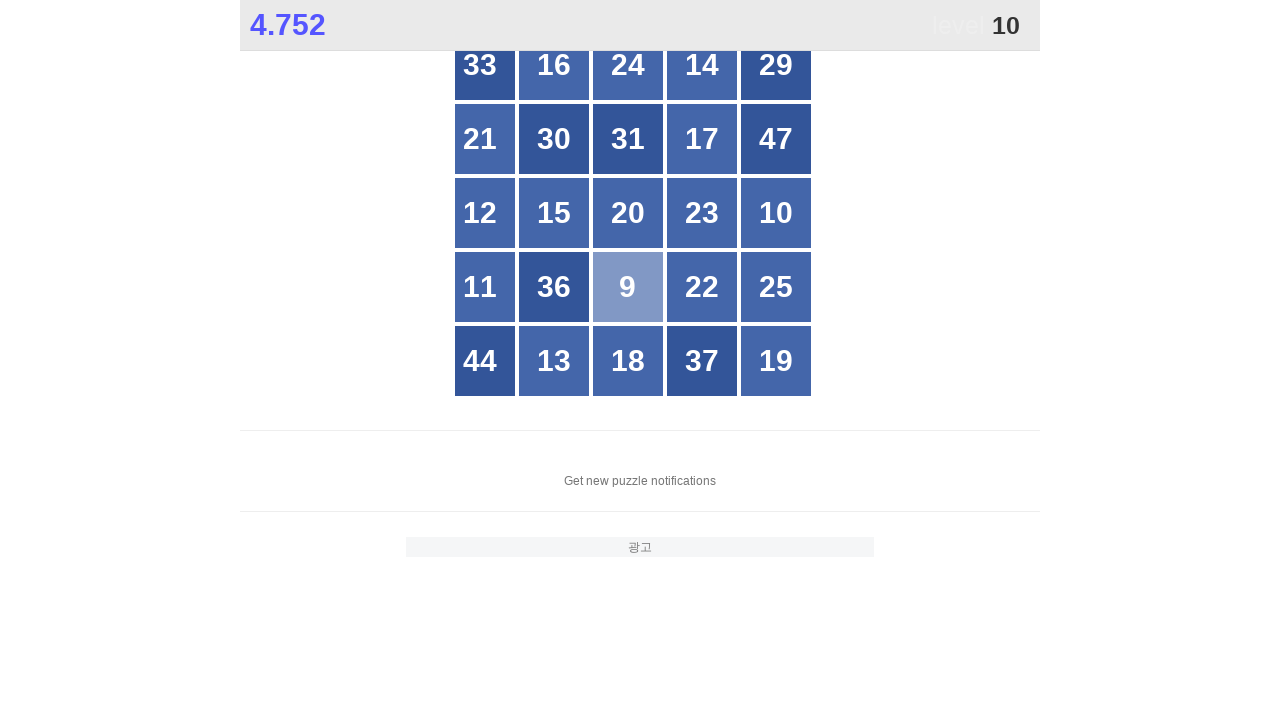

Waited for grid update after clicking number 9
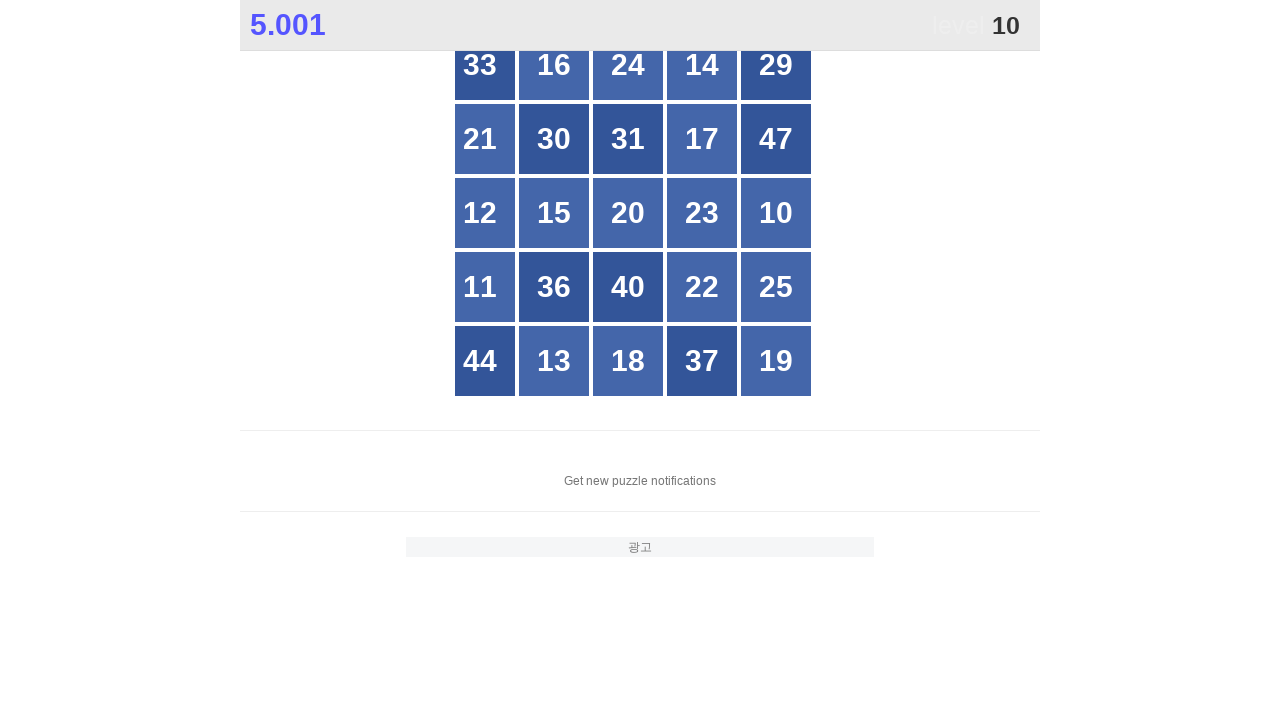

Detected new number 40 at position 18
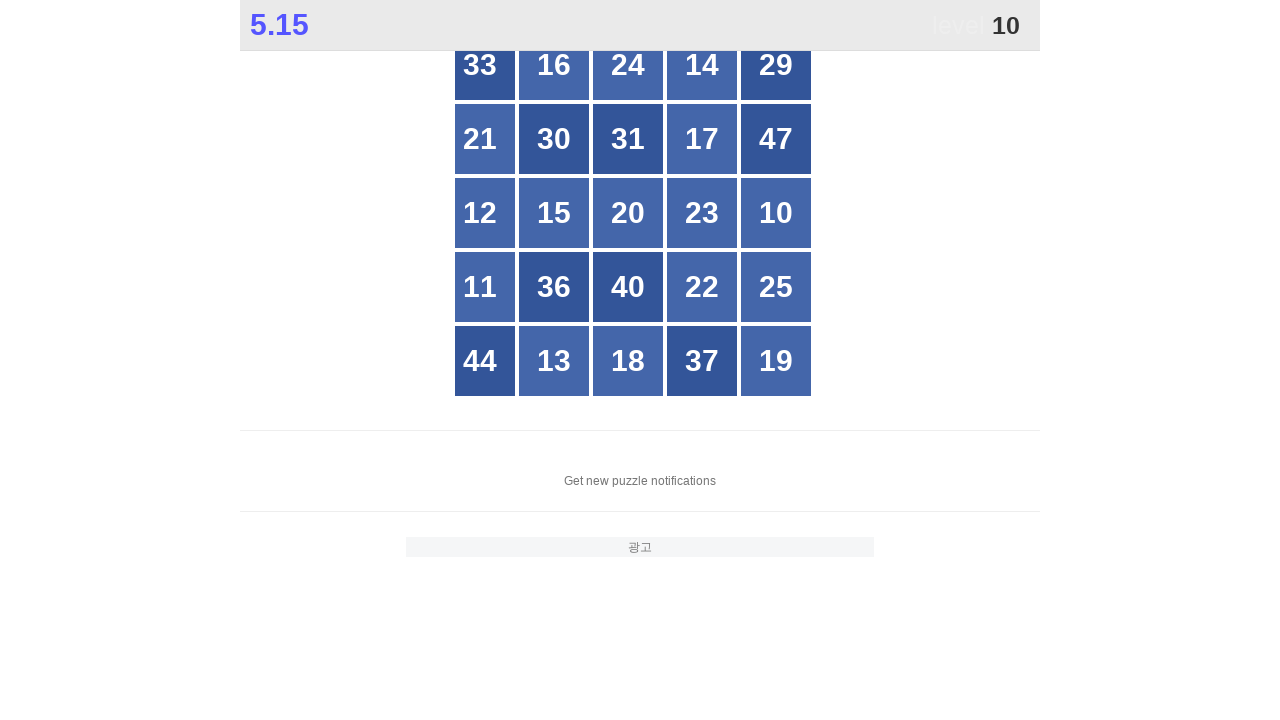

Clicked number 10 at grid position 15 at (776, 213) on #grid > div:nth-child(15) > .box
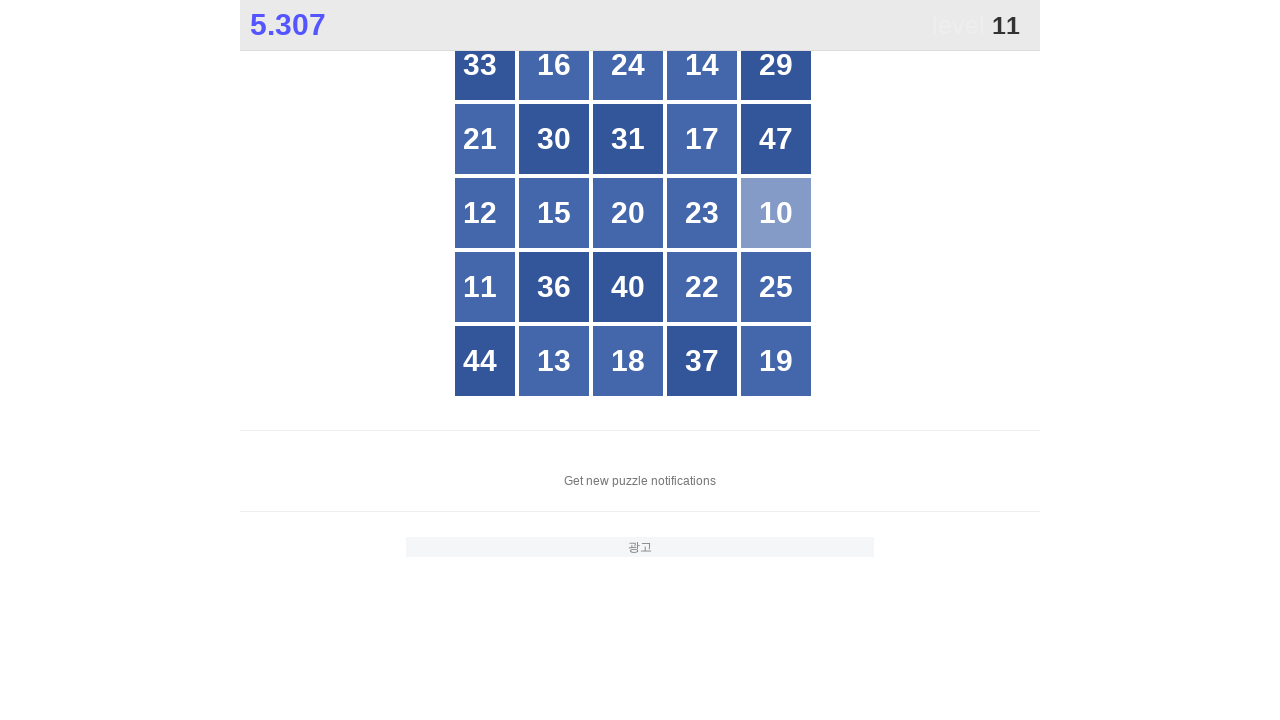

Waited for grid update after clicking number 10
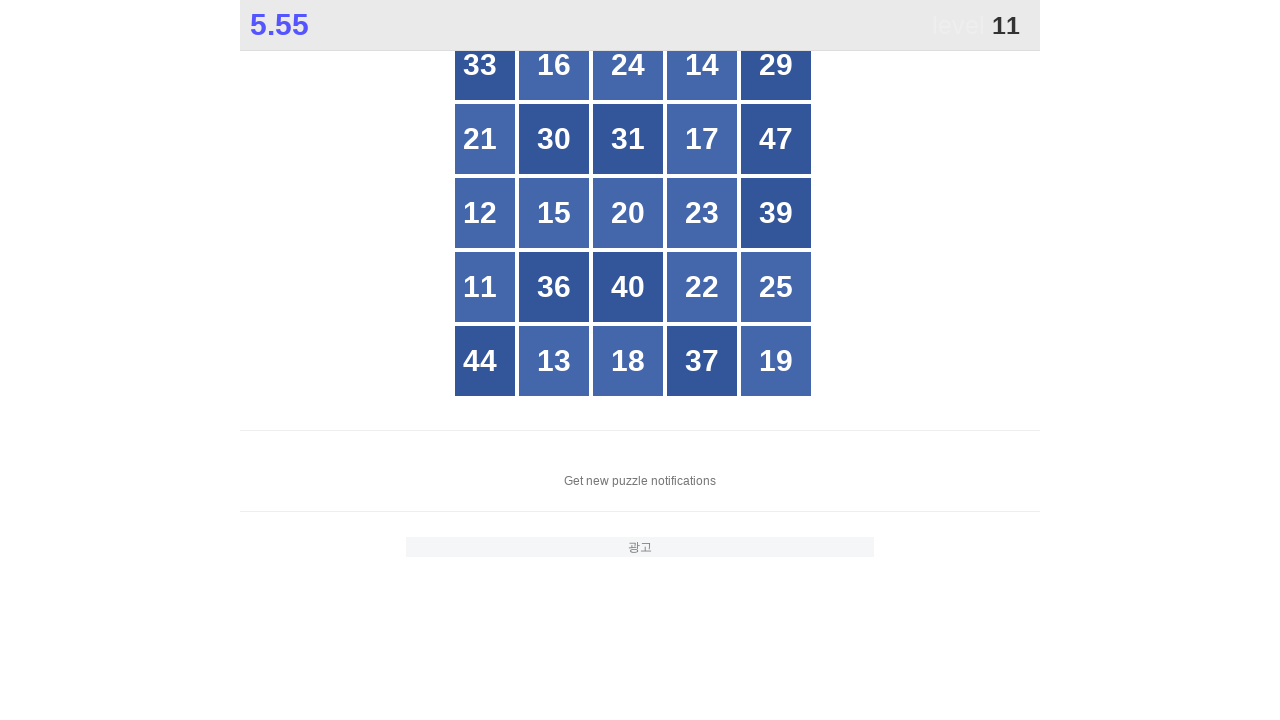

Detected new number 39 at position 15
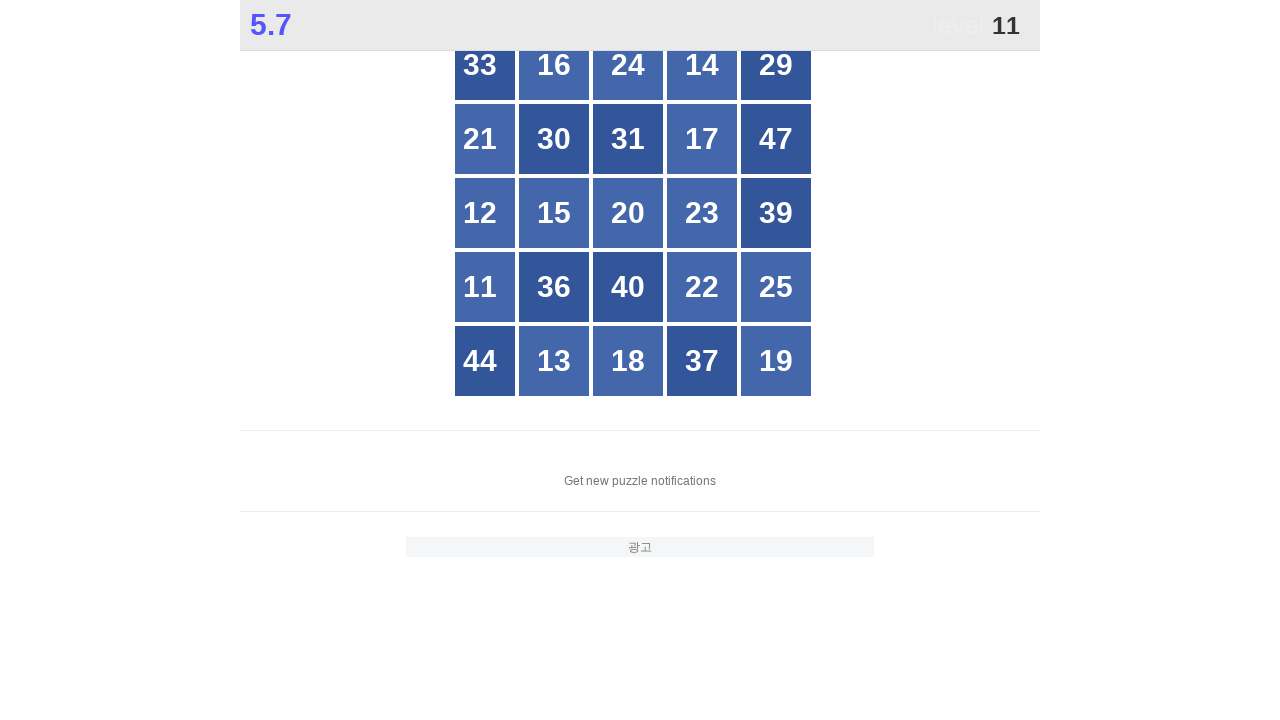

Clicked number 11 at grid position 16 at (492, 287) on #grid > div:nth-child(16) > .box
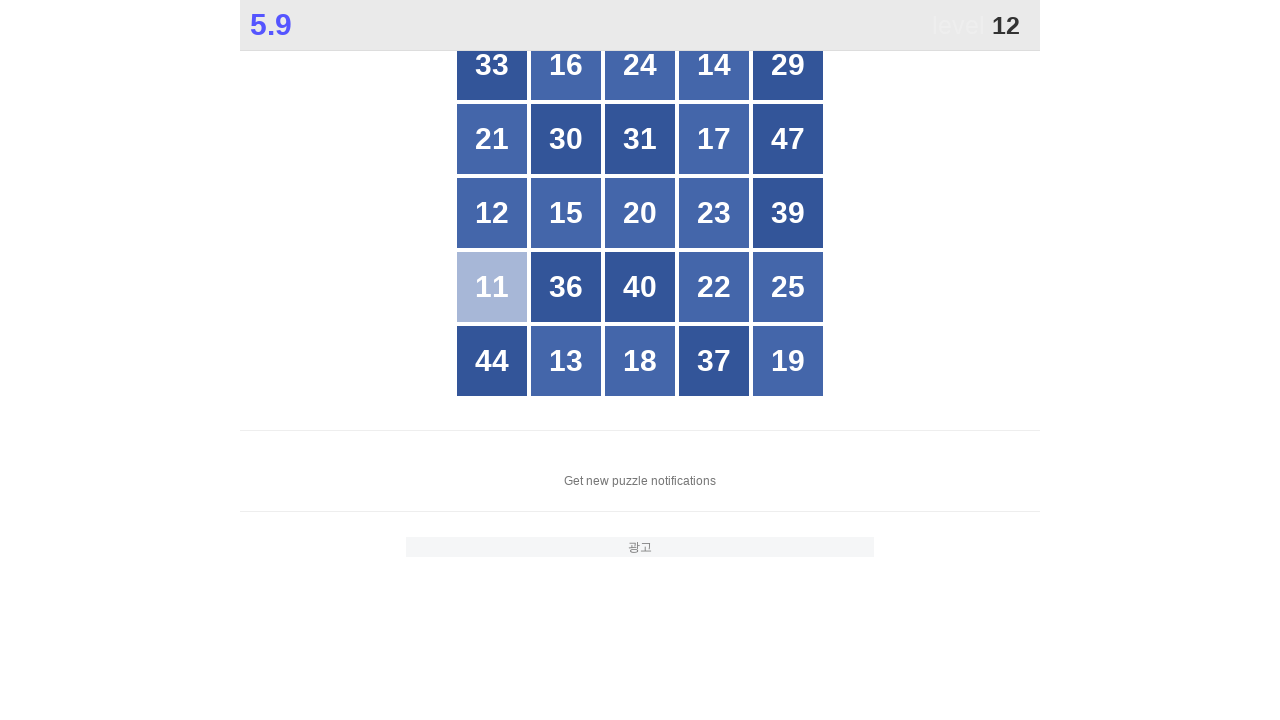

Waited for grid update after clicking number 11
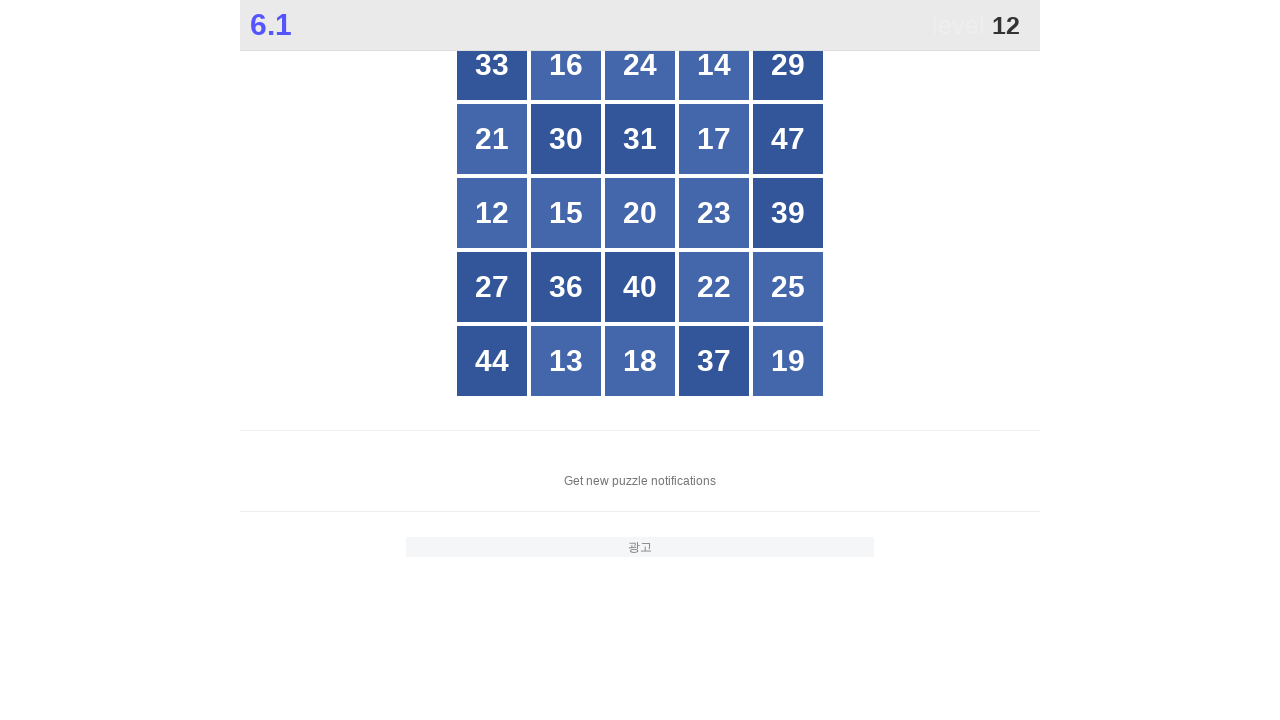

Detected new number 27 at position 16
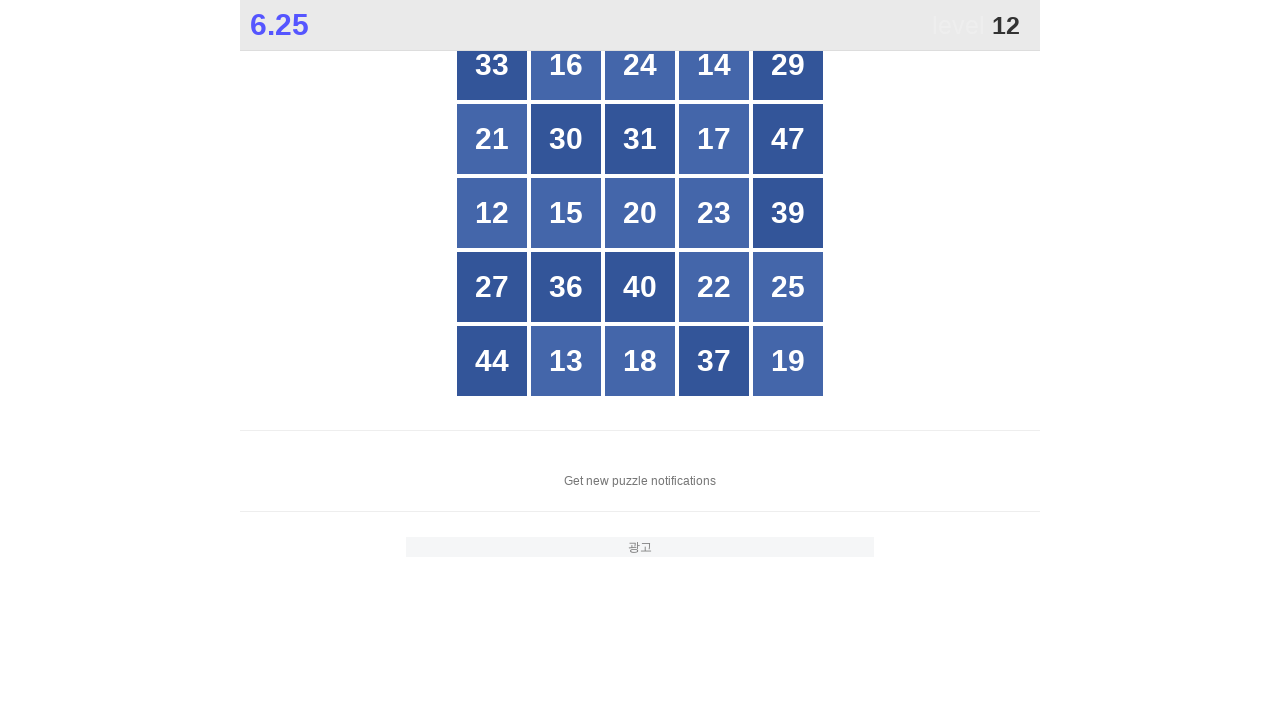

Clicked number 12 at grid position 11 at (492, 213) on #grid > div:nth-child(11) > .box
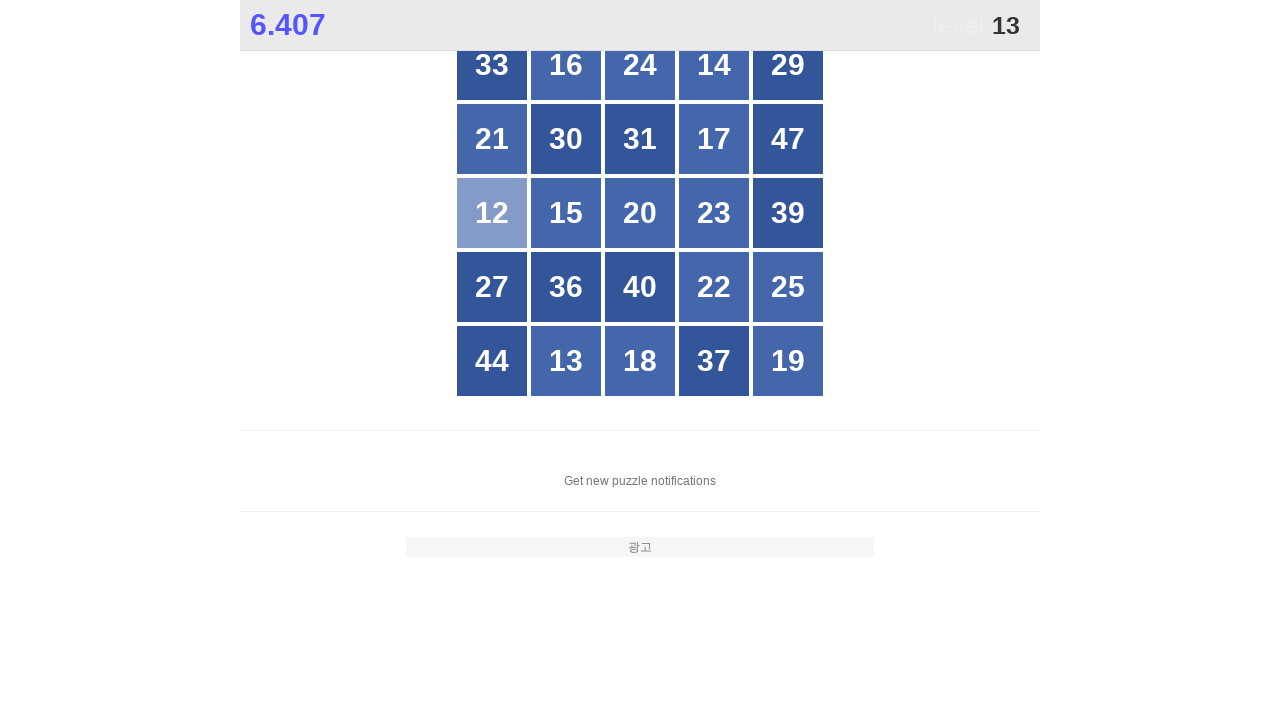

Waited for grid update after clicking number 12
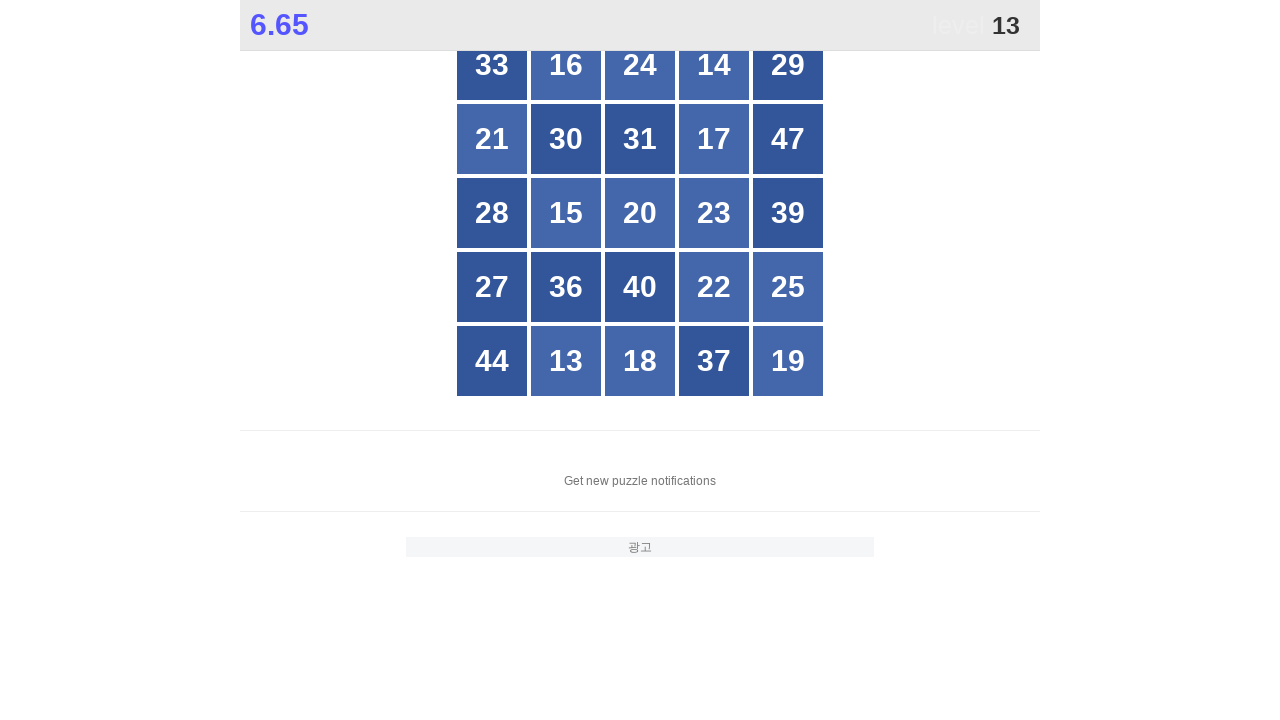

Detected new number 28 at position 11
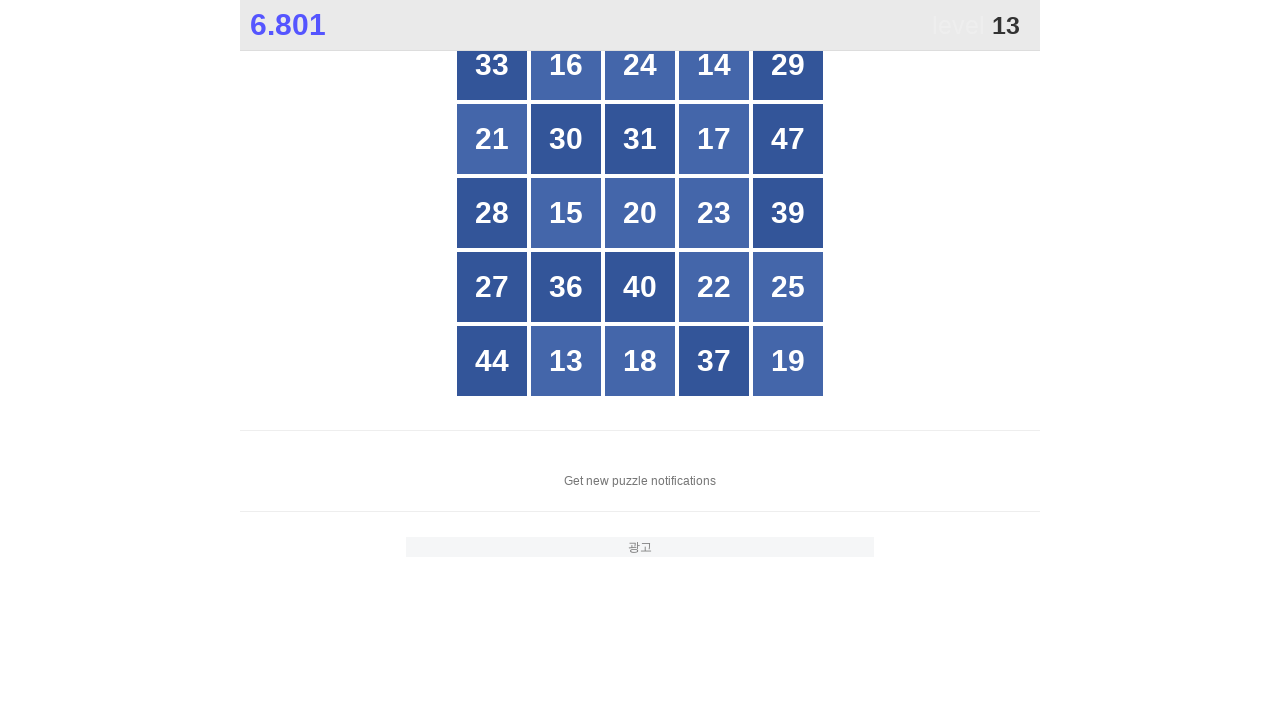

Clicked number 13 at grid position 22 at (566, 361) on #grid > div:nth-child(22) > .box
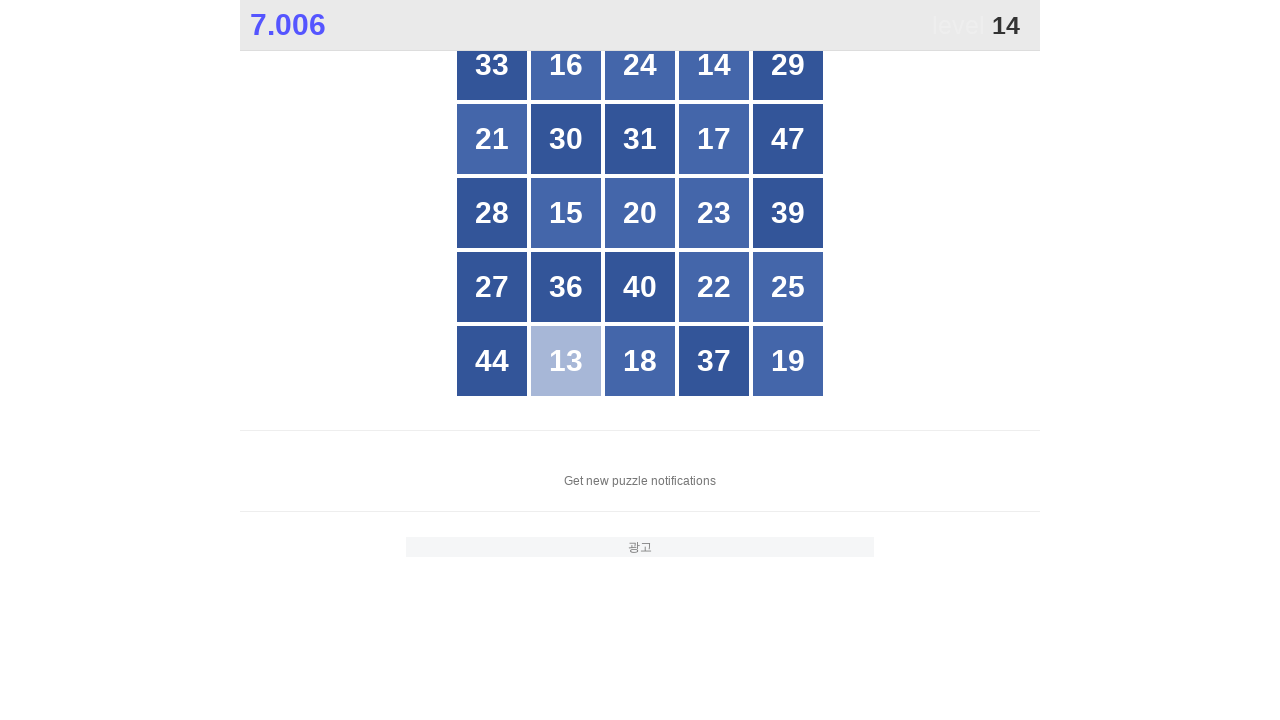

Waited for grid update after clicking number 13
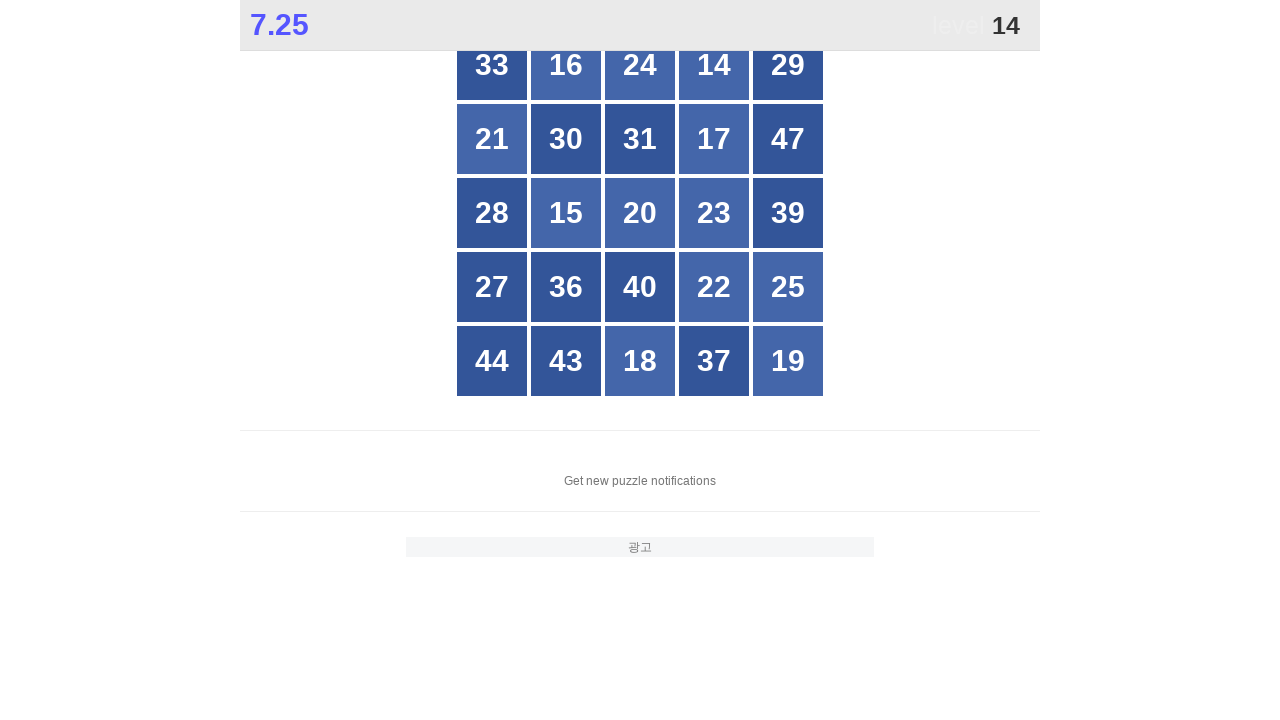

Detected new number 43 at position 22
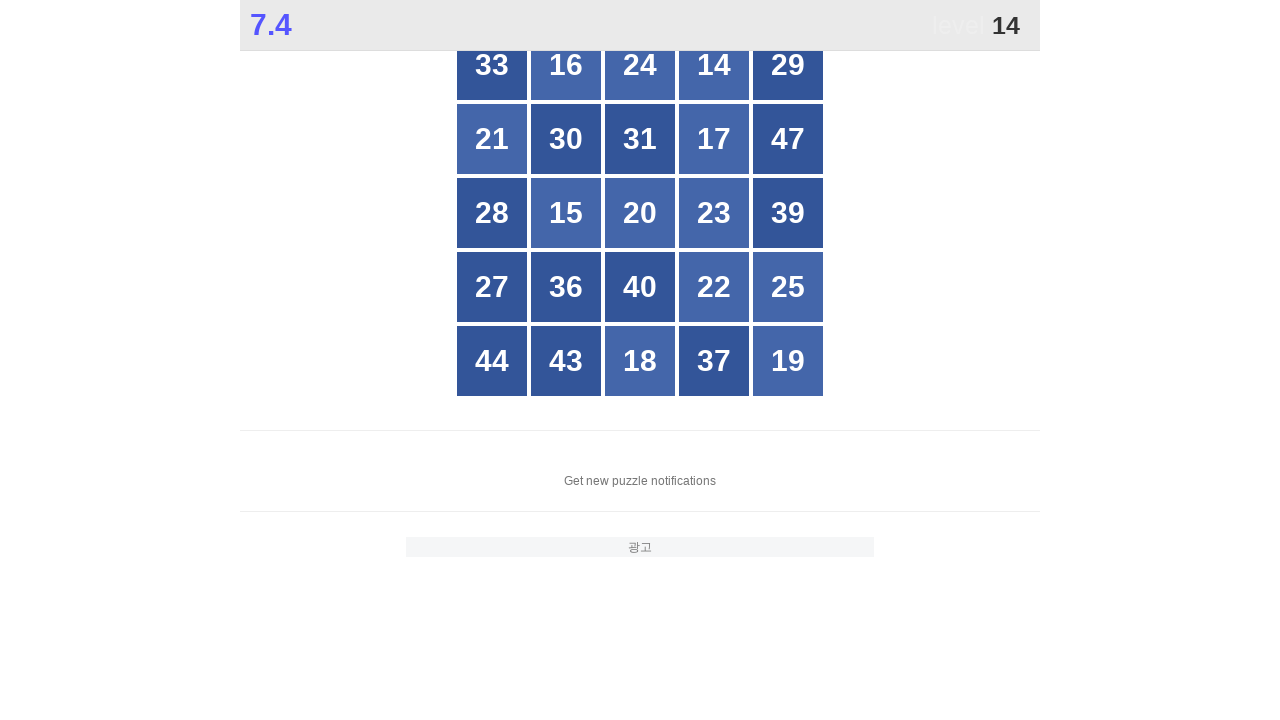

Clicked number 14 at grid position 4 at (714, 77) on #grid > div:nth-child(4) > .box
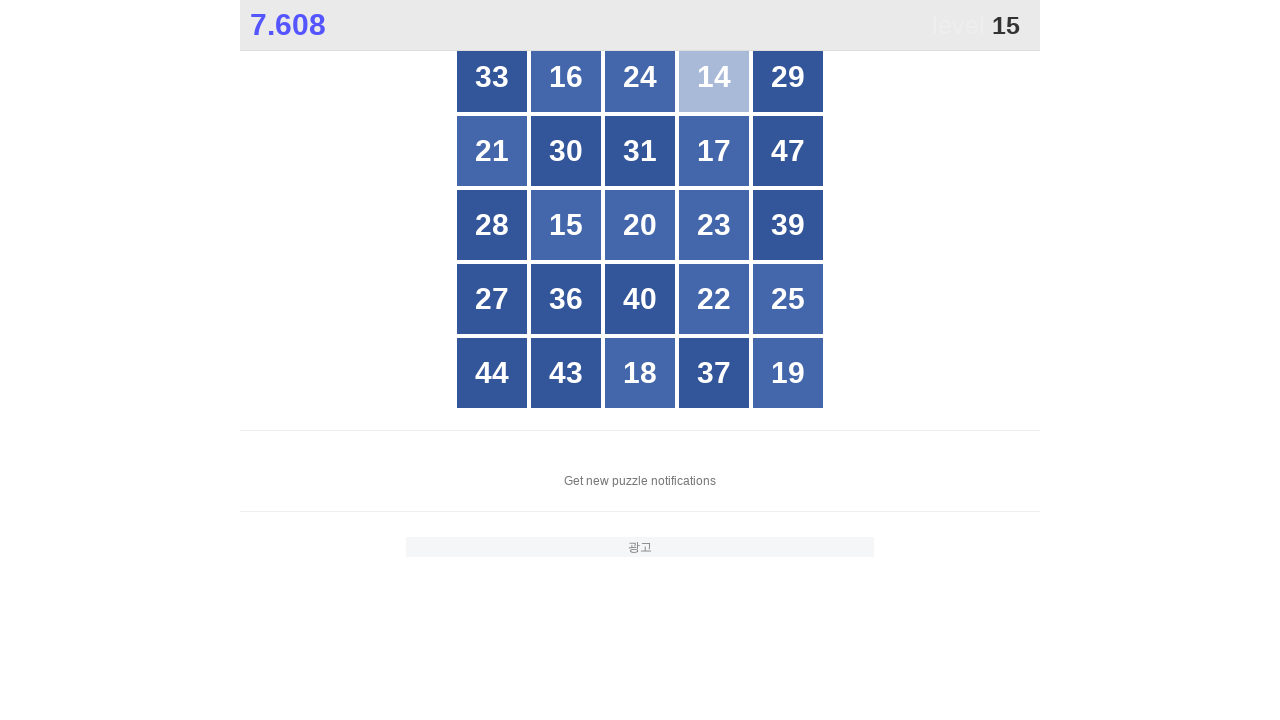

Waited for grid update after clicking number 14
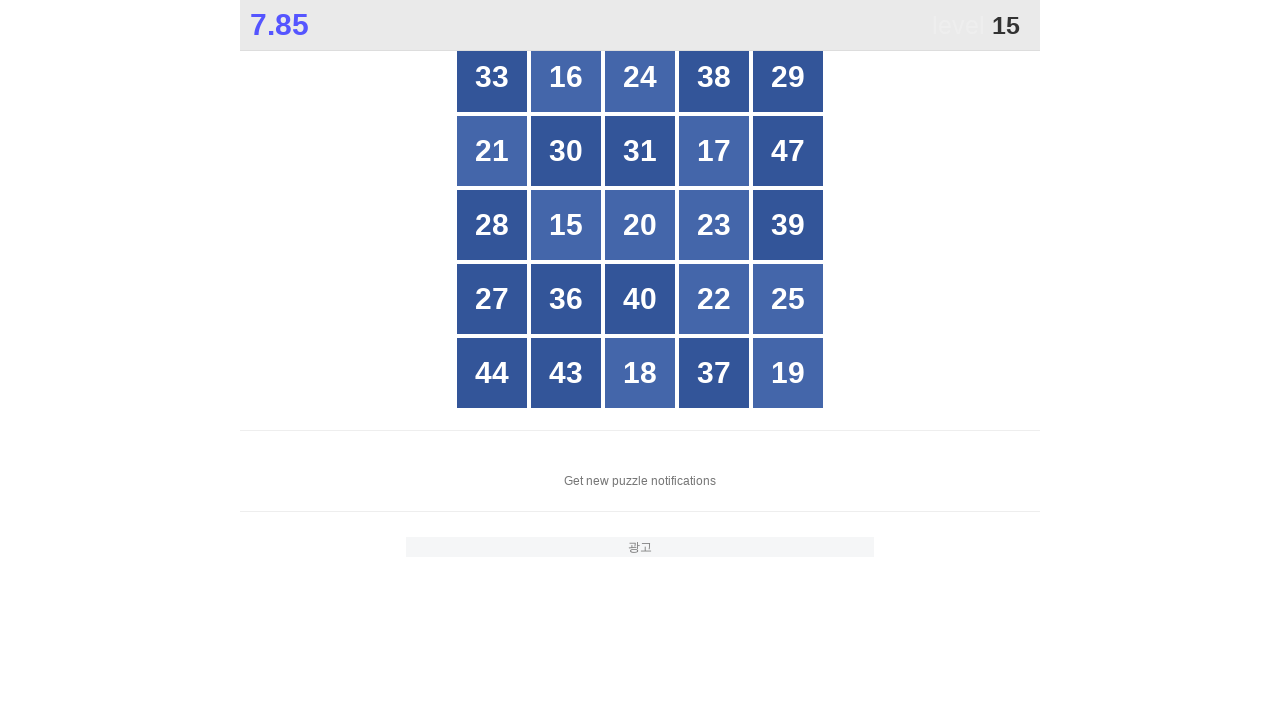

Detected new number 38 at position 4
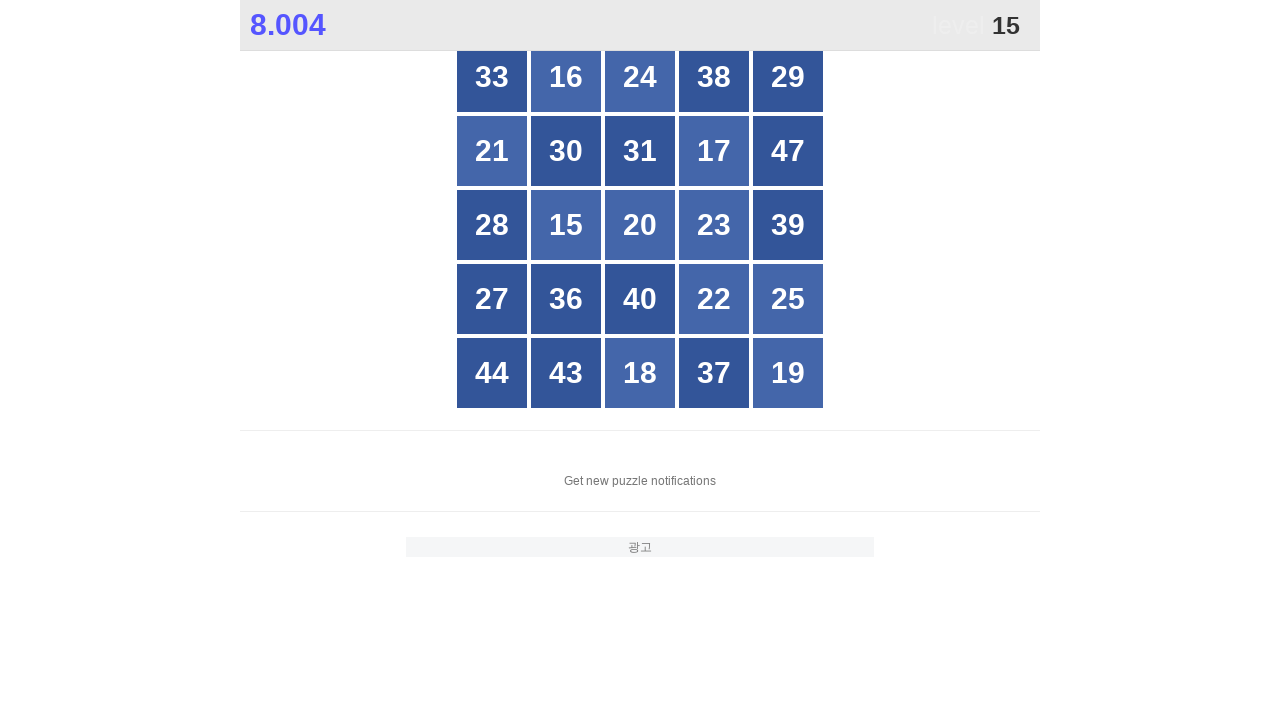

Clicked number 15 at grid position 12 at (566, 225) on #grid > div:nth-child(12) > .box
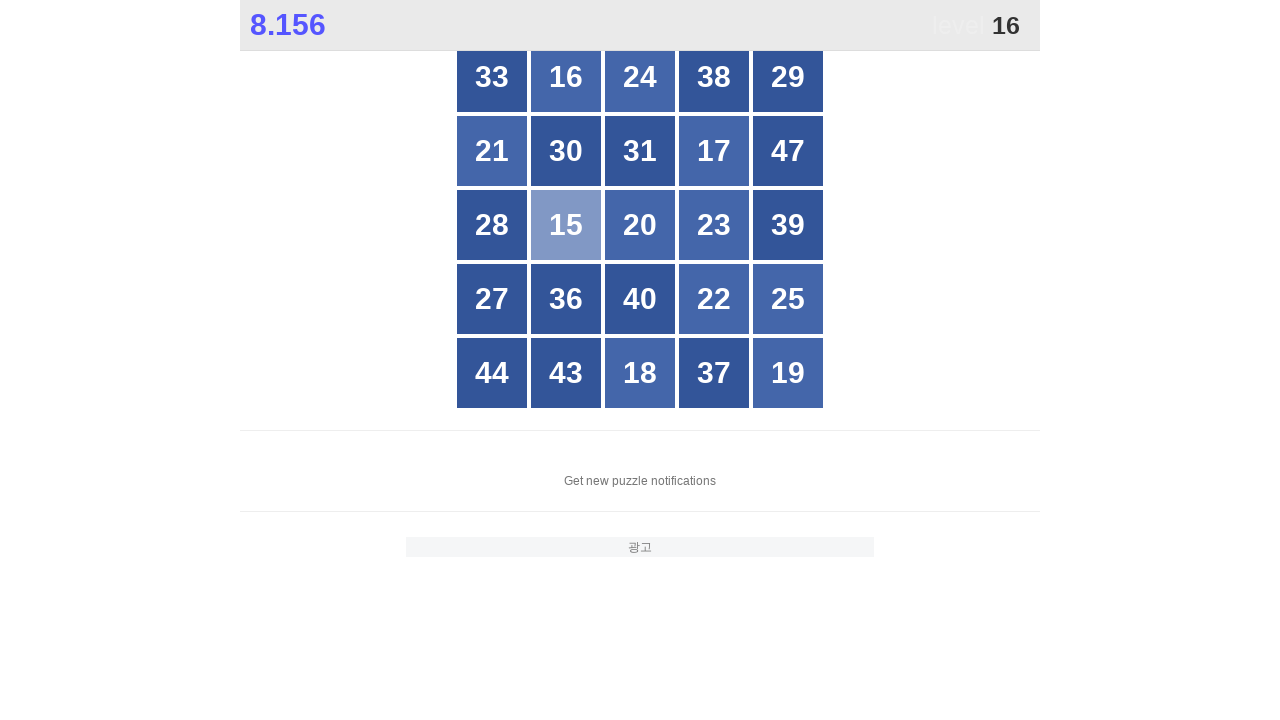

Waited for grid update after clicking number 15
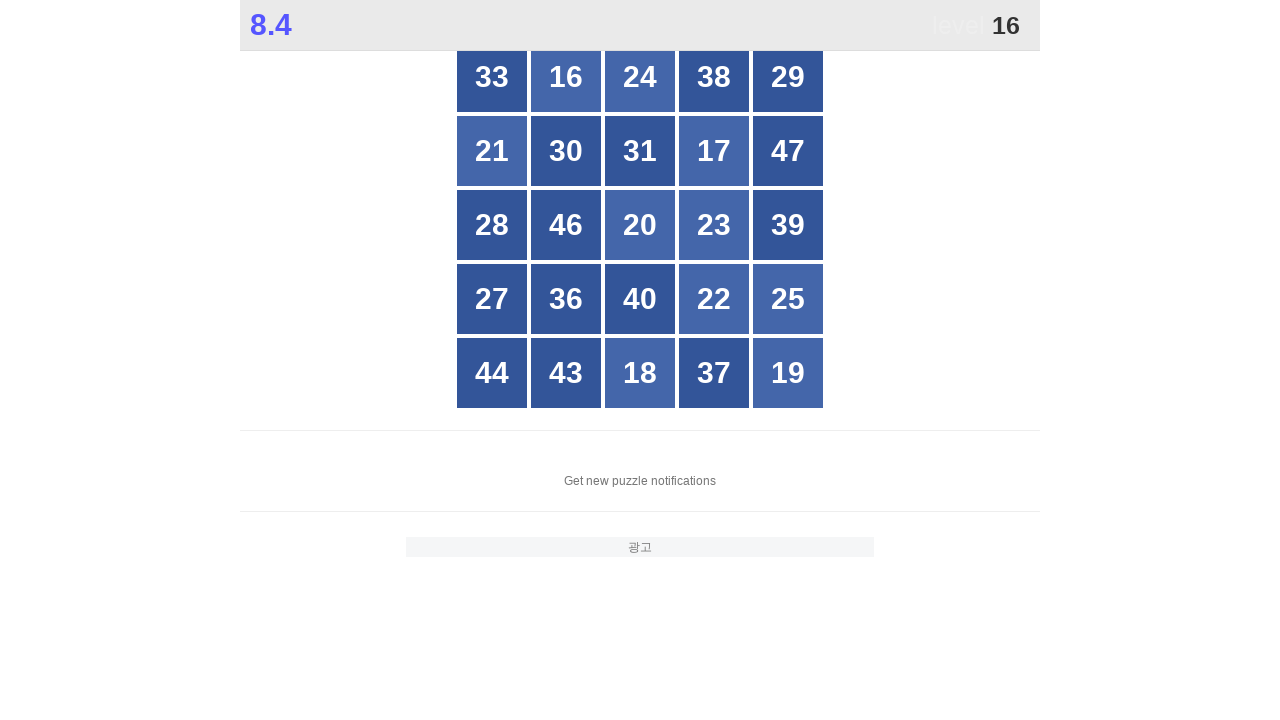

Detected new number 46 at position 12
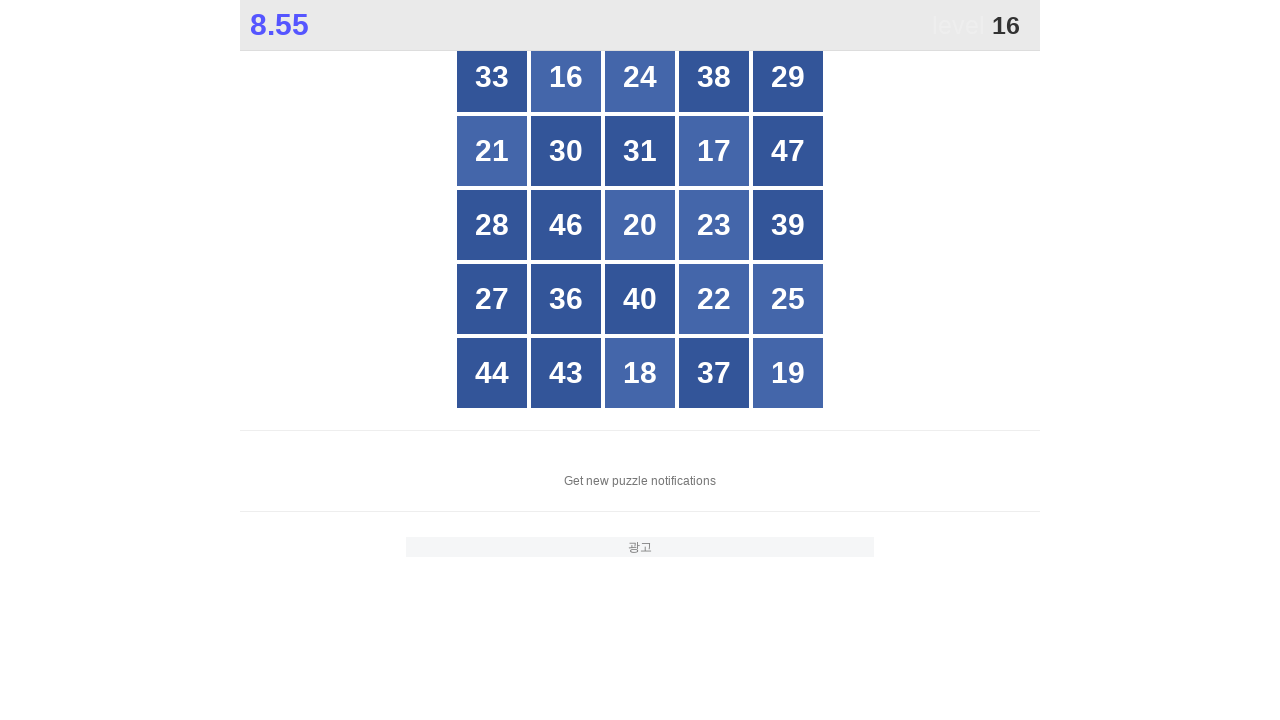

Clicked number 16 at grid position 2 at (566, 77) on #grid > div:nth-child(2) > .box
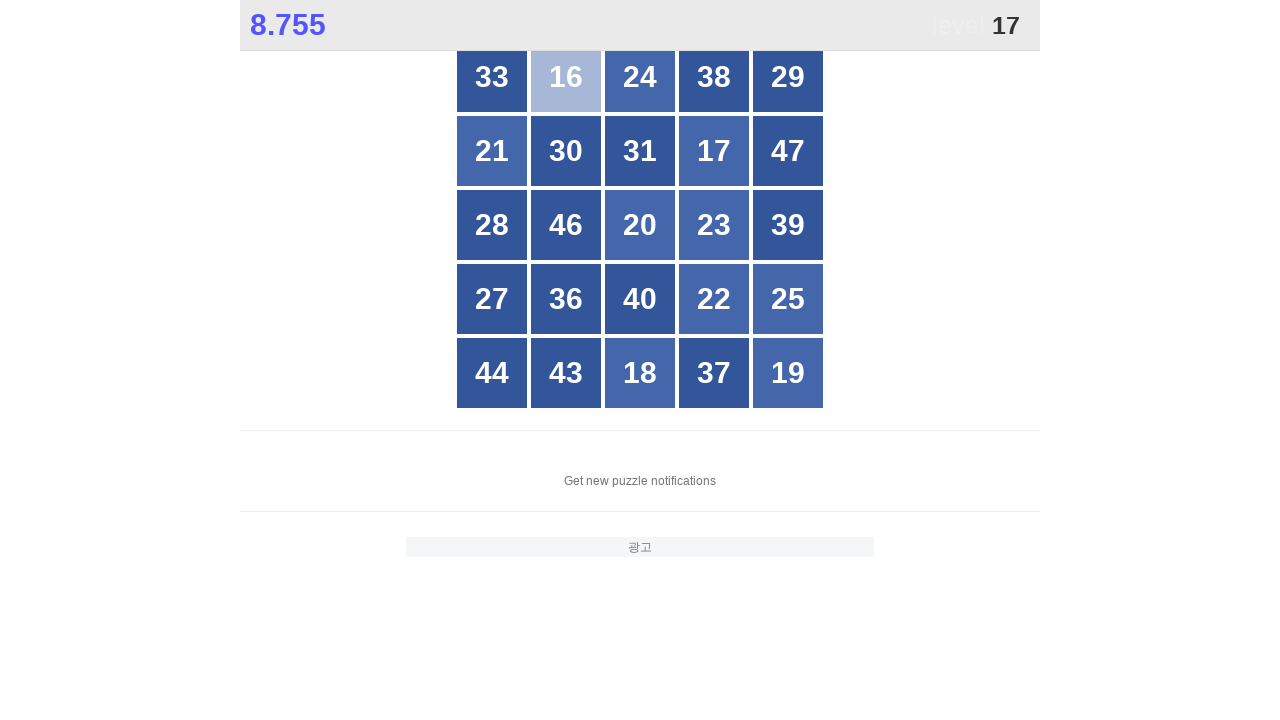

Waited for grid update after clicking number 16
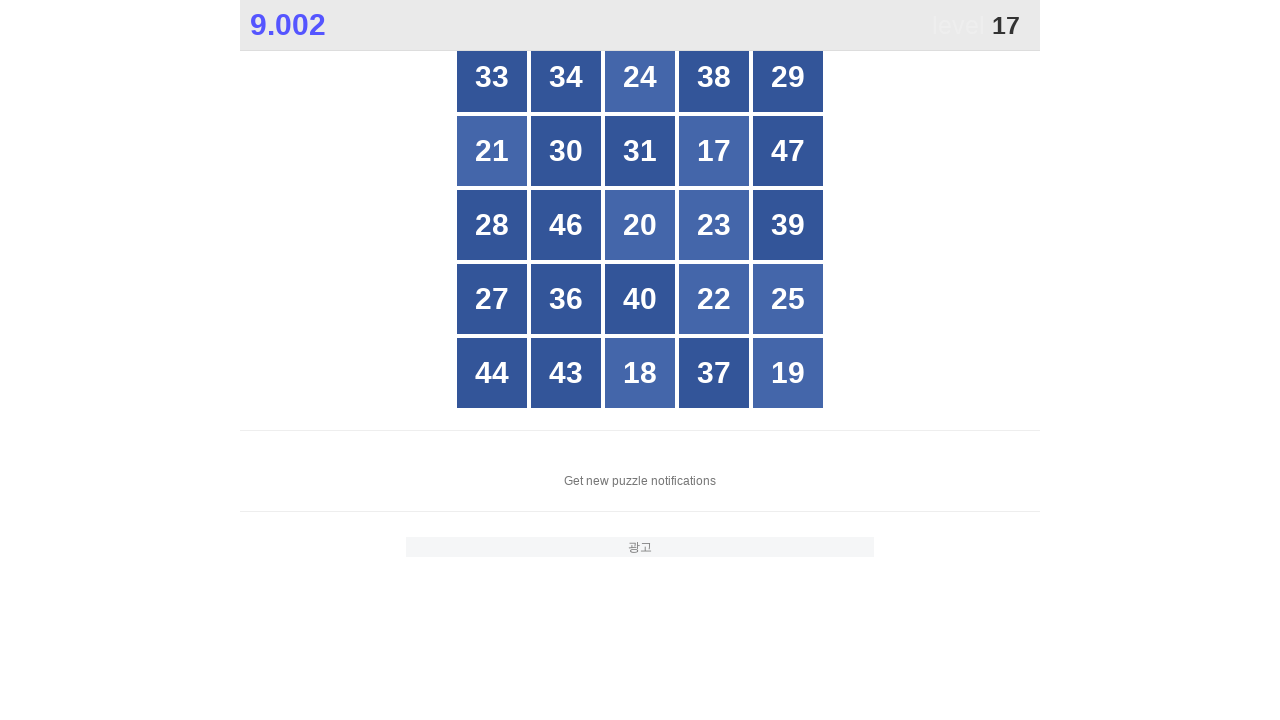

Detected new number 34 at position 2
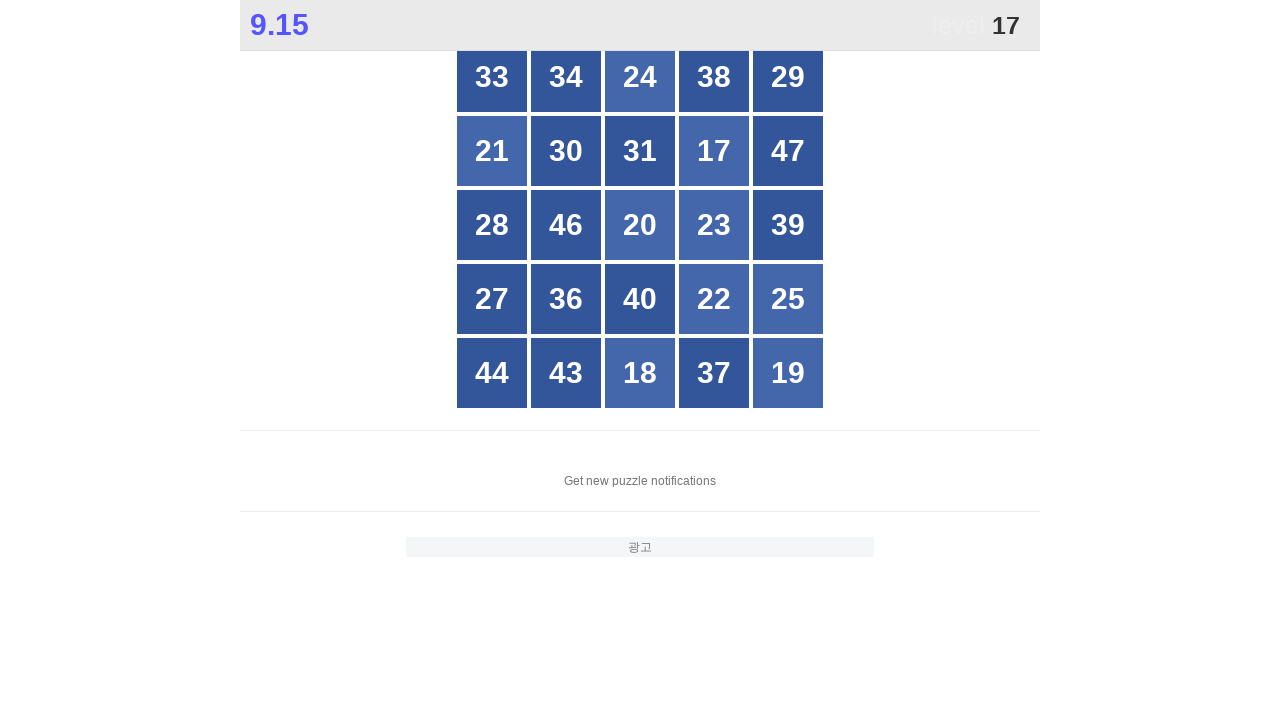

Clicked number 17 at grid position 9 at (714, 151) on #grid > div:nth-child(9) > .box
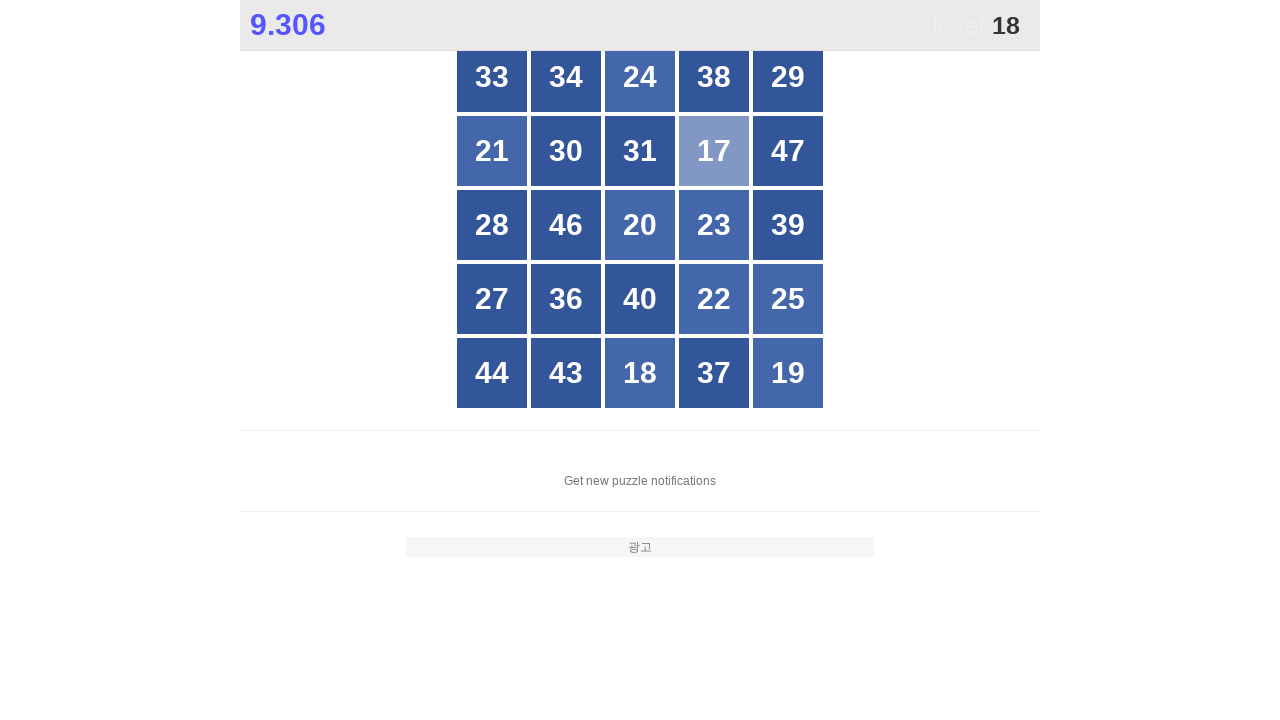

Waited for grid update after clicking number 17
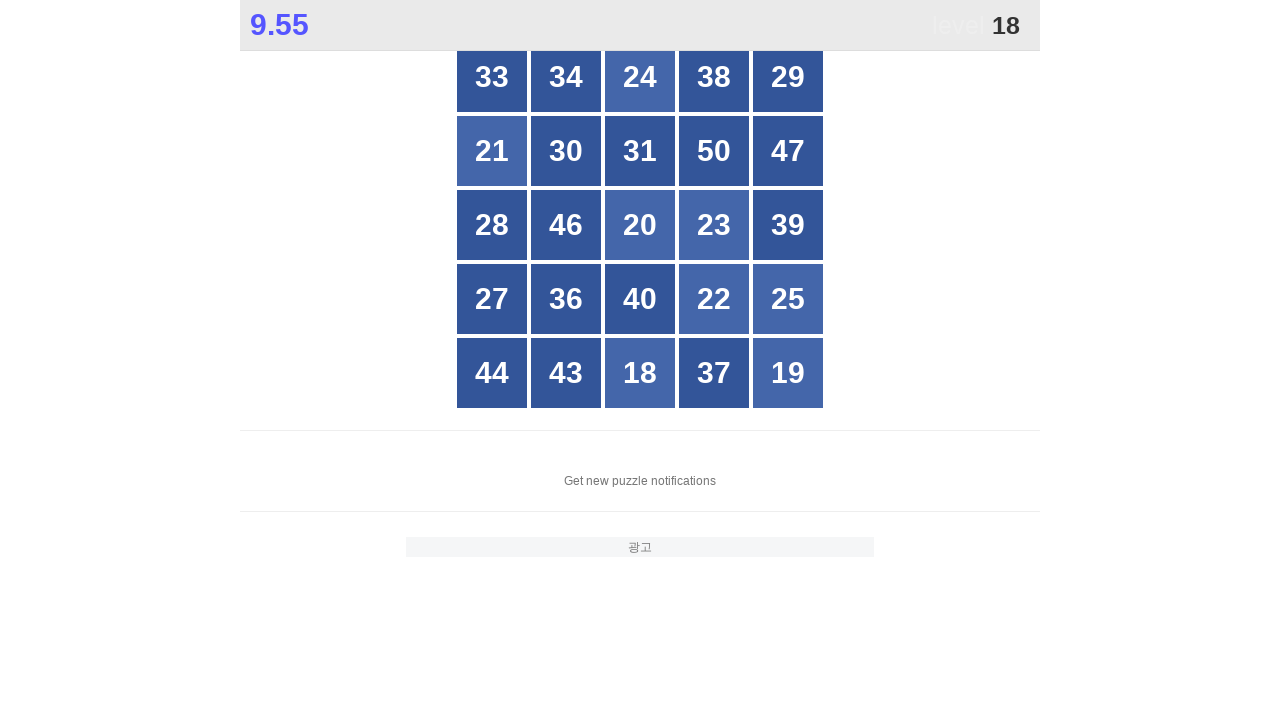

Detected new number 50 at position 9
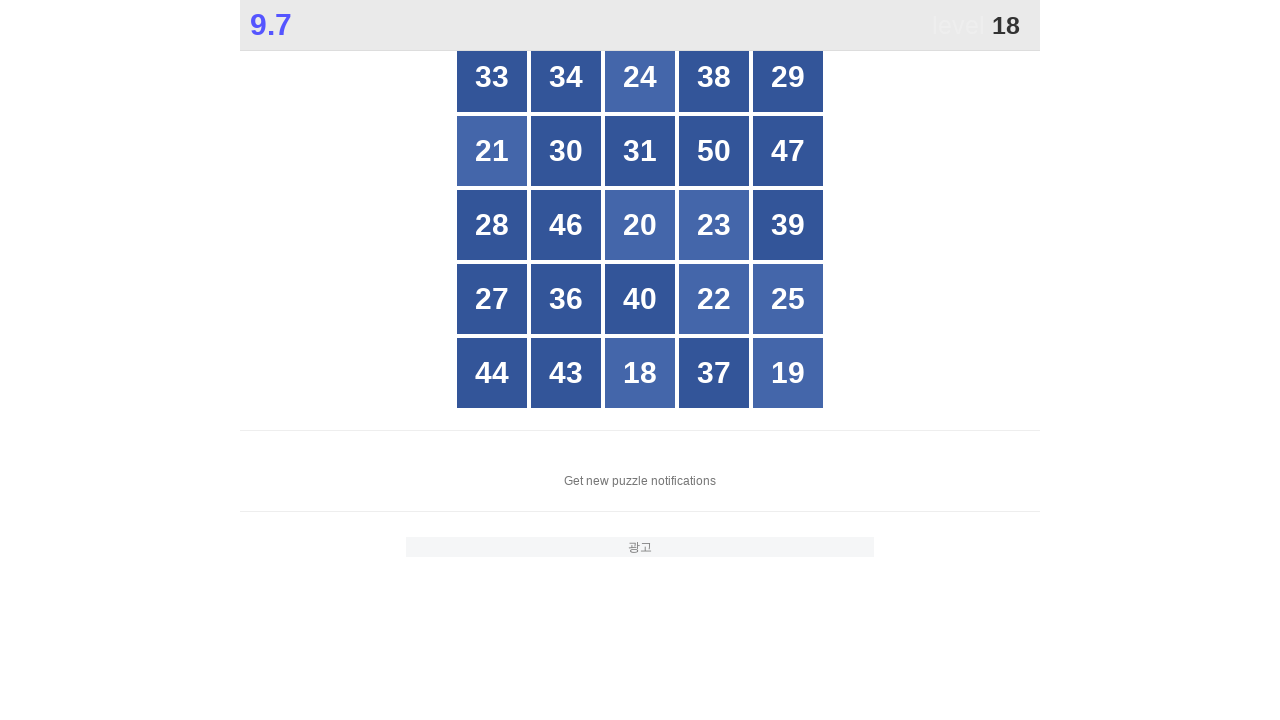

Clicked number 18 at grid position 23 at (640, 361) on #grid > div:nth-child(23) > .box
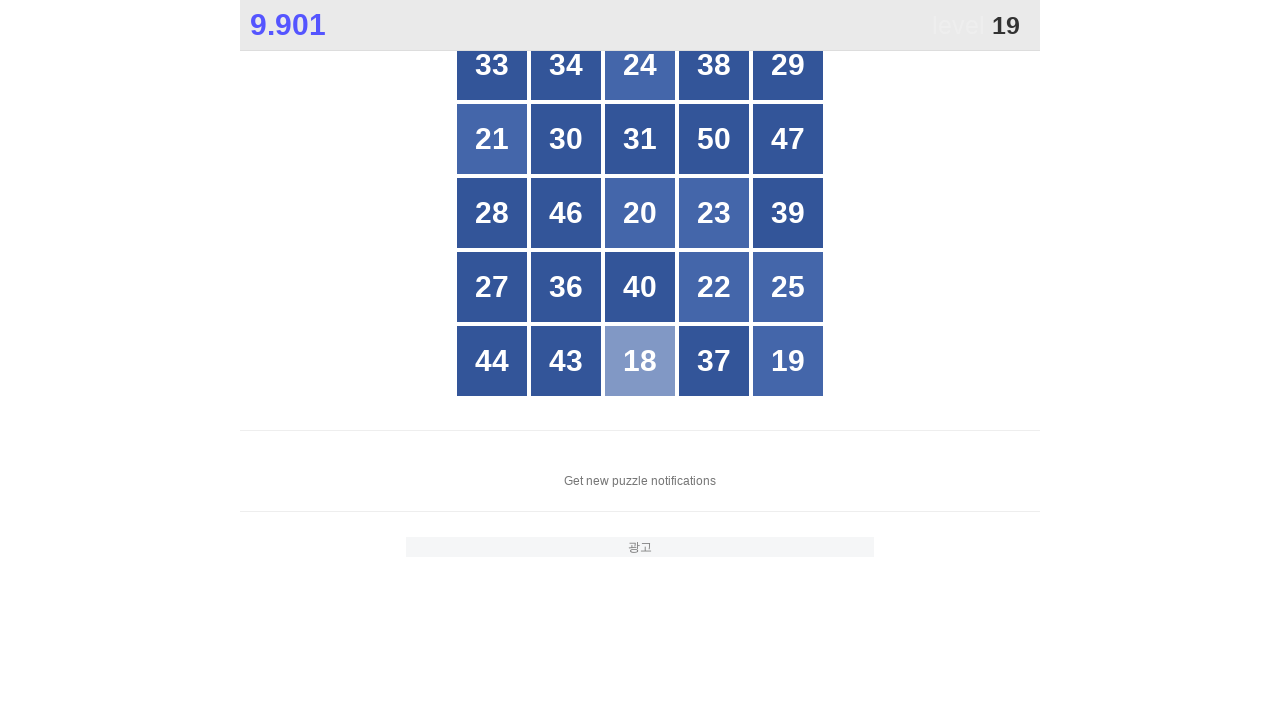

Waited for grid update after clicking number 18
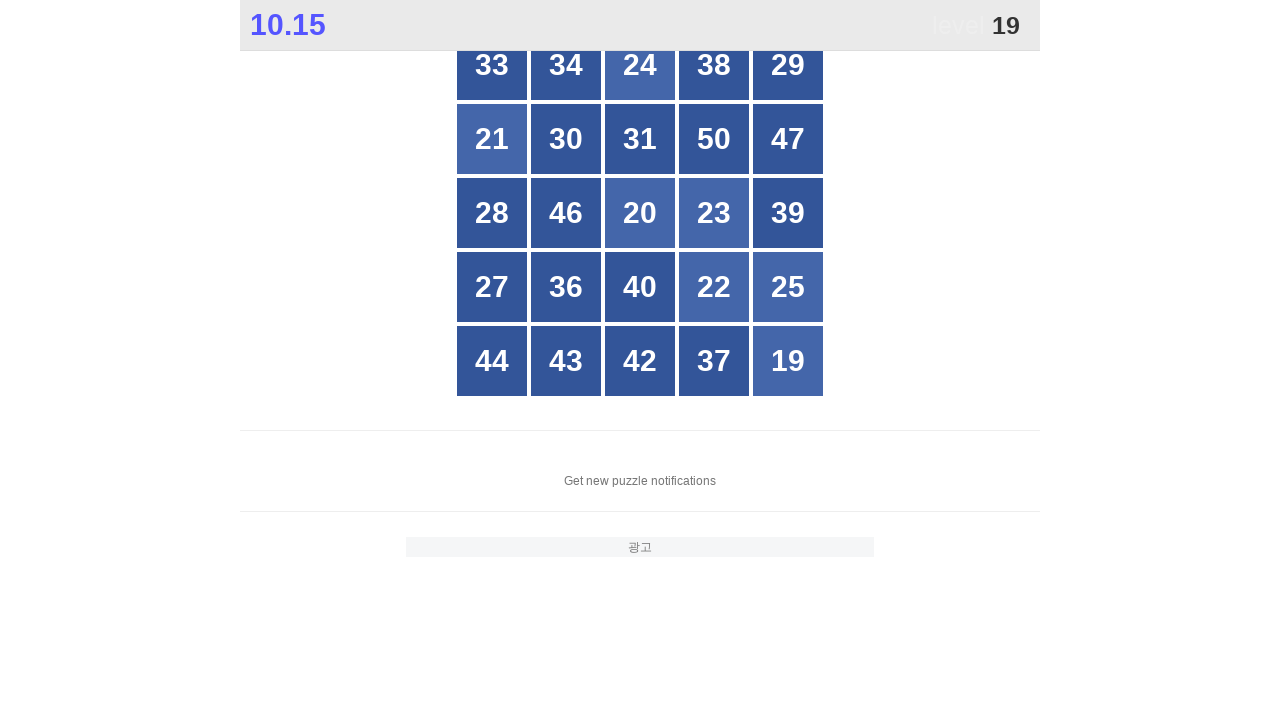

Detected new number 42 at position 23
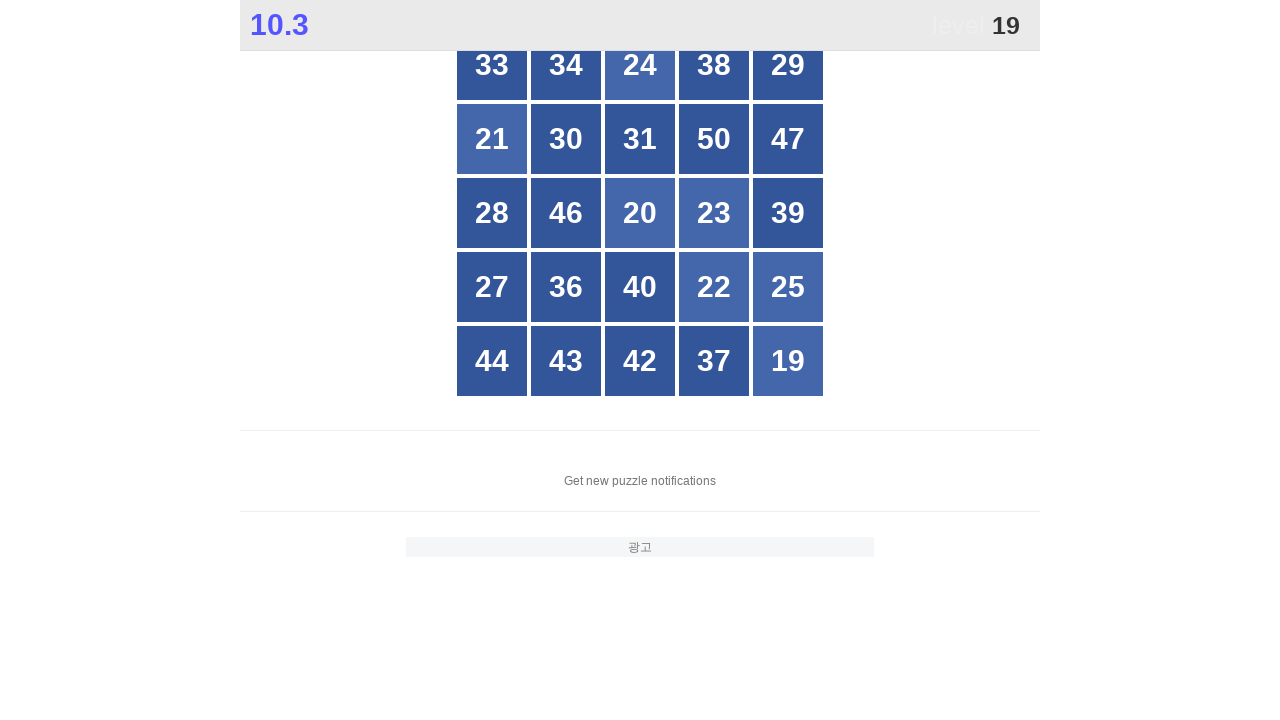

Clicked number 19 at grid position 25 at (776, 361) on #grid > div:nth-child(25) > .box
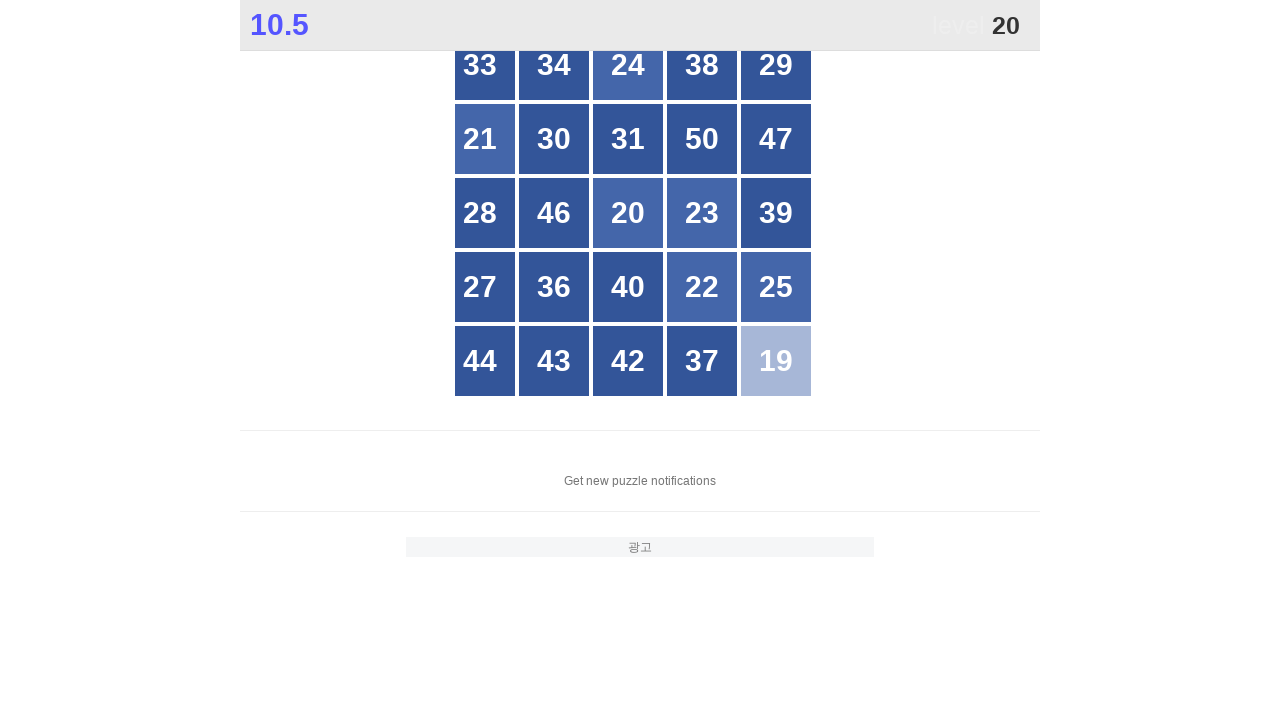

Waited for grid update after clicking number 19
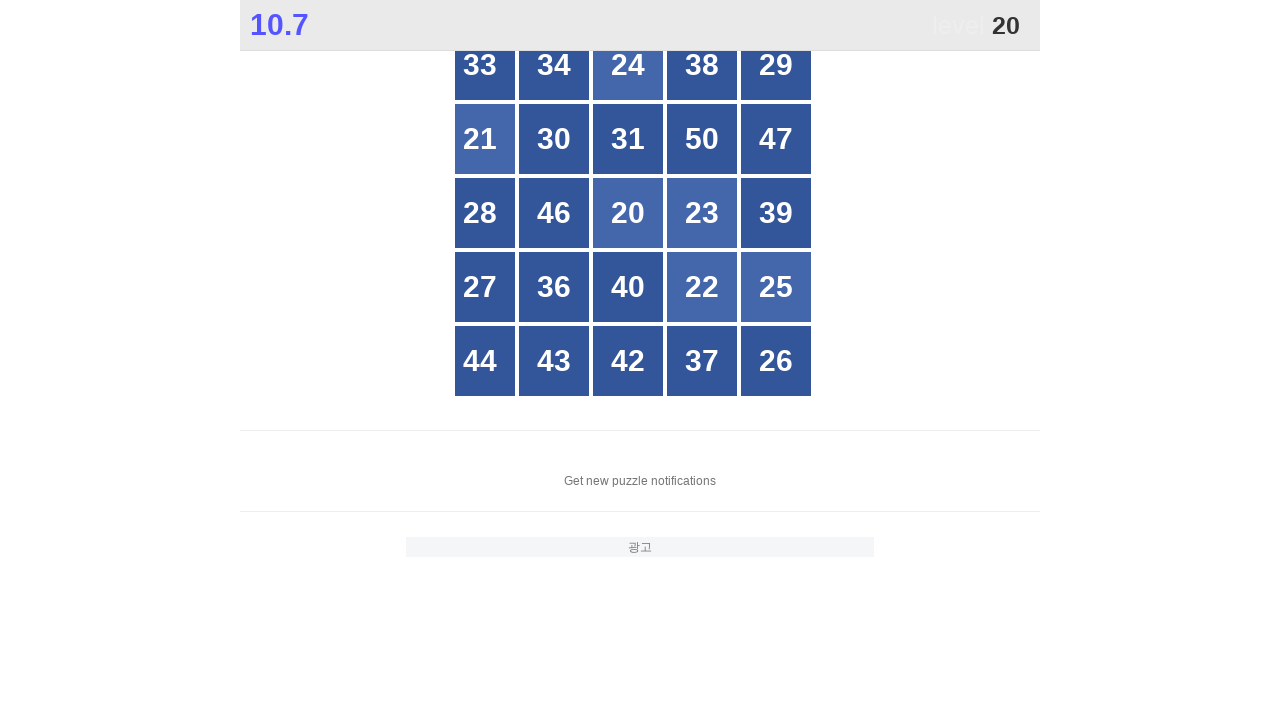

Detected new number 26 at position 25
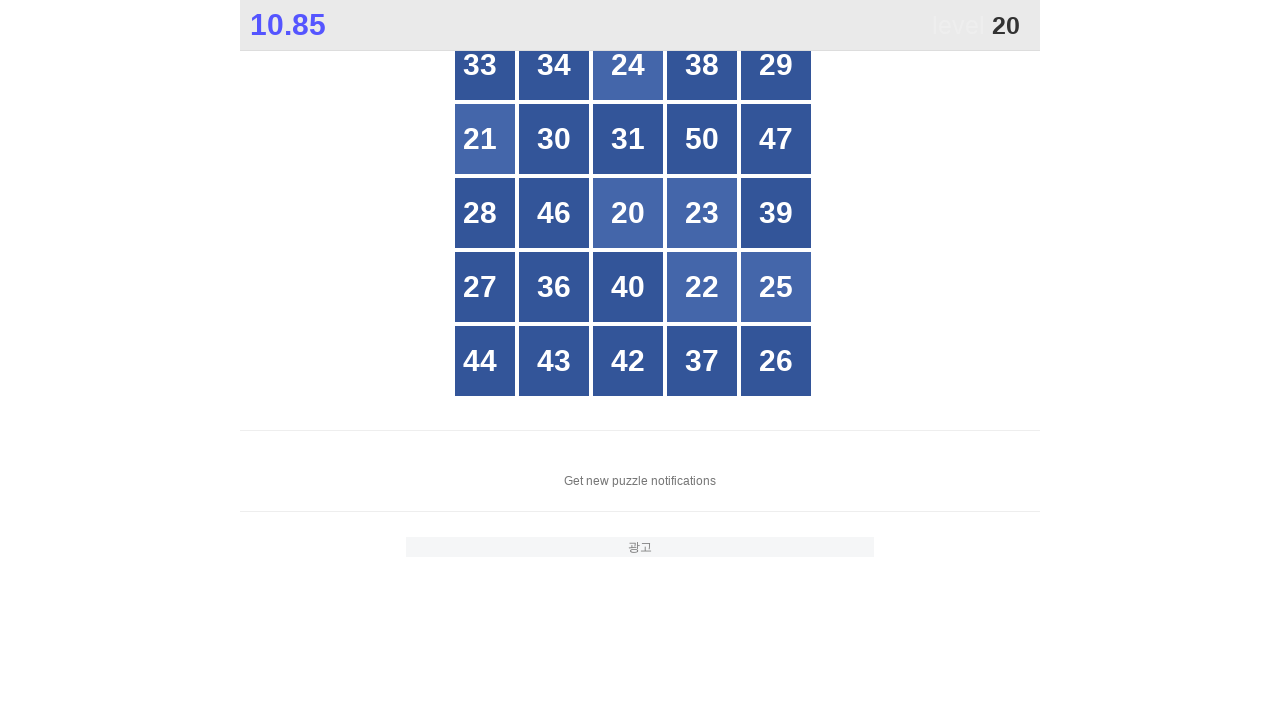

Clicked number 20 at grid position 13 at (628, 213) on #grid > div:nth-child(13) > .box
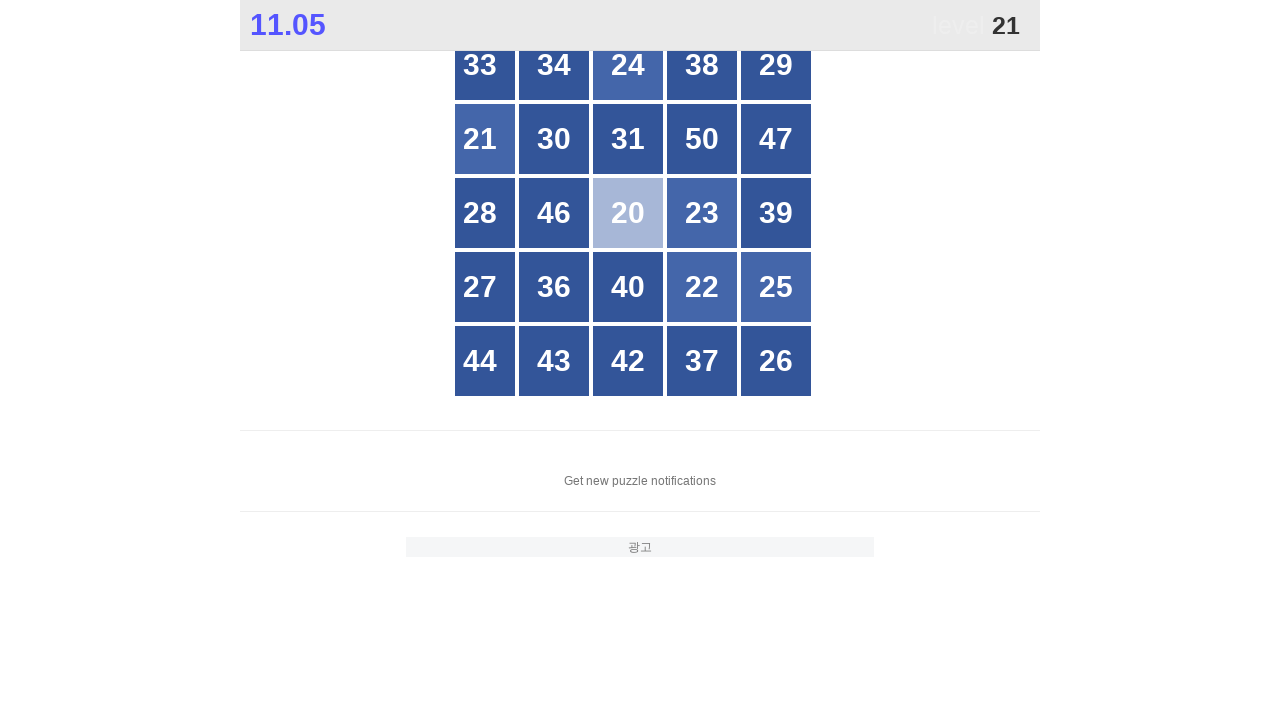

Waited for grid update after clicking number 20
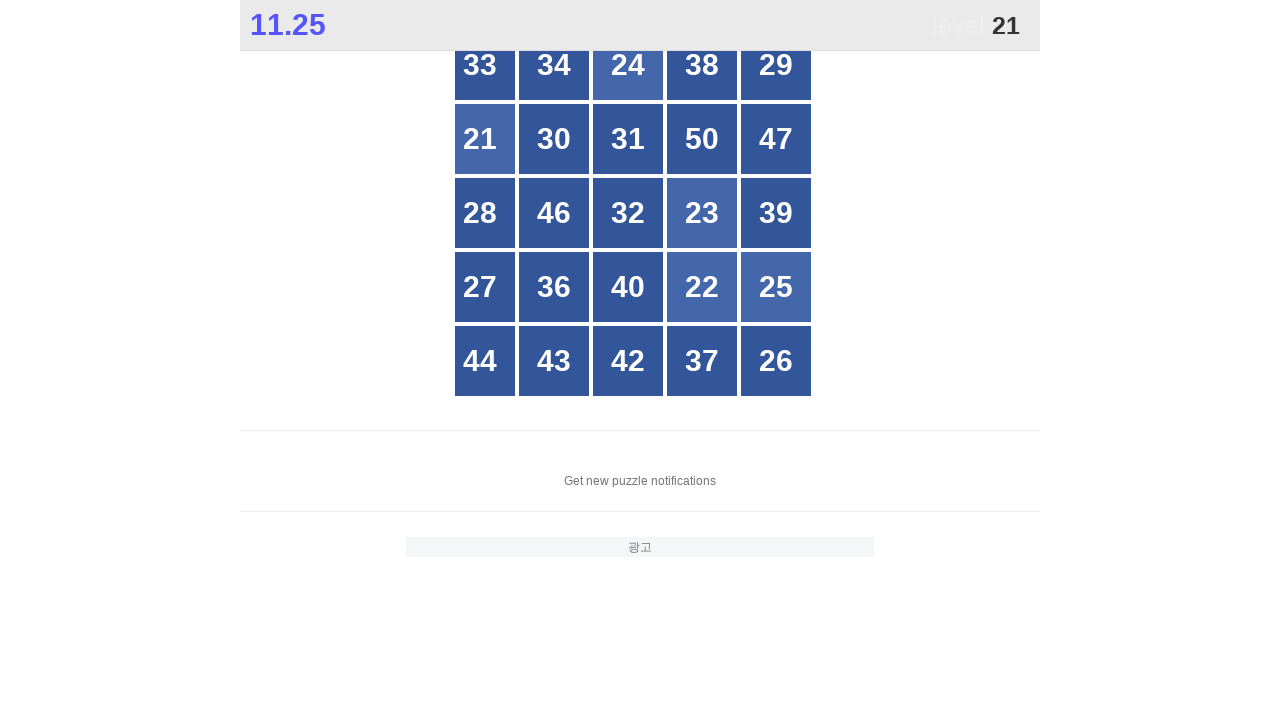

Detected new number 32 at position 13
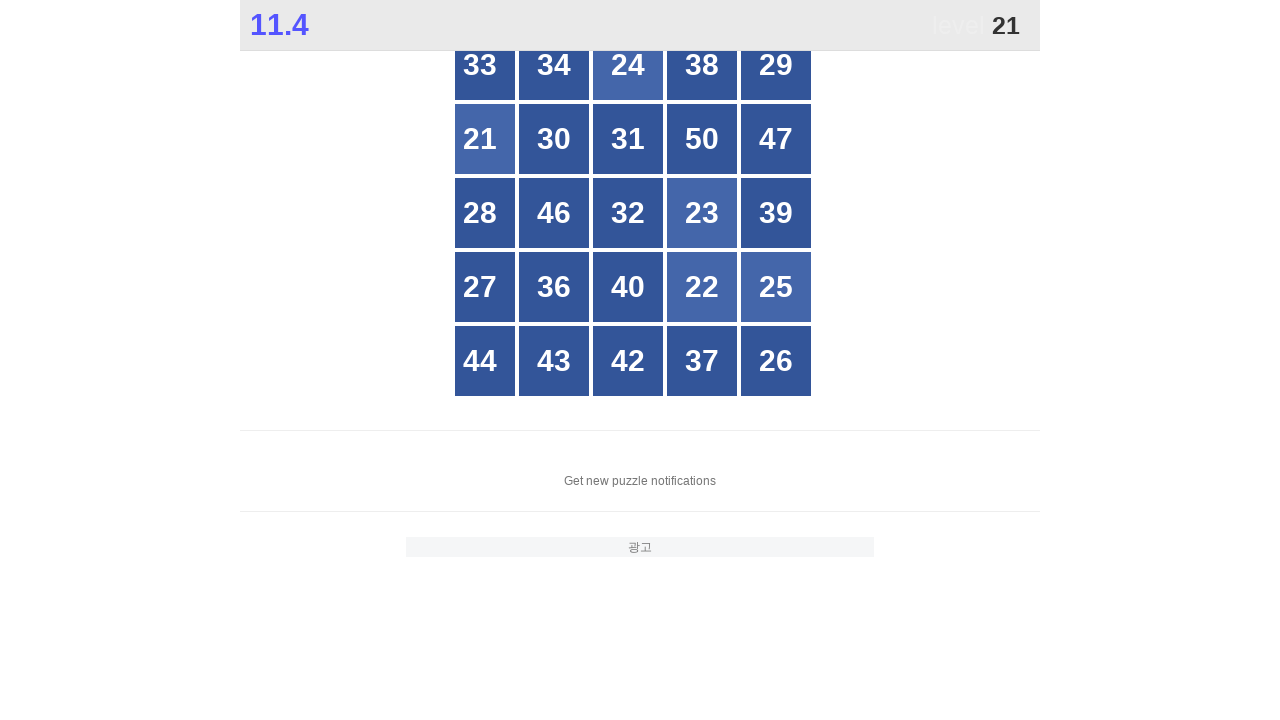

Clicked number 21 at grid position 6 at (492, 139) on #grid > div:nth-child(6) > .box
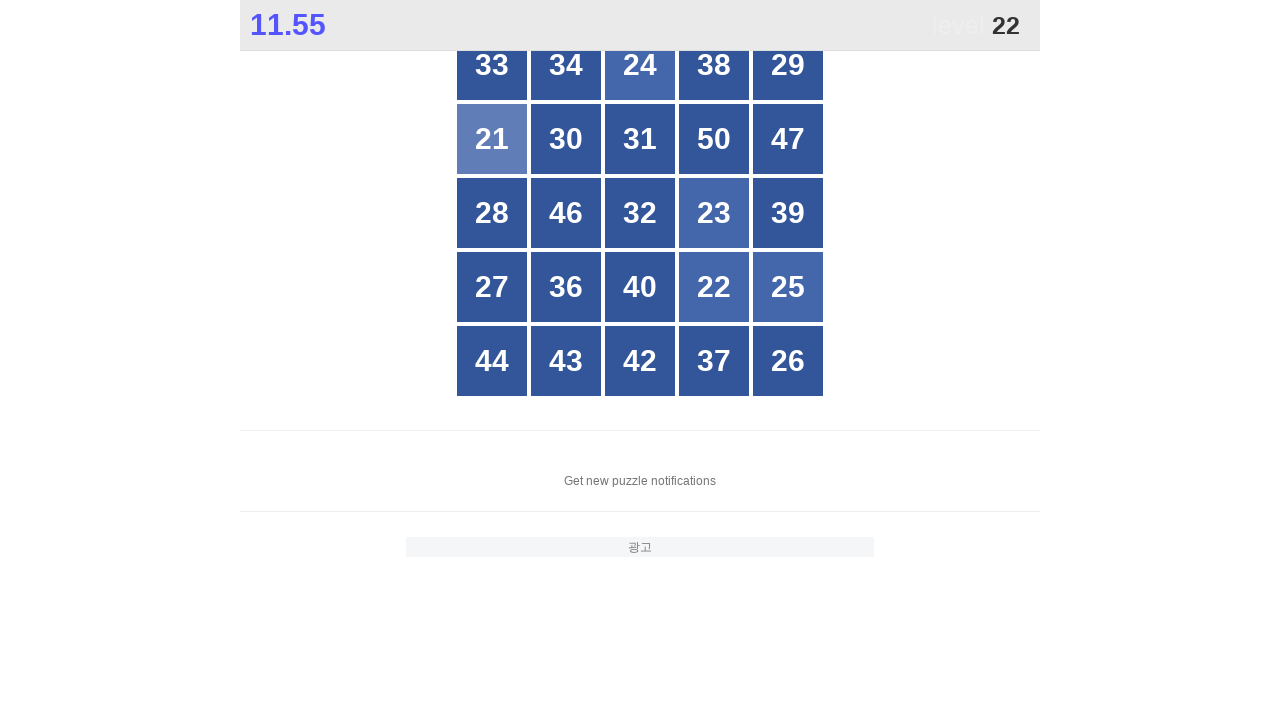

Waited for grid update after clicking number 21
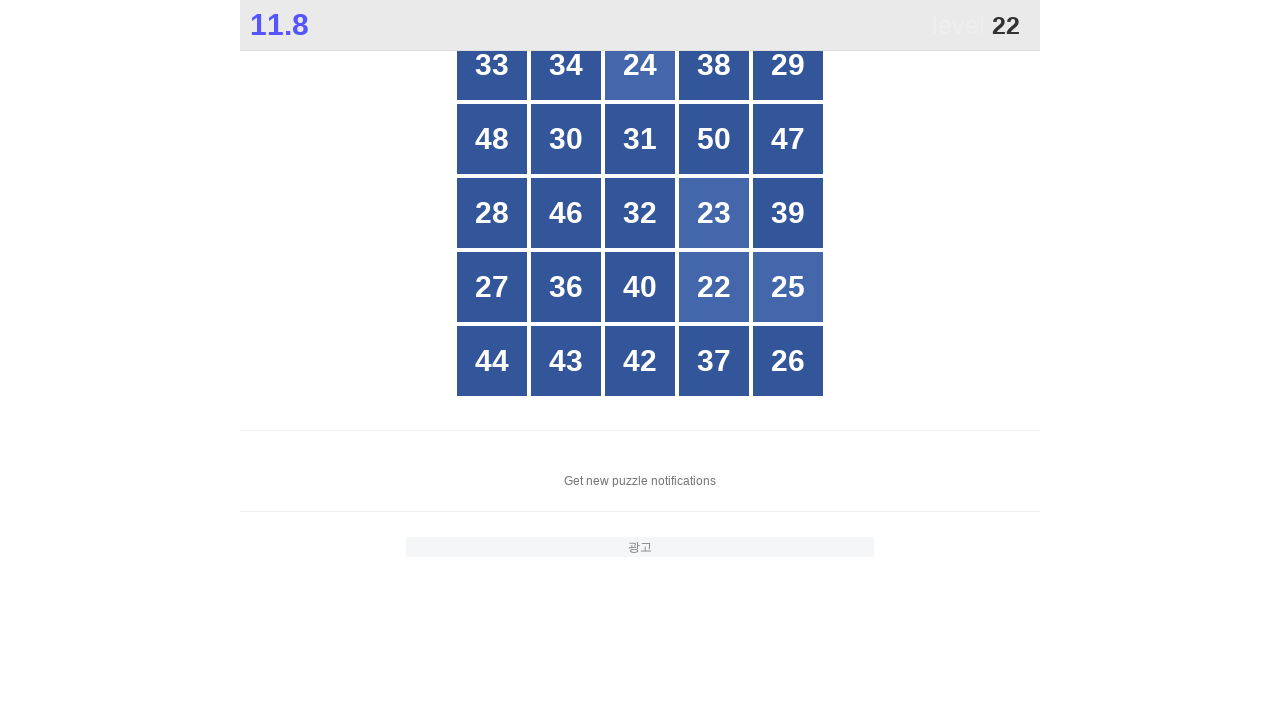

Detected new number 48 at position 6
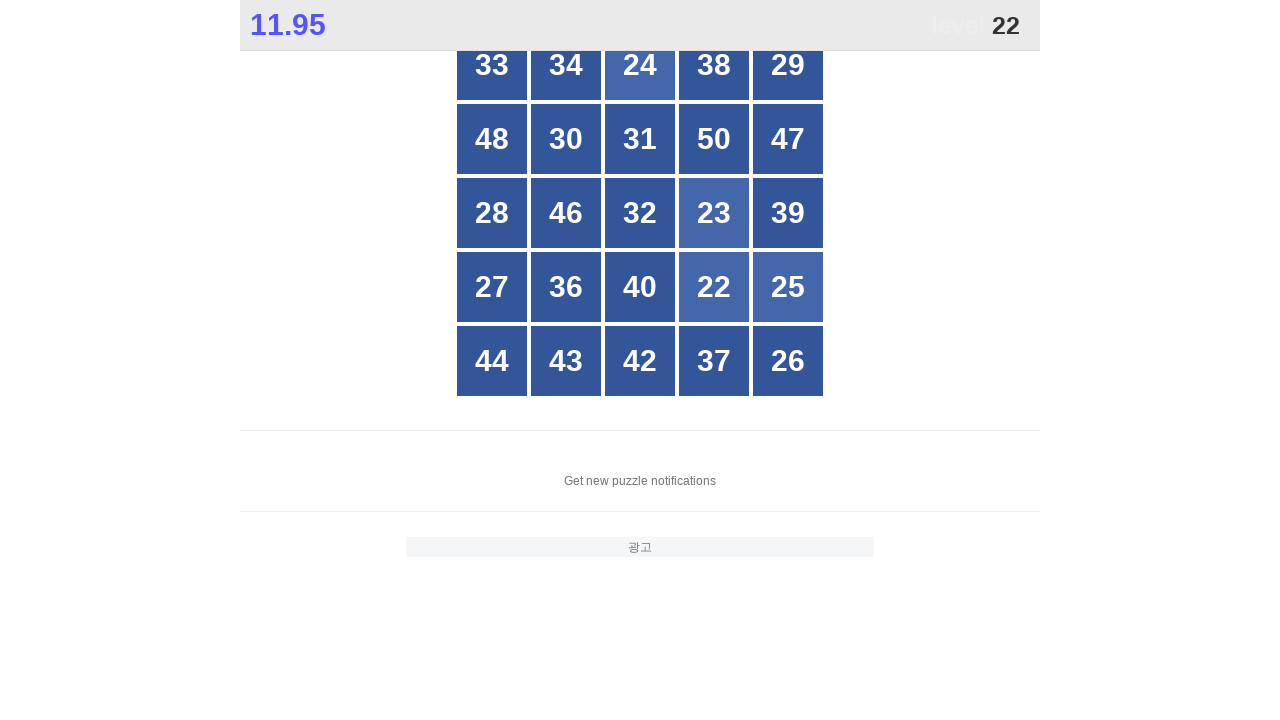

Clicked number 22 at grid position 19 at (714, 287) on #grid > div:nth-child(19) > .box
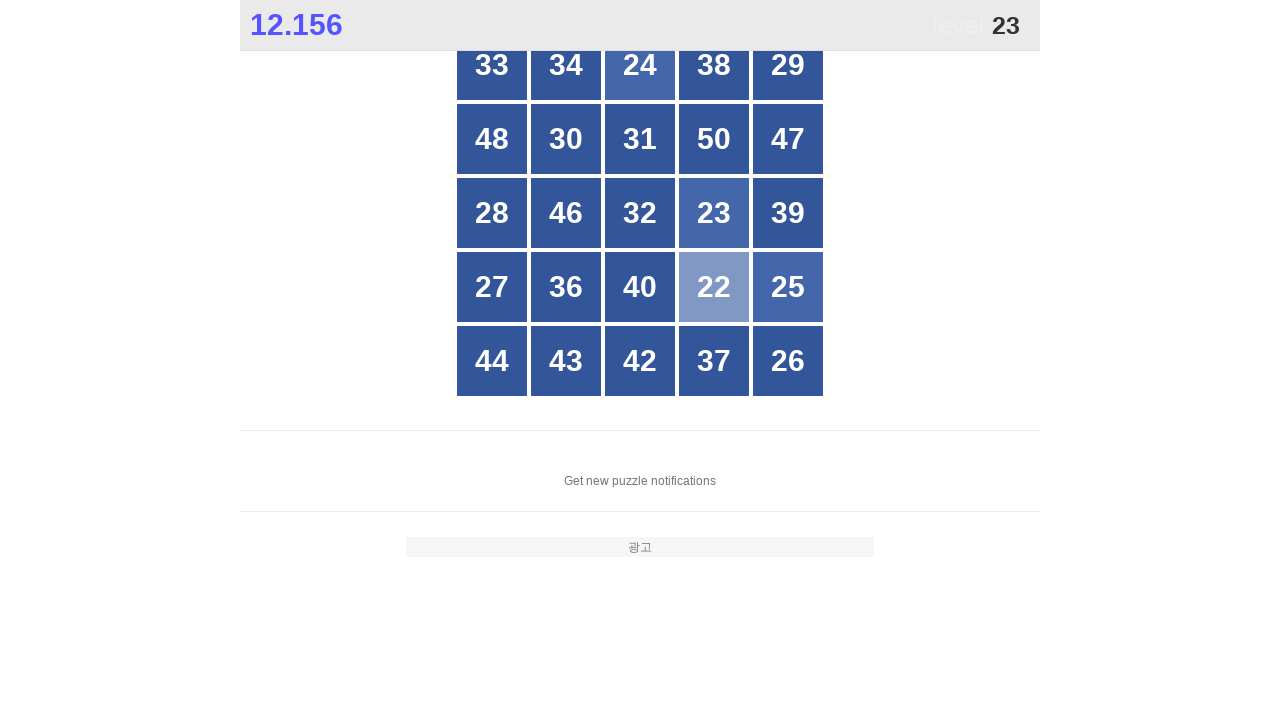

Waited for grid update after clicking number 22
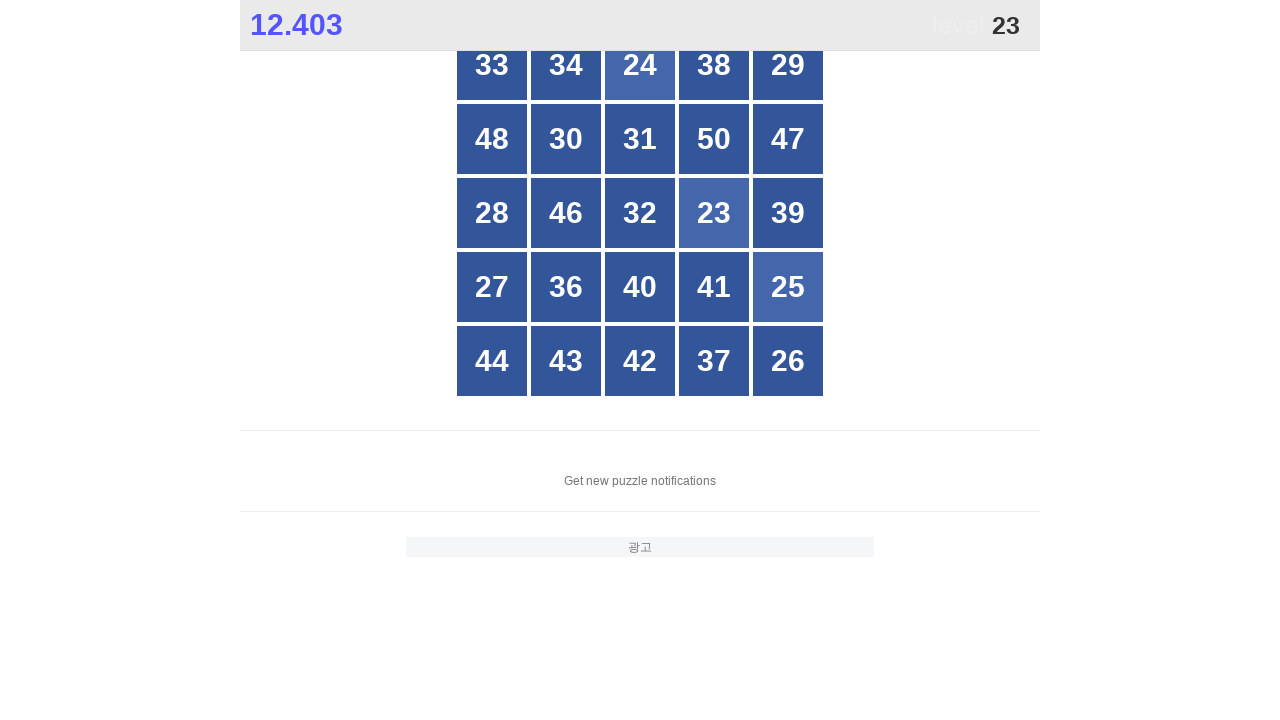

Detected new number 41 at position 19
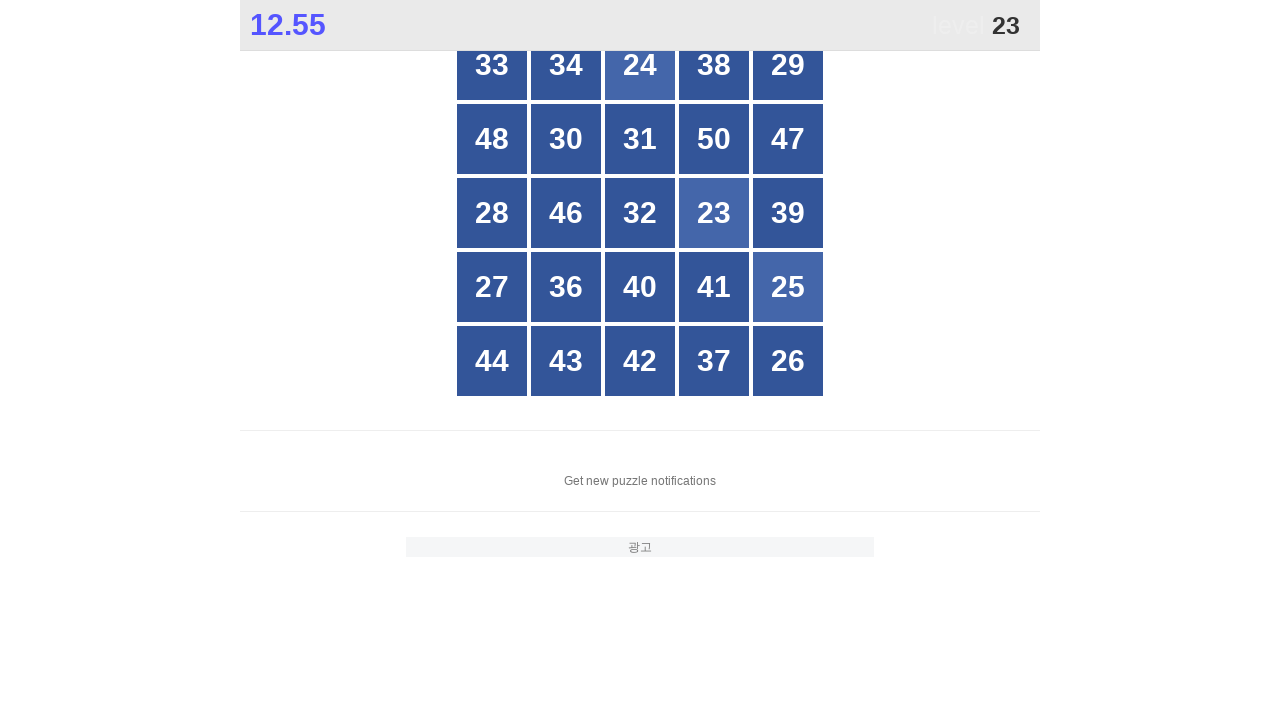

Clicked number 23 at grid position 14 at (714, 213) on #grid > div:nth-child(14) > .box
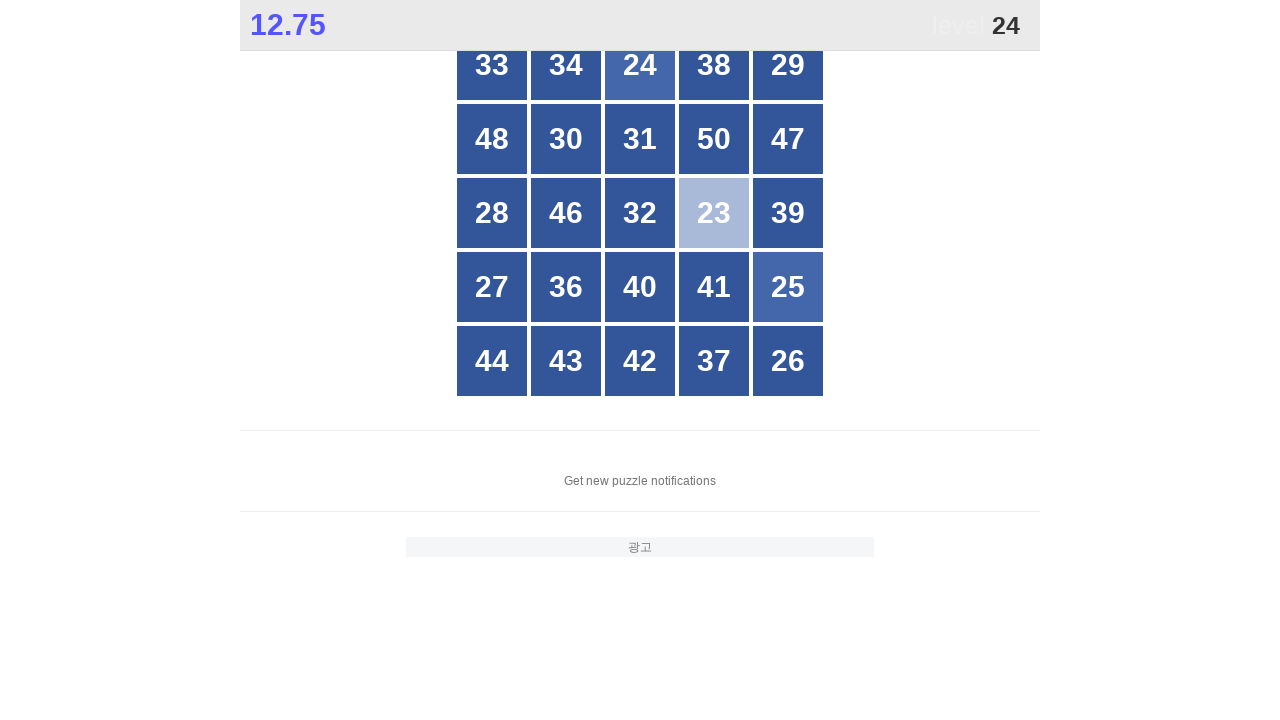

Waited for grid update after clicking number 23
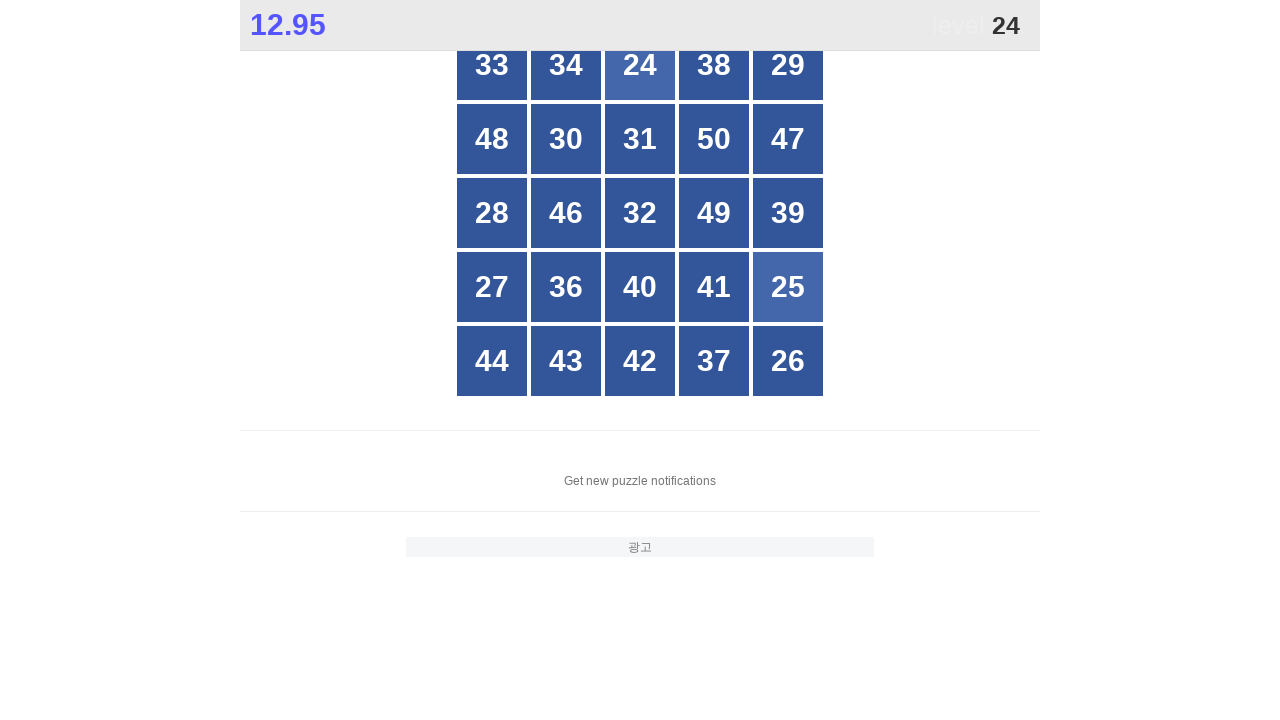

Detected new number 49 at position 14
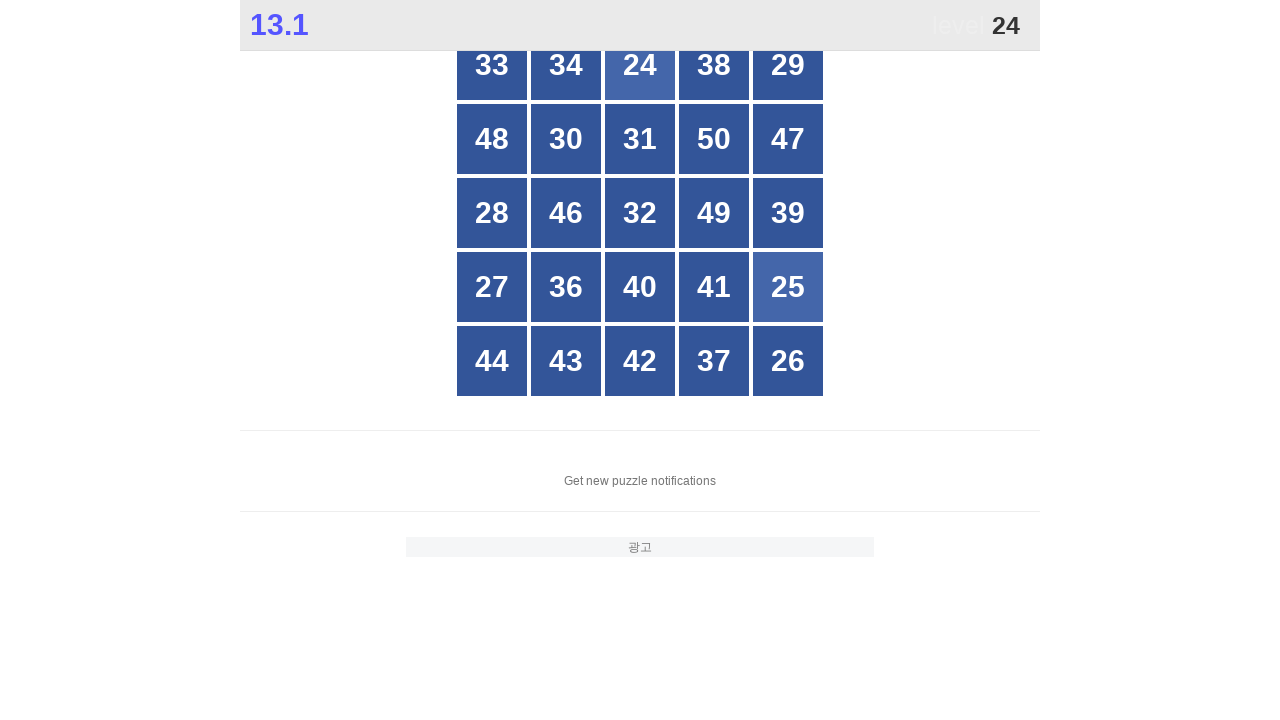

Clicked number 24 at grid position 3 at (640, 77) on #grid > div:nth-child(3) > .box
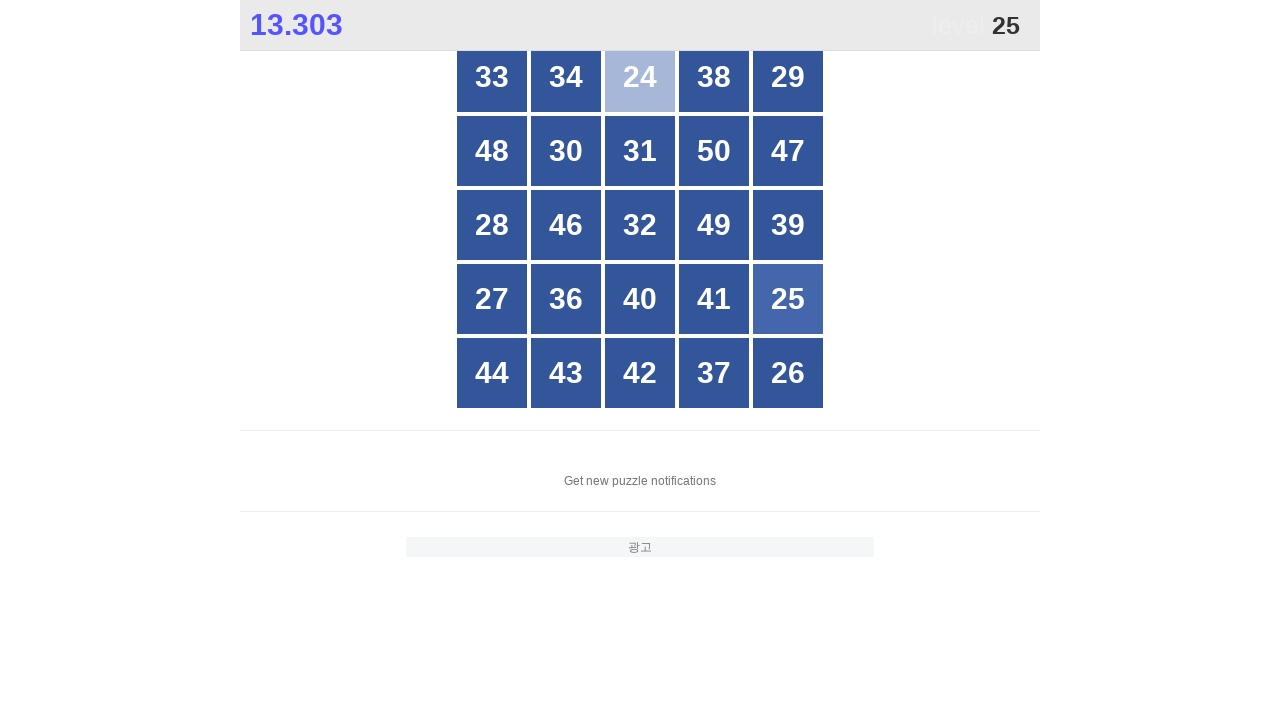

Waited for grid update after clicking number 24
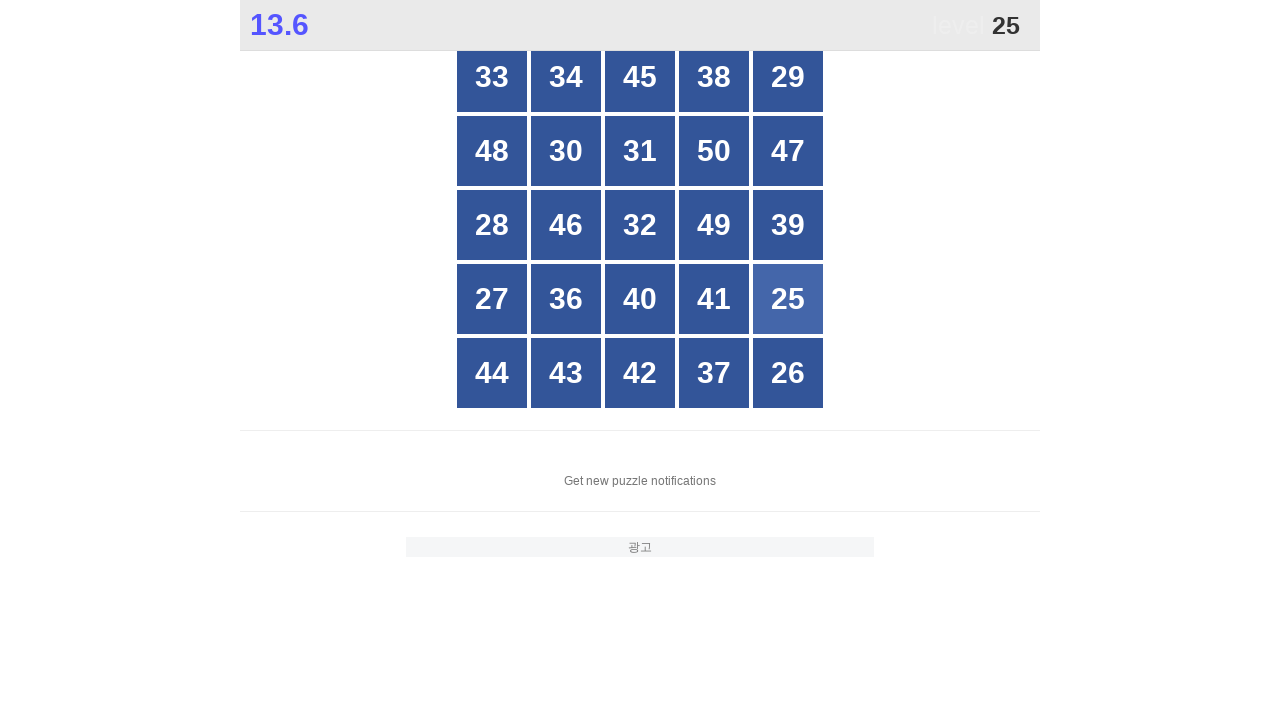

Detected new number 45 at position 3
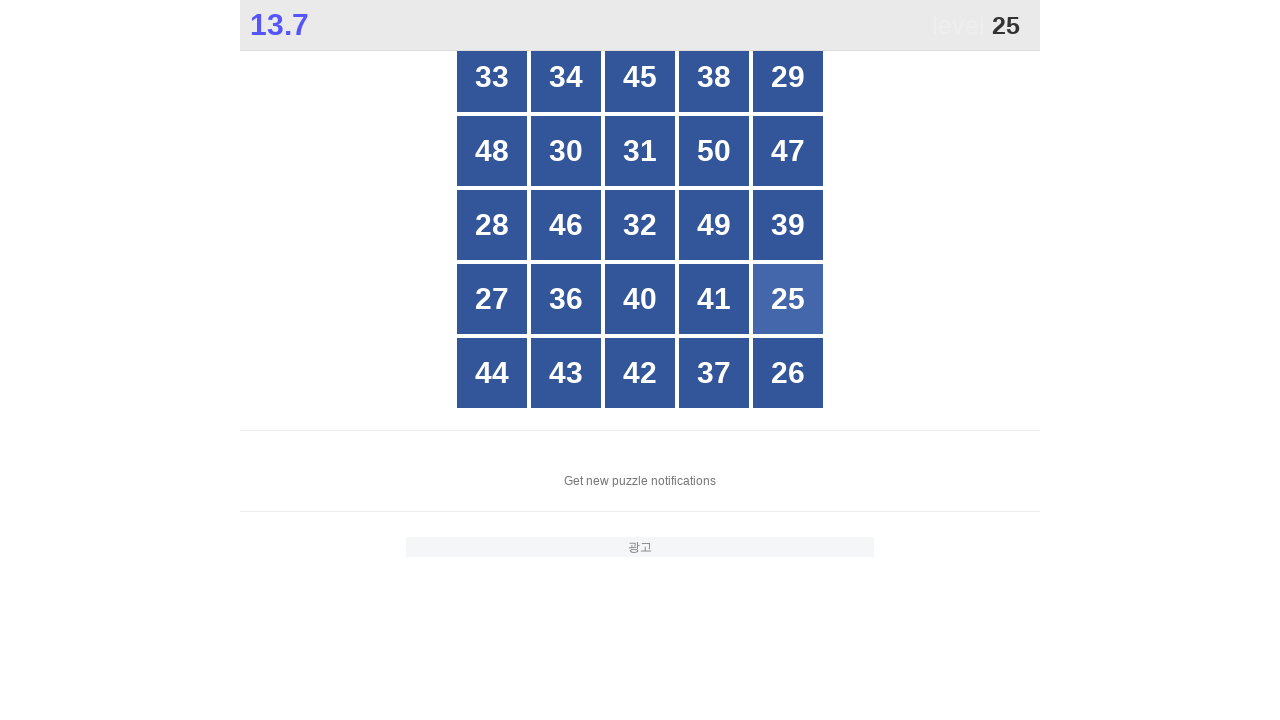

Clicked number 25 at grid position 20 at (776, 299) on #grid > div:nth-child(20) > .box
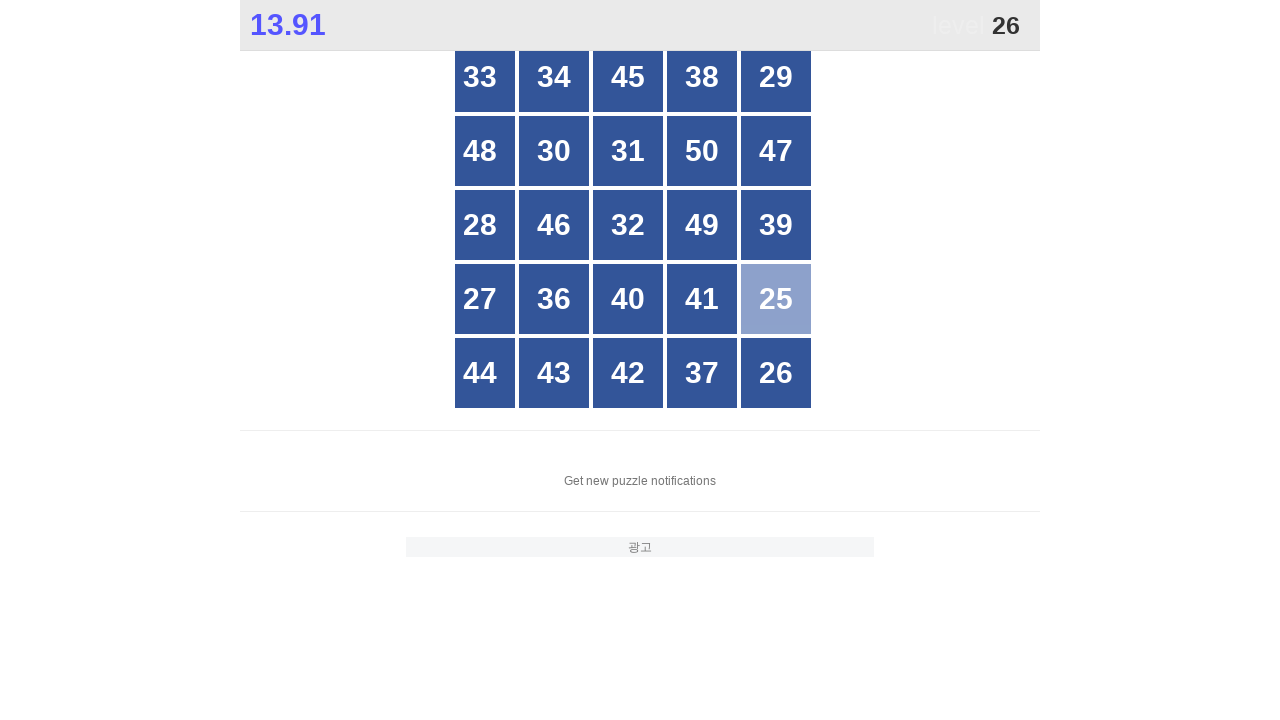

Waited for grid update after clicking number 25
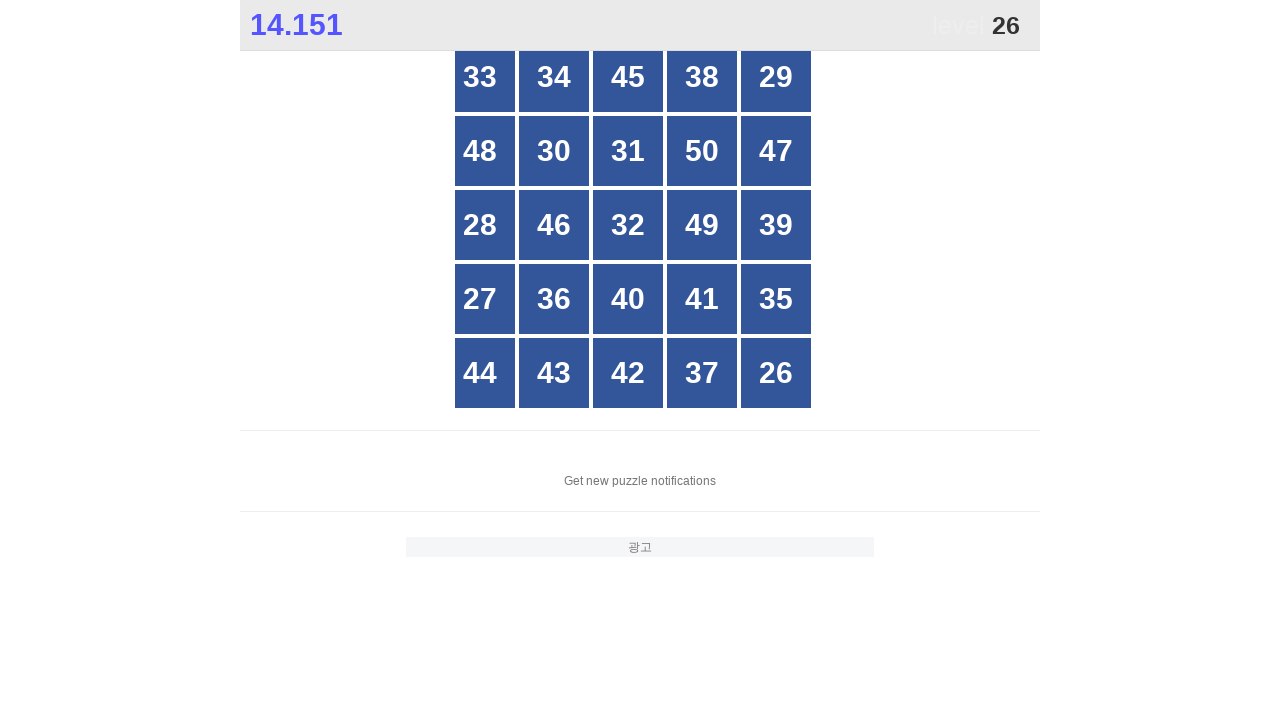

Detected new number 35 at position 20
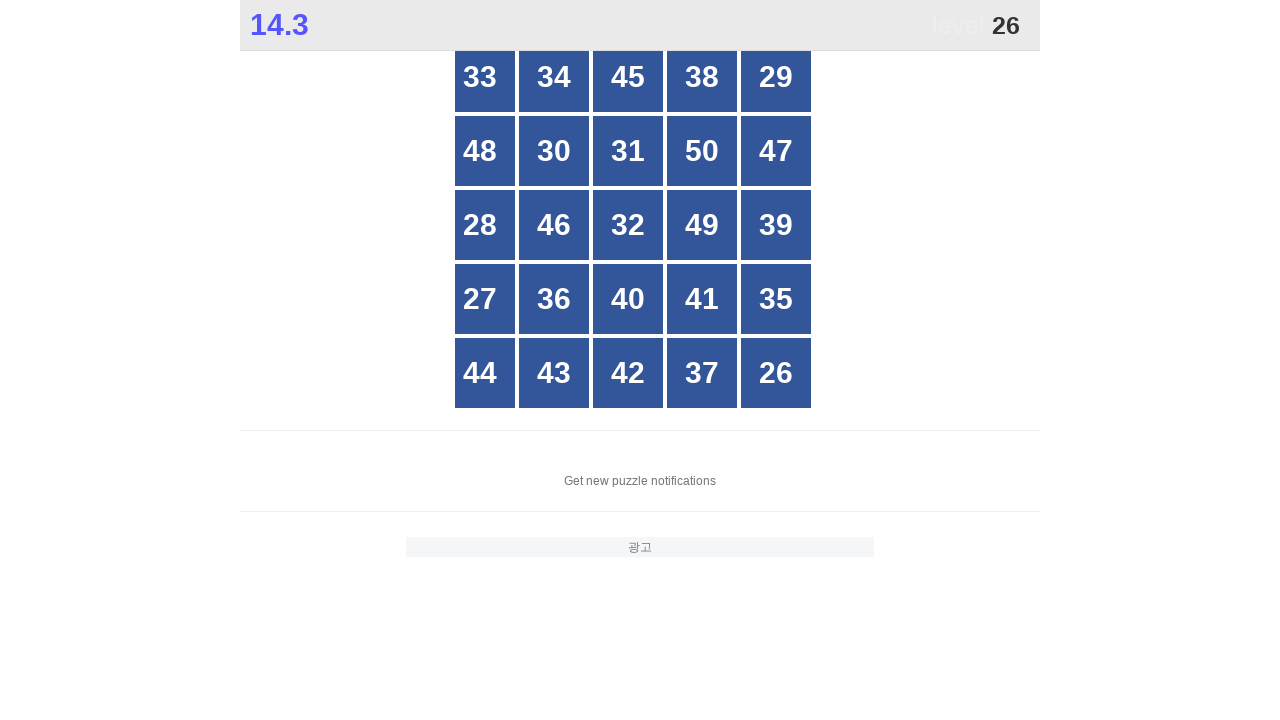

Clicked number 26 at grid position 25 at (776, 361) on #grid > div:nth-child(25) > .box
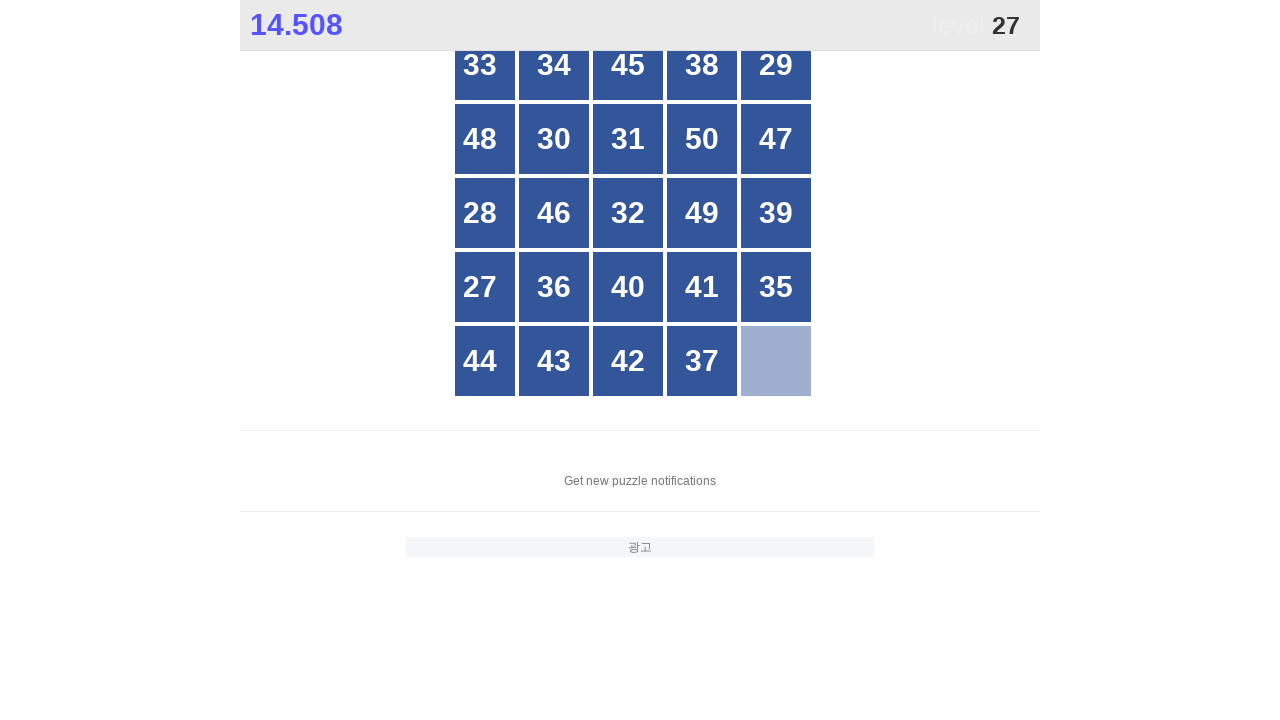

Clicked number 27 at grid position 16 at (492, 287) on #grid > div:nth-child(16) > .box
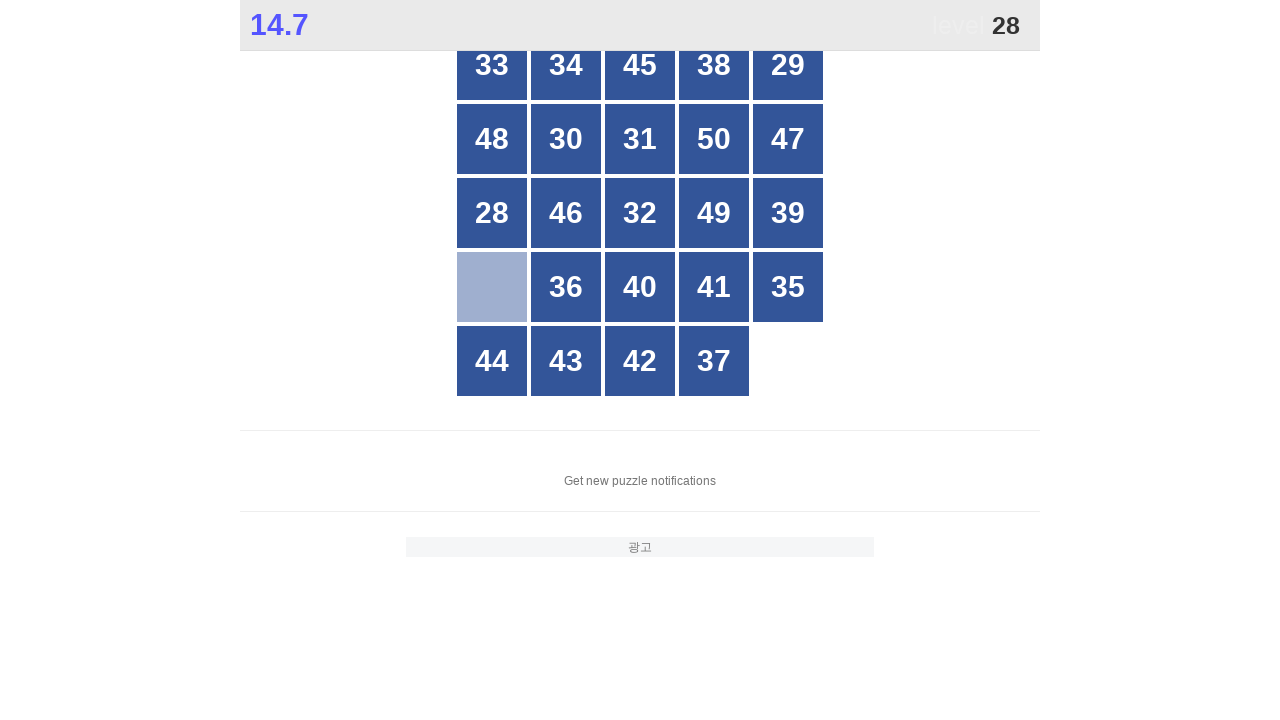

Clicked number 28 at grid position 11 at (492, 213) on #grid > div:nth-child(11) > .box
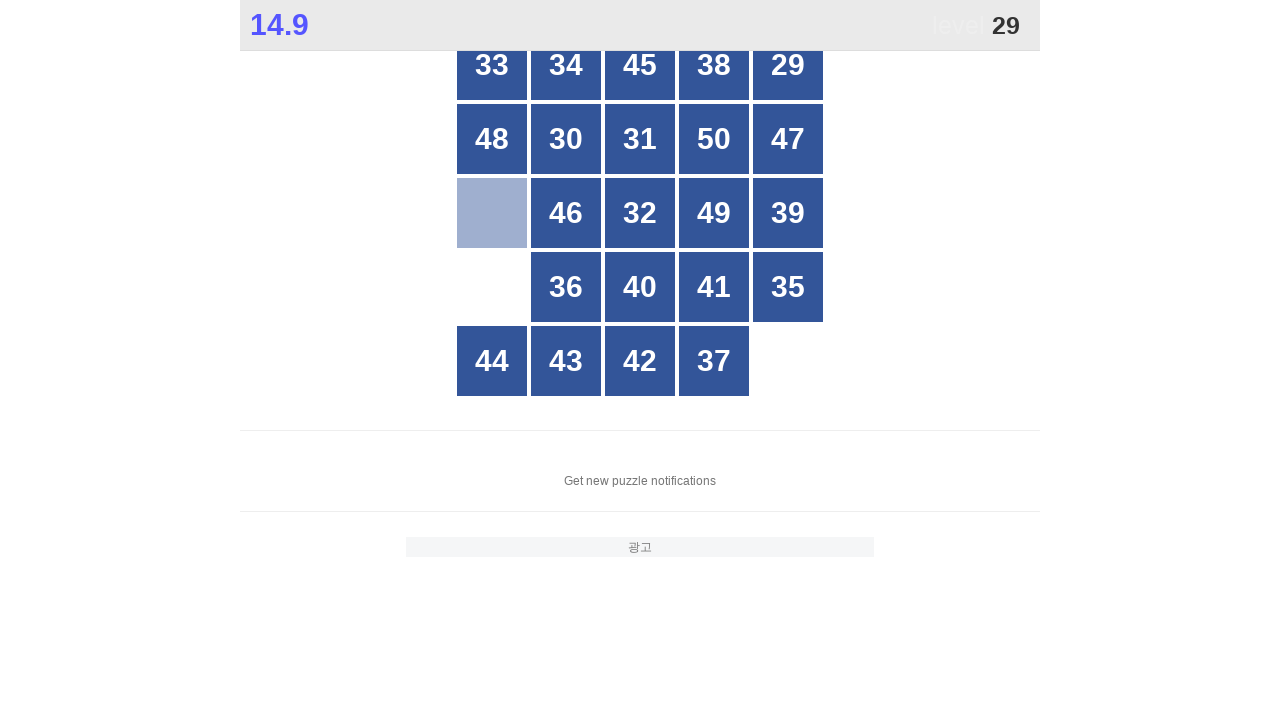

Clicked number 29 at grid position 5 at (776, 77) on #grid > div:nth-child(5) > .box
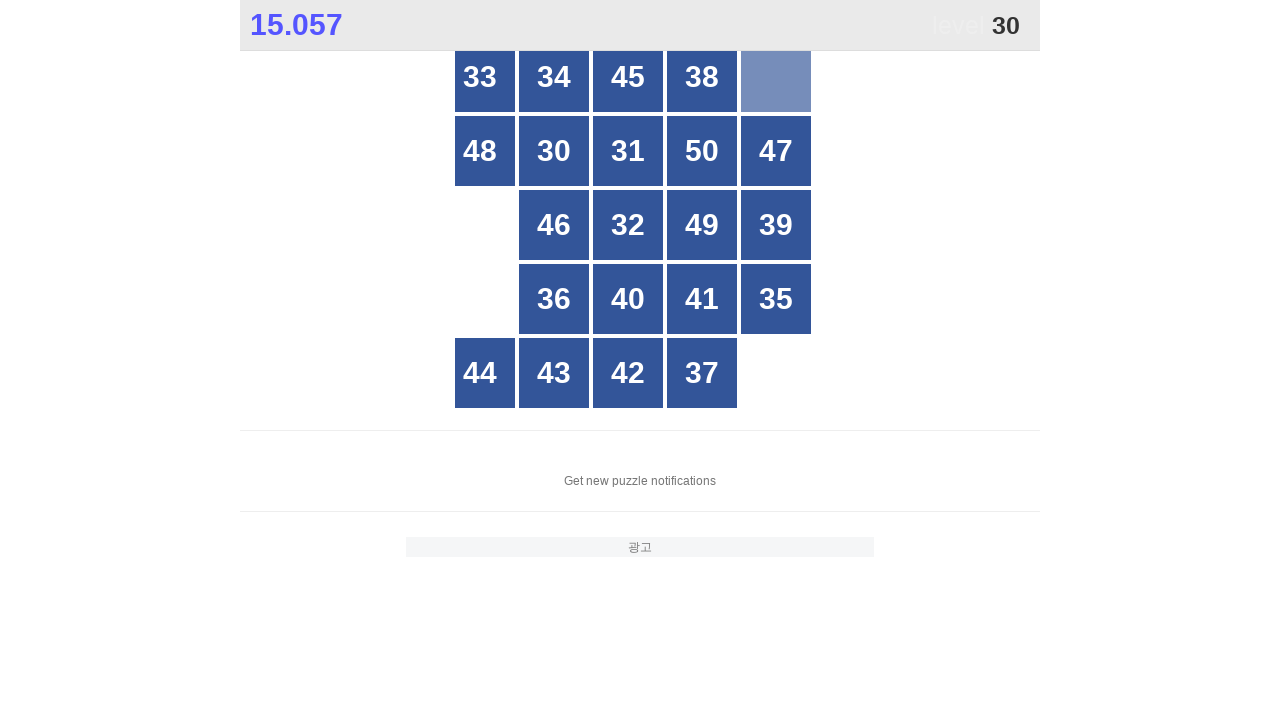

Clicked number 30 at grid position 7 at (554, 151) on #grid > div:nth-child(7) > .box
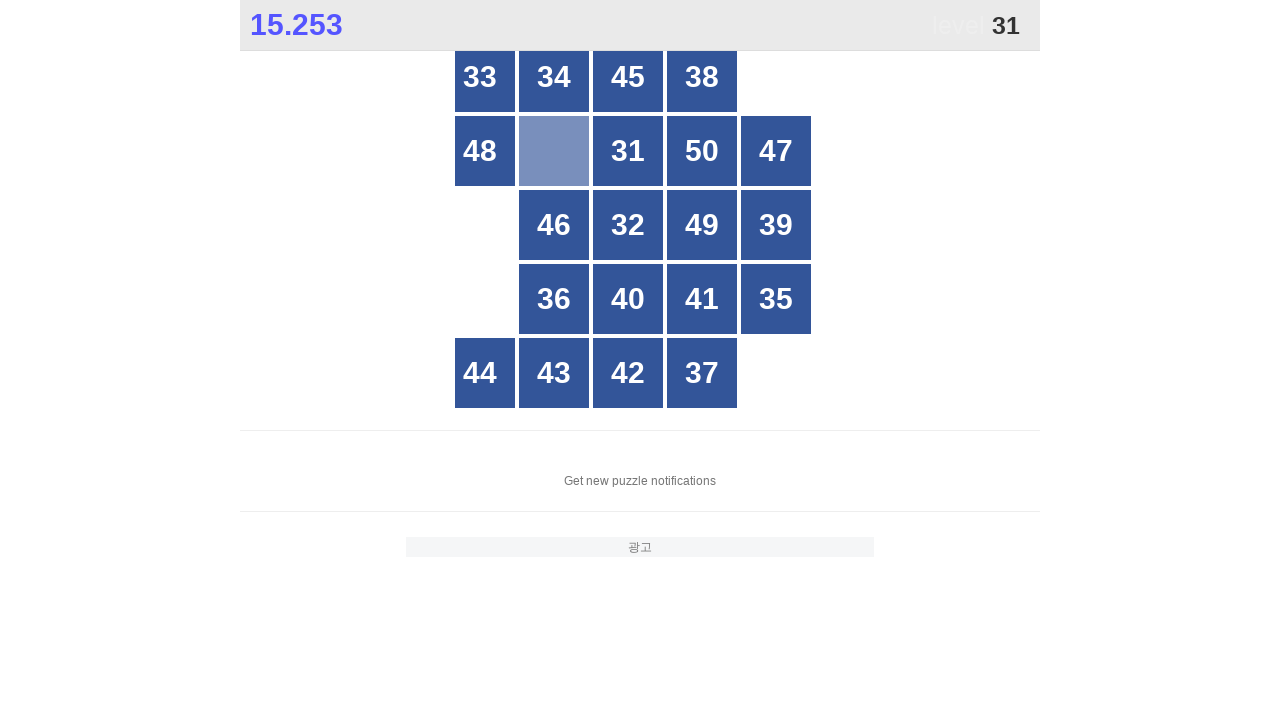

Clicked number 31 at grid position 8 at (628, 151) on #grid > div:nth-child(8) > .box
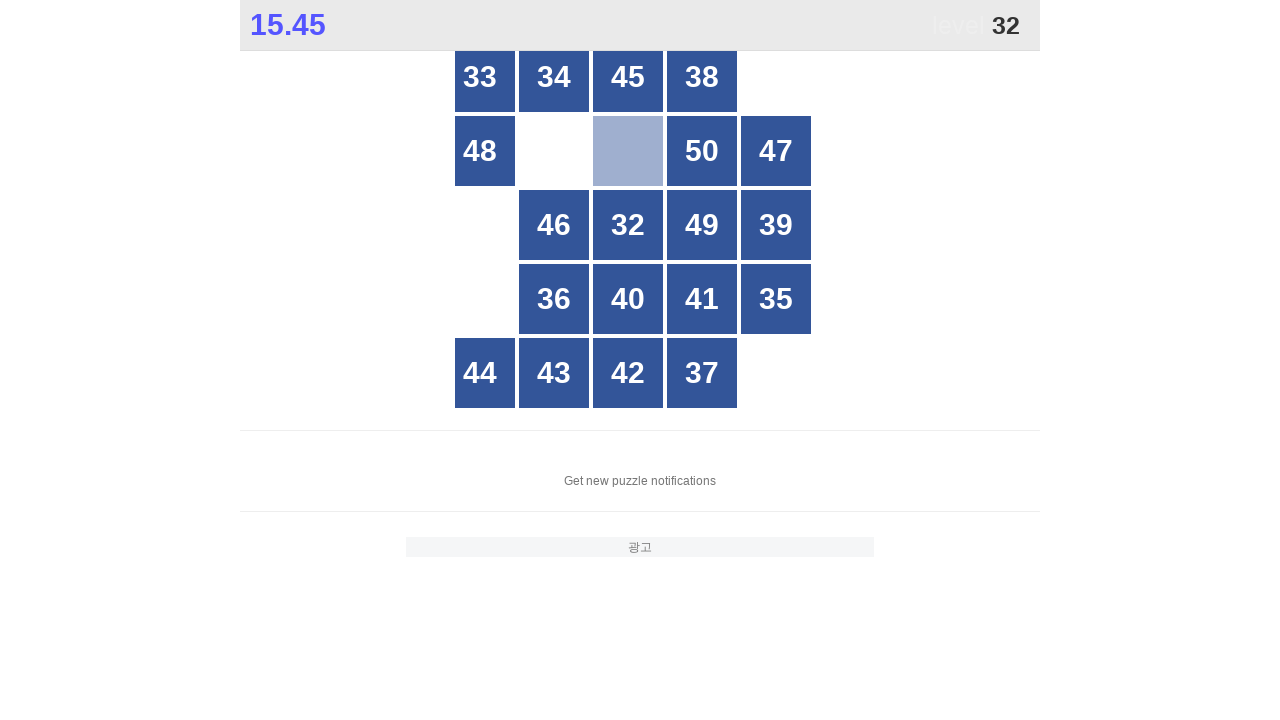

Clicked number 32 at grid position 13 at (628, 225) on #grid > div:nth-child(13) > .box
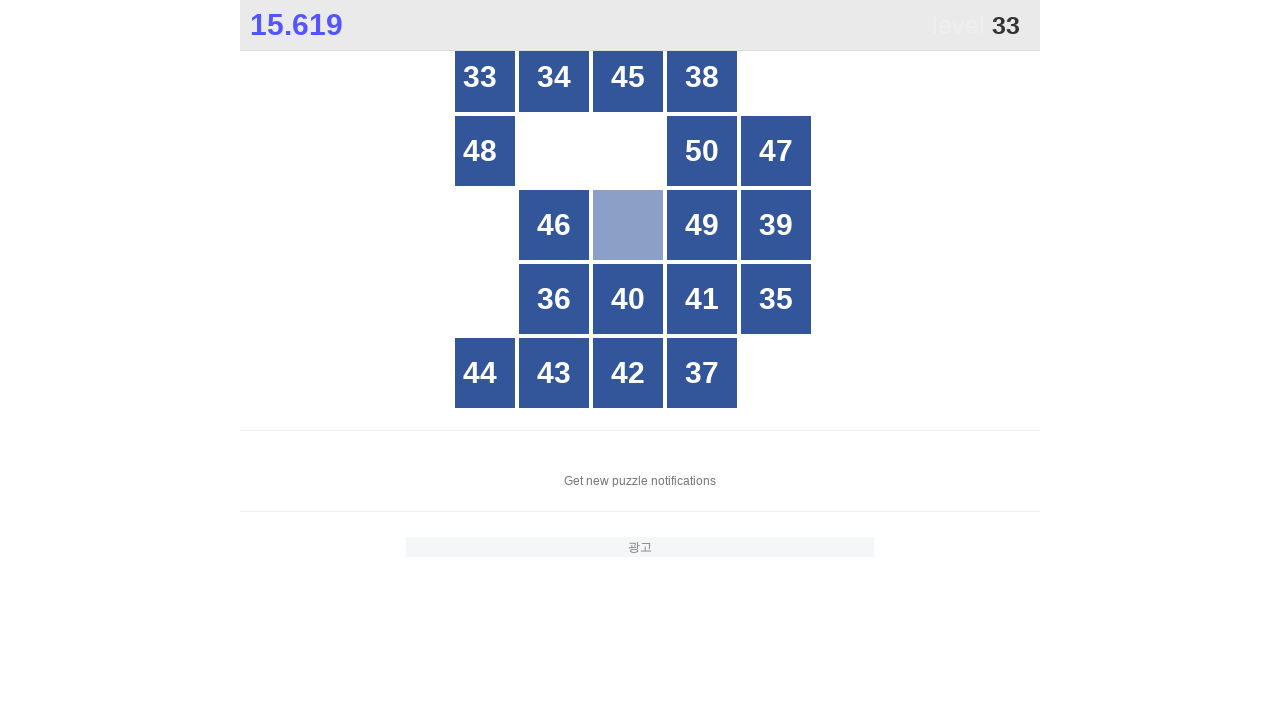

Clicked number 33 at grid position 1 at (492, 77) on #grid > div:nth-child(1) > .box
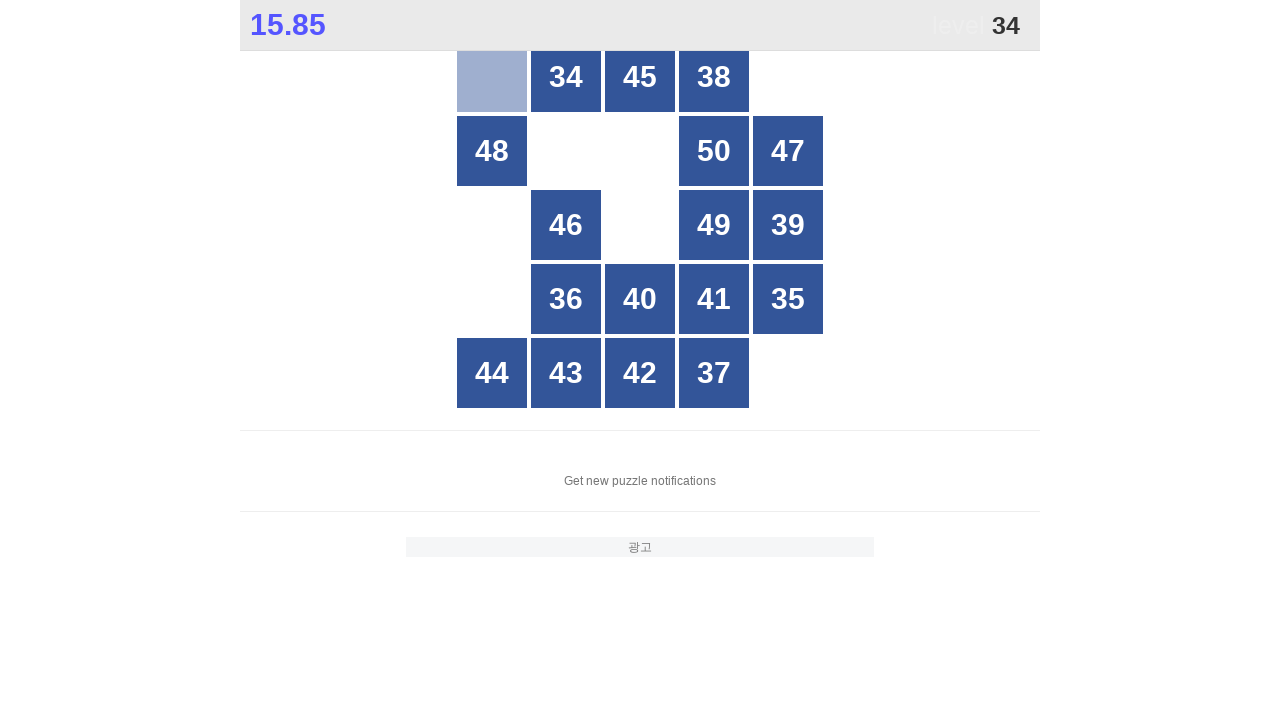

Clicked number 34 at grid position 2 at (566, 77) on #grid > div:nth-child(2) > .box
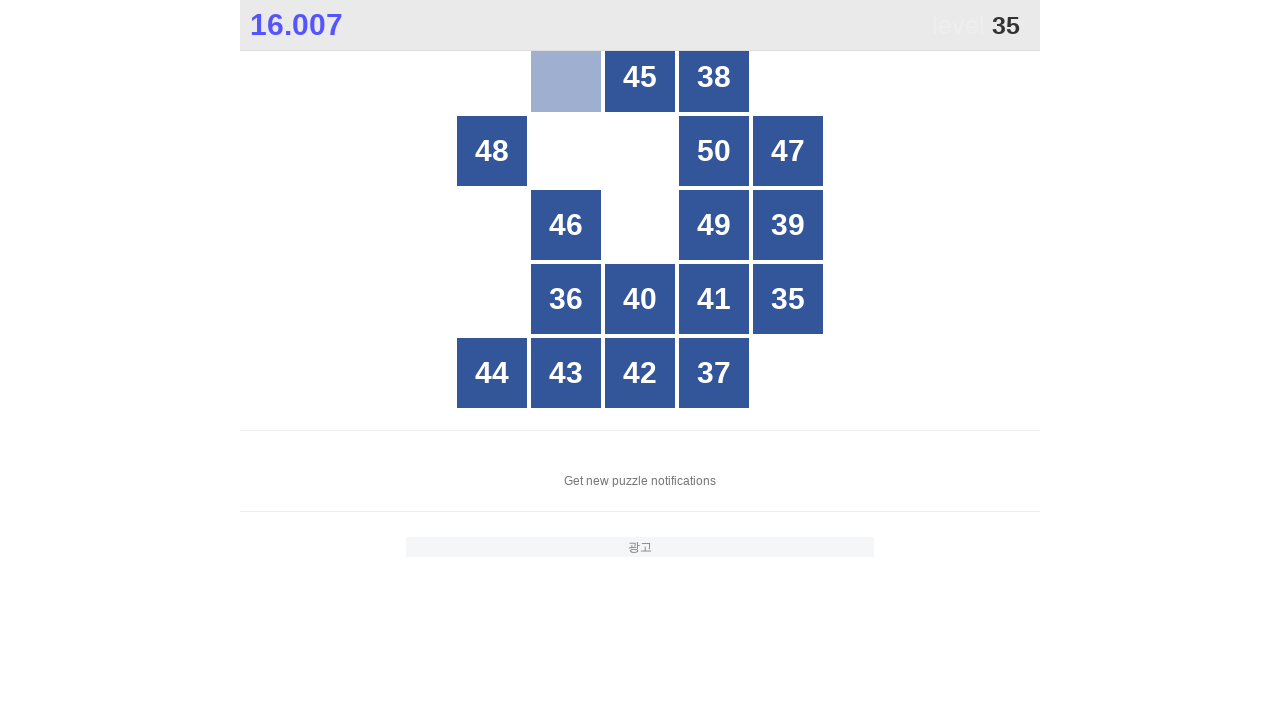

Clicked number 35 at grid position 20 at (776, 299) on #grid > div:nth-child(20) > .box
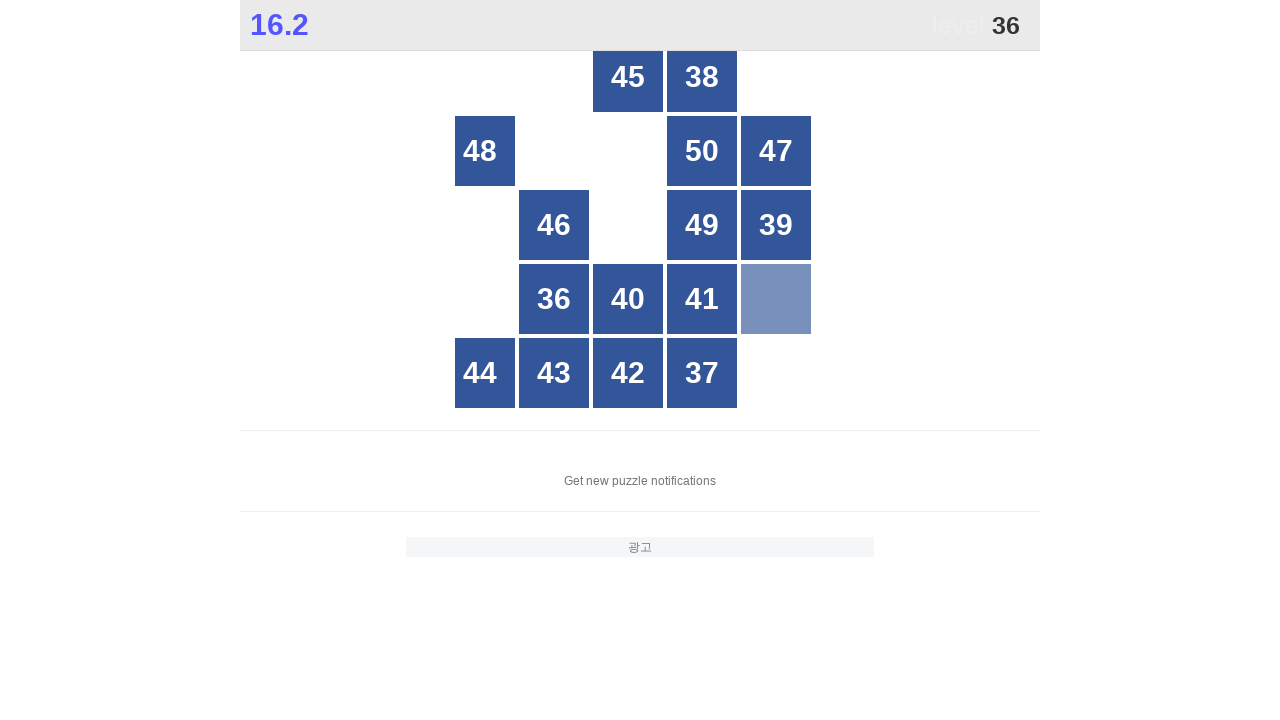

Clicked number 36 at grid position 17 at (554, 299) on #grid > div:nth-child(17) > .box
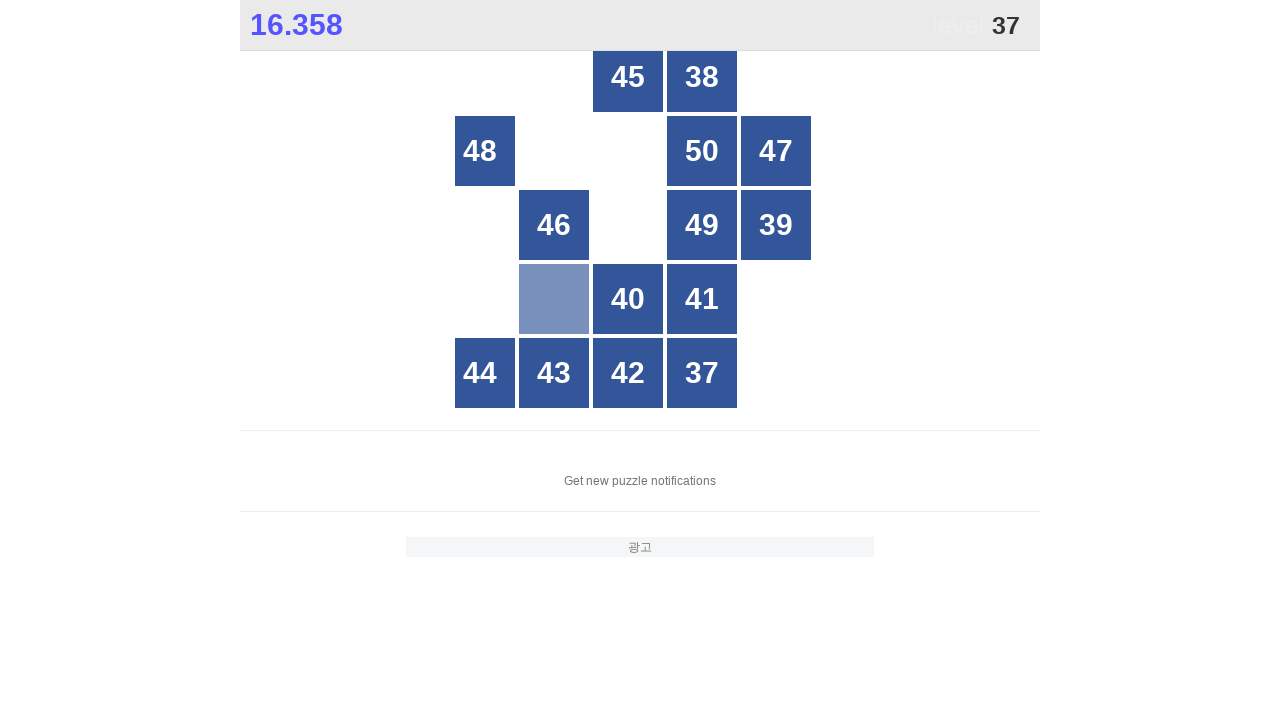

Clicked number 37 at grid position 24 at (702, 361) on #grid > div:nth-child(24) > .box
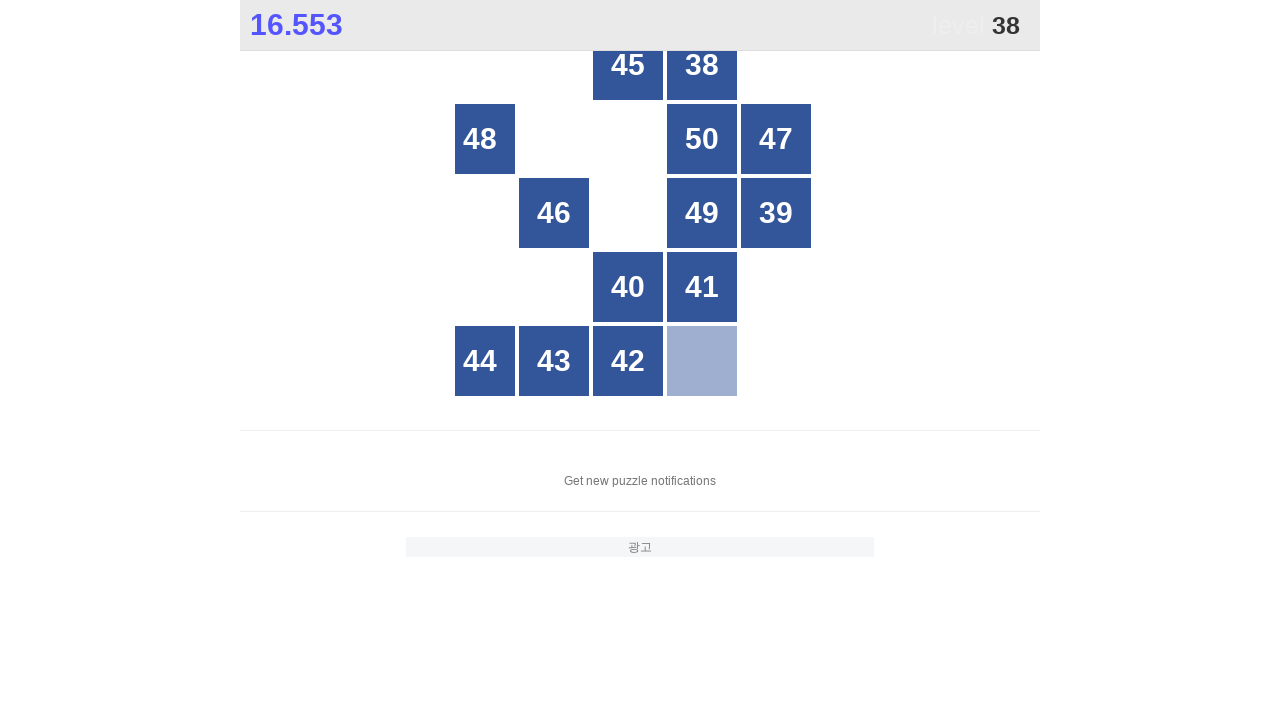

Clicked number 38 at grid position 4 at (702, 77) on #grid > div:nth-child(4) > .box
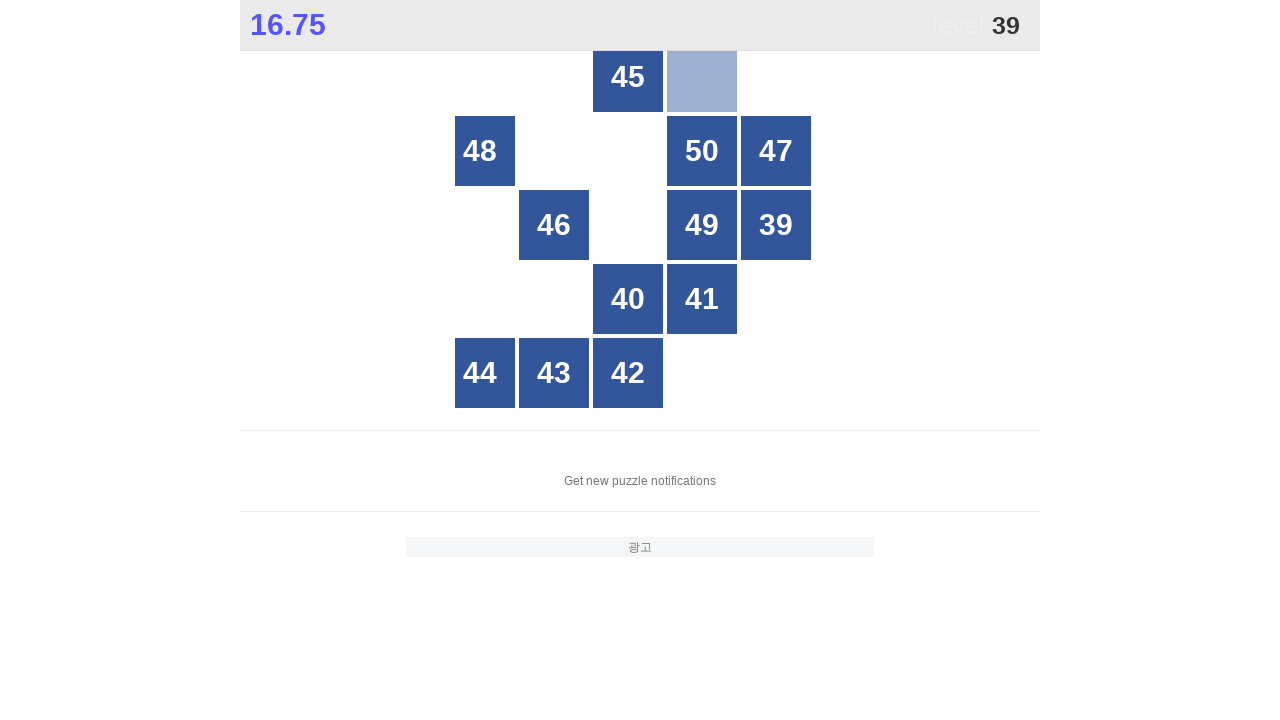

Clicked number 39 at grid position 15 at (776, 225) on #grid > div:nth-child(15) > .box
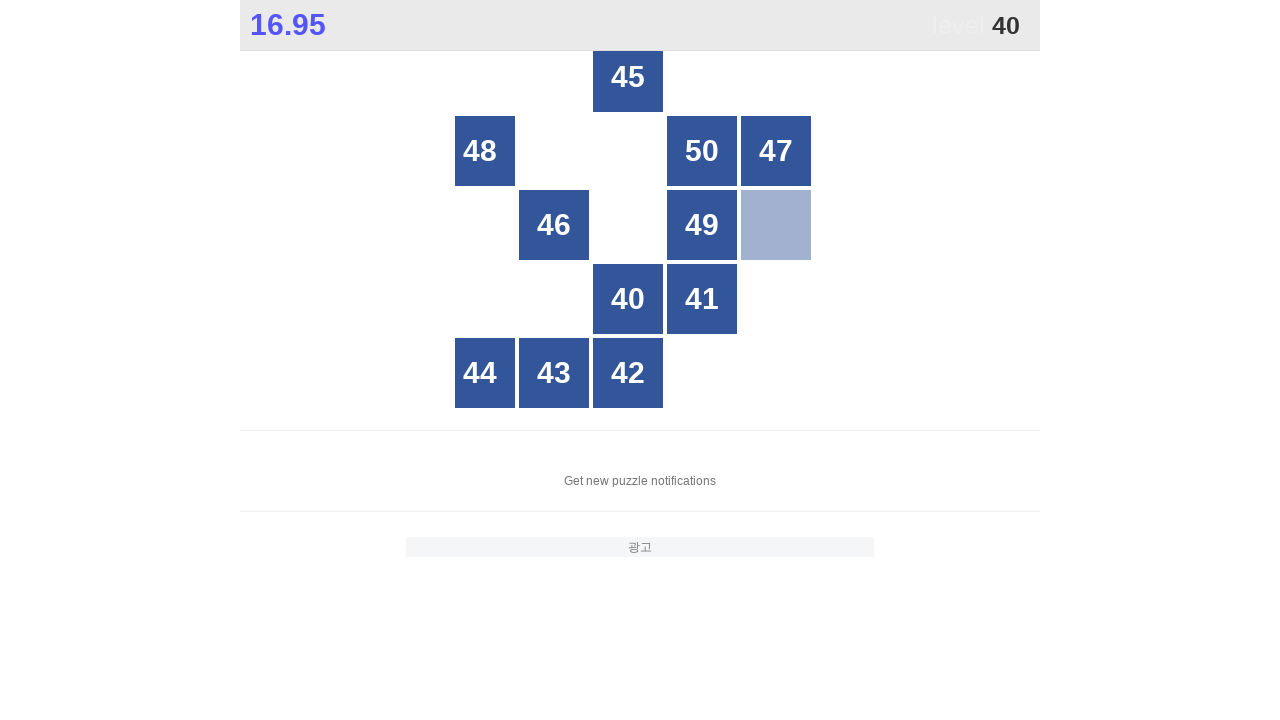

Clicked number 40 at grid position 18 at (628, 299) on #grid > div:nth-child(18) > .box
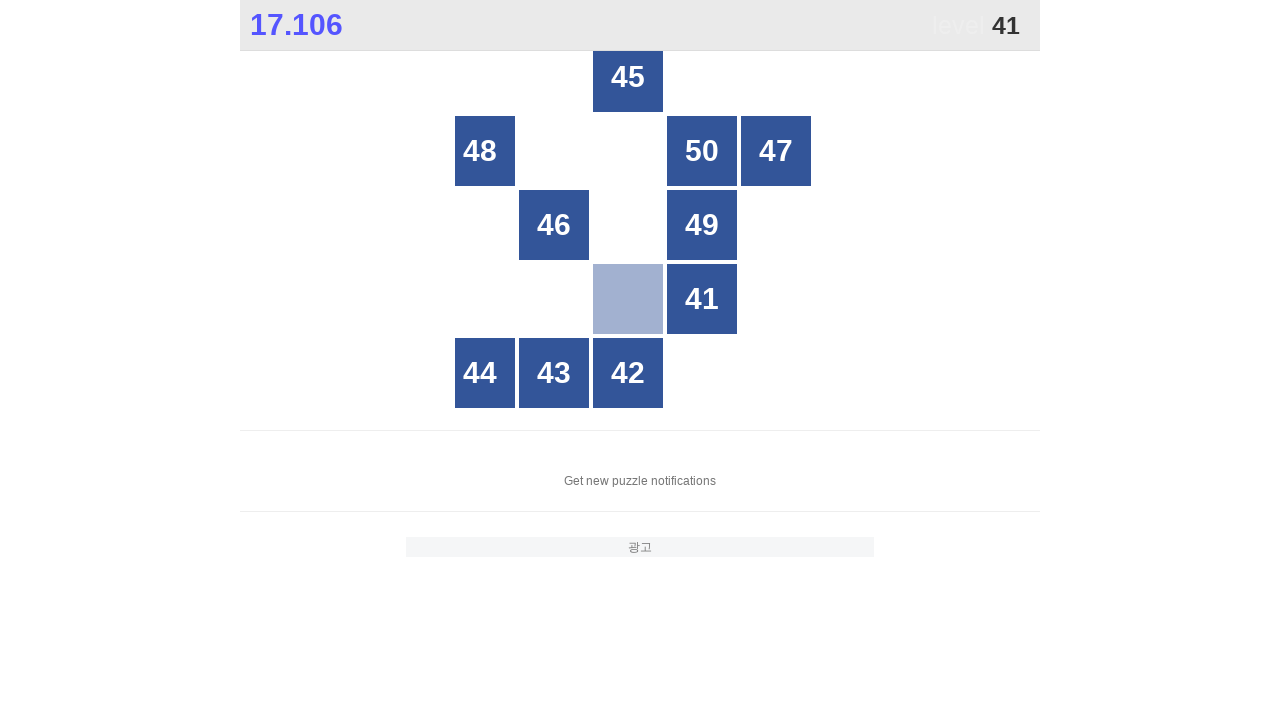

Clicked number 41 at grid position 19 at (702, 299) on #grid > div:nth-child(19) > .box
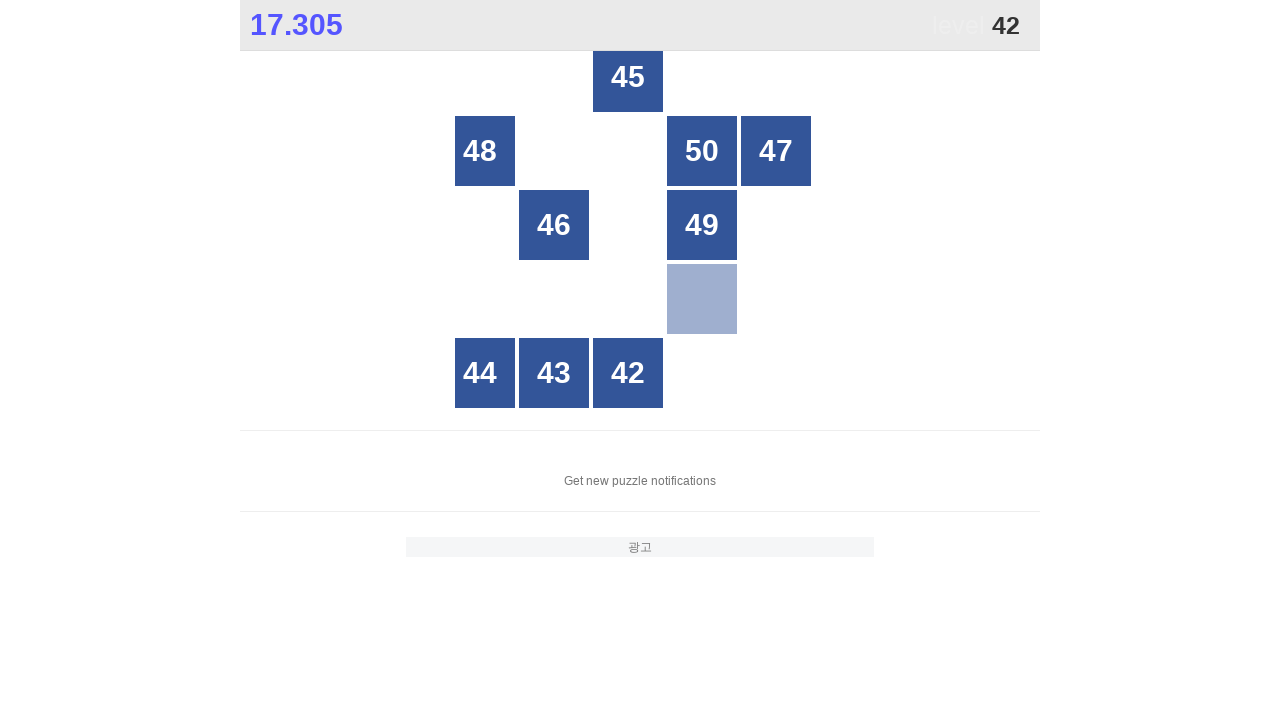

Clicked number 42 at grid position 23 at (628, 361) on #grid > div:nth-child(23) > .box
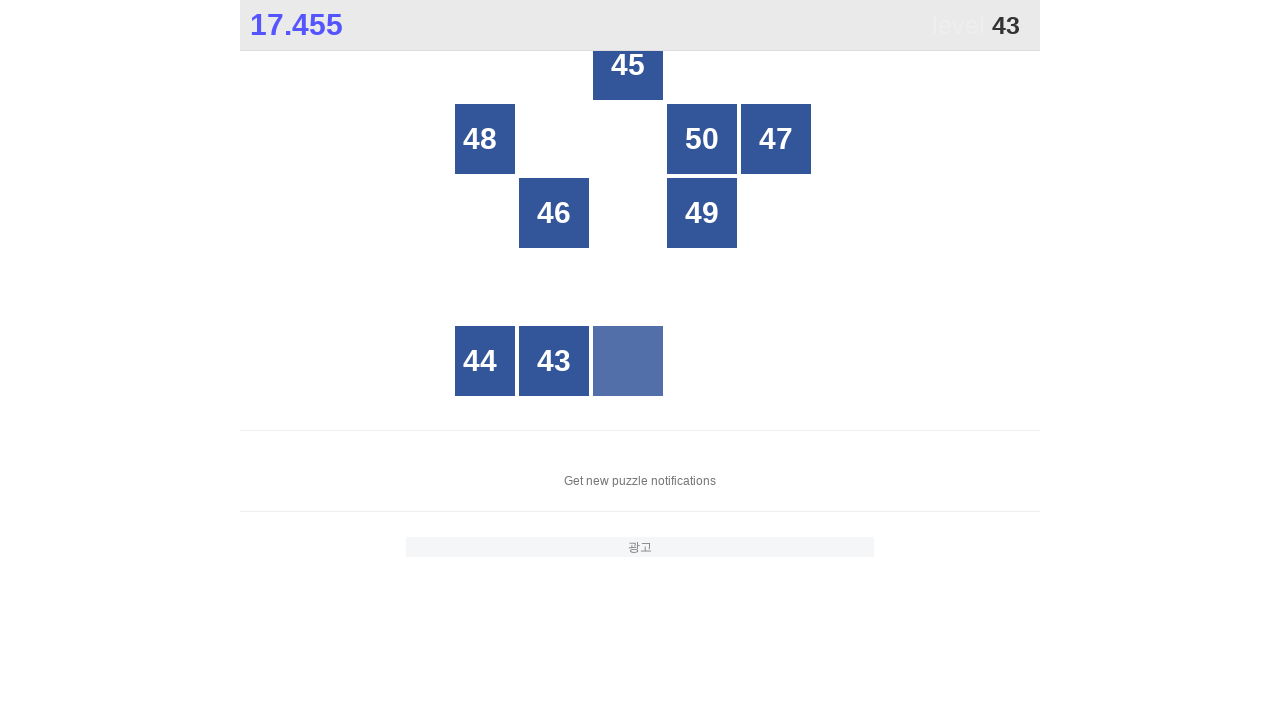

Clicked number 43 at grid position 22 at (554, 361) on #grid > div:nth-child(22) > .box
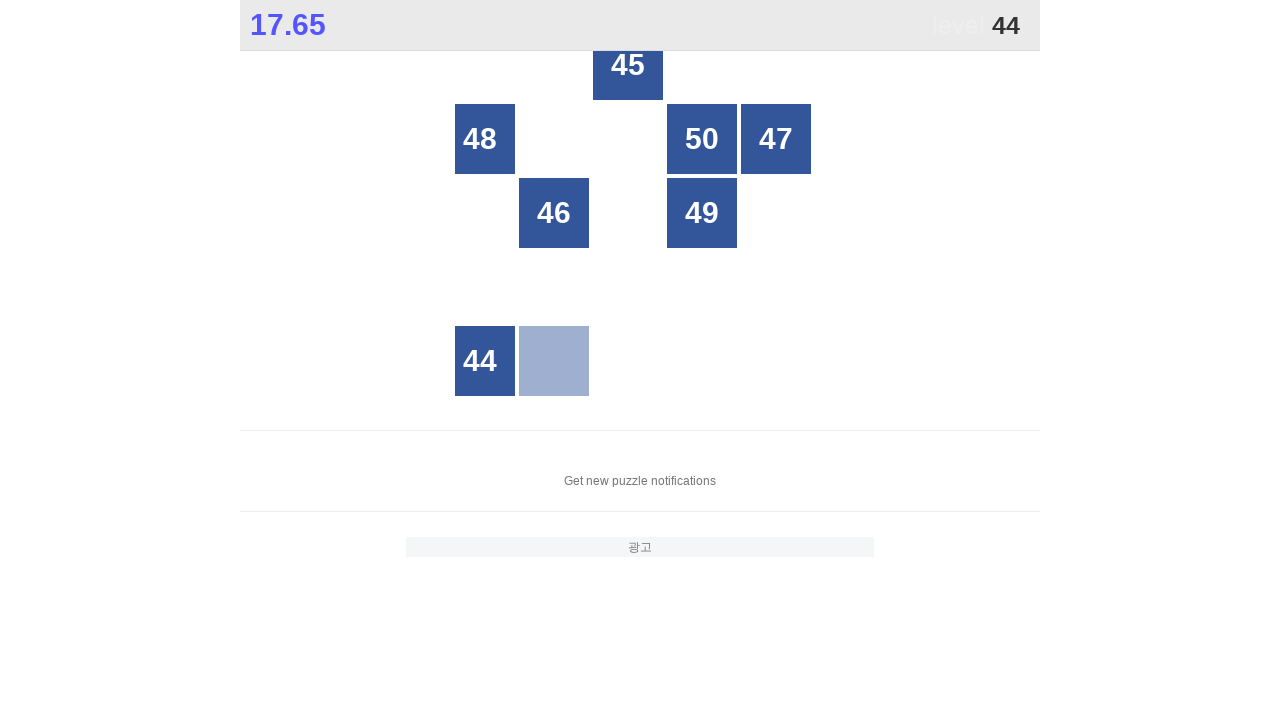

Clicked number 44 at grid position 21 at (492, 361) on #grid > div:nth-child(21) > .box
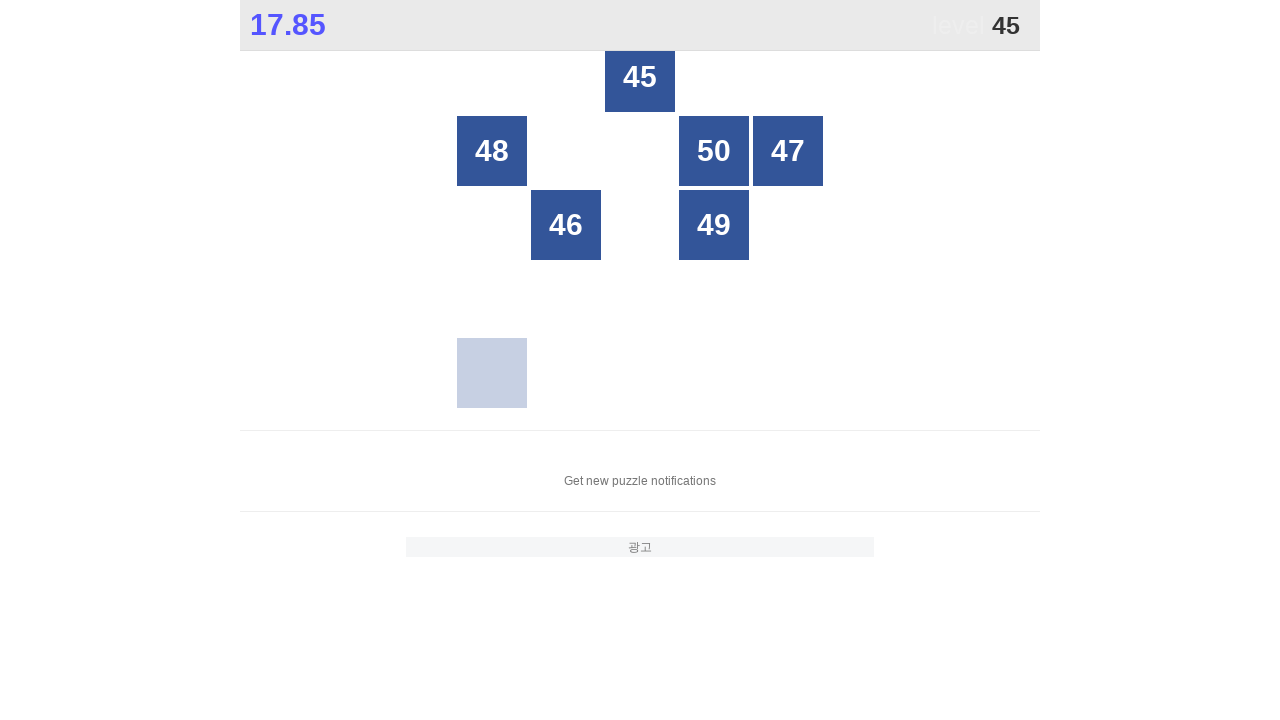

Clicked number 45 at grid position 3 at (640, 77) on #grid > div:nth-child(3) > .box
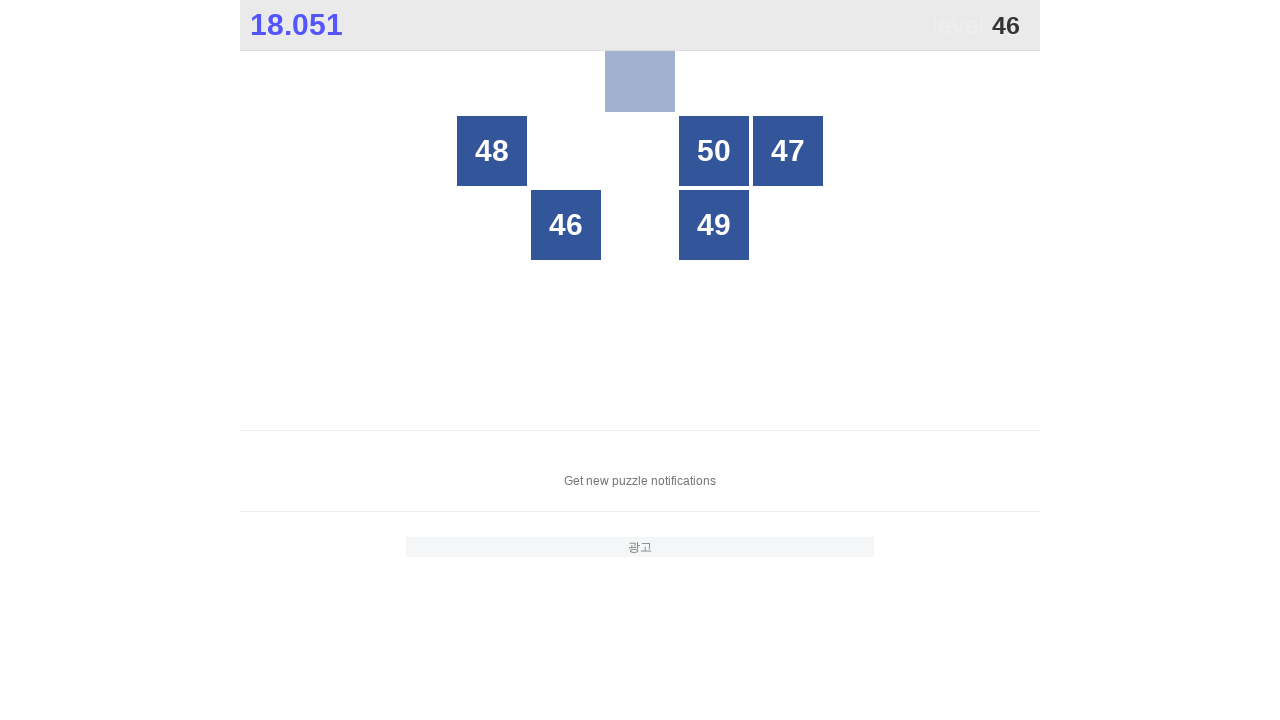

Clicked number 46 at grid position 12 at (566, 225) on #grid > div:nth-child(12) > .box
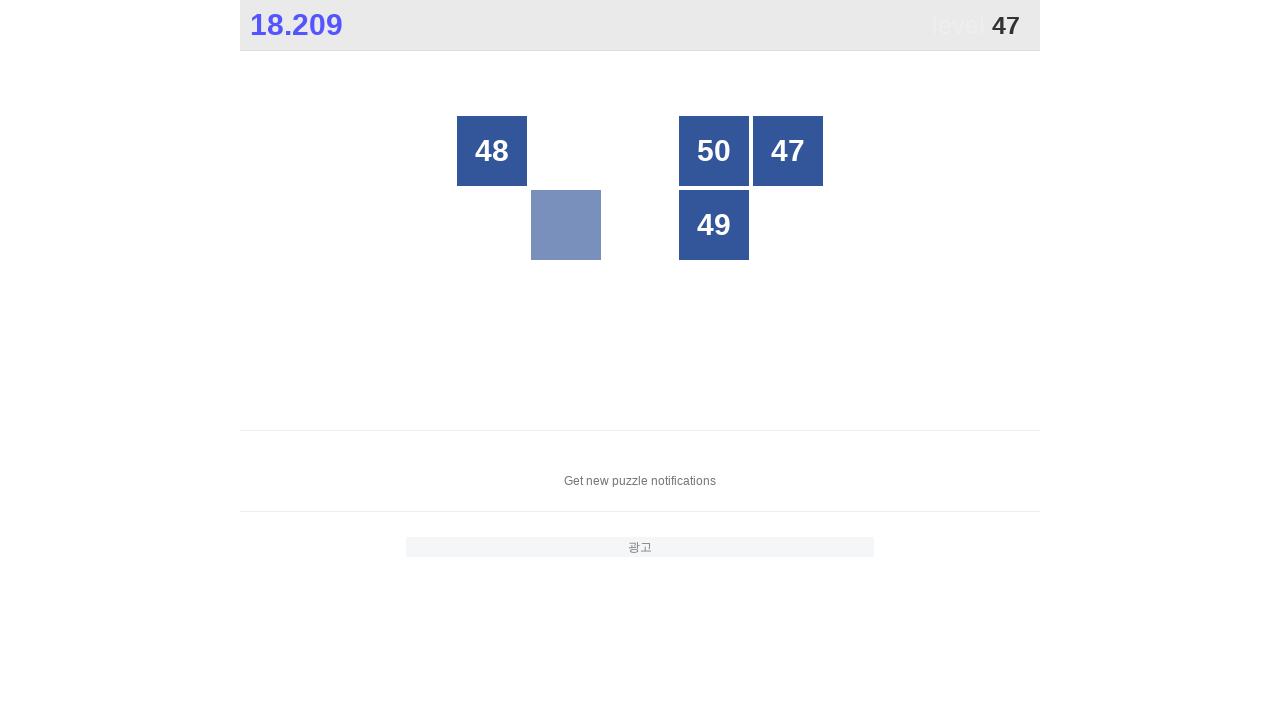

Clicked number 47 at grid position 10 at (776, 151) on #grid > div:nth-child(10) > .box
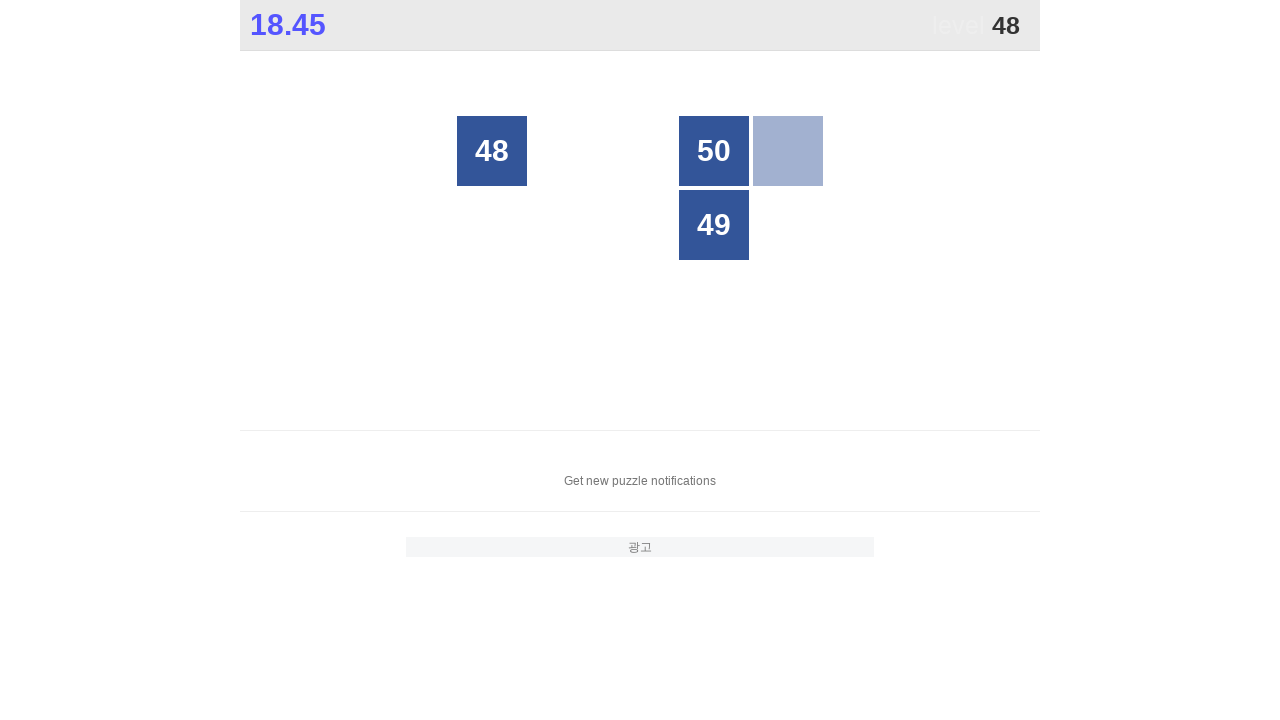

Clicked number 48 at grid position 6 at (492, 151) on #grid > div:nth-child(6) > .box
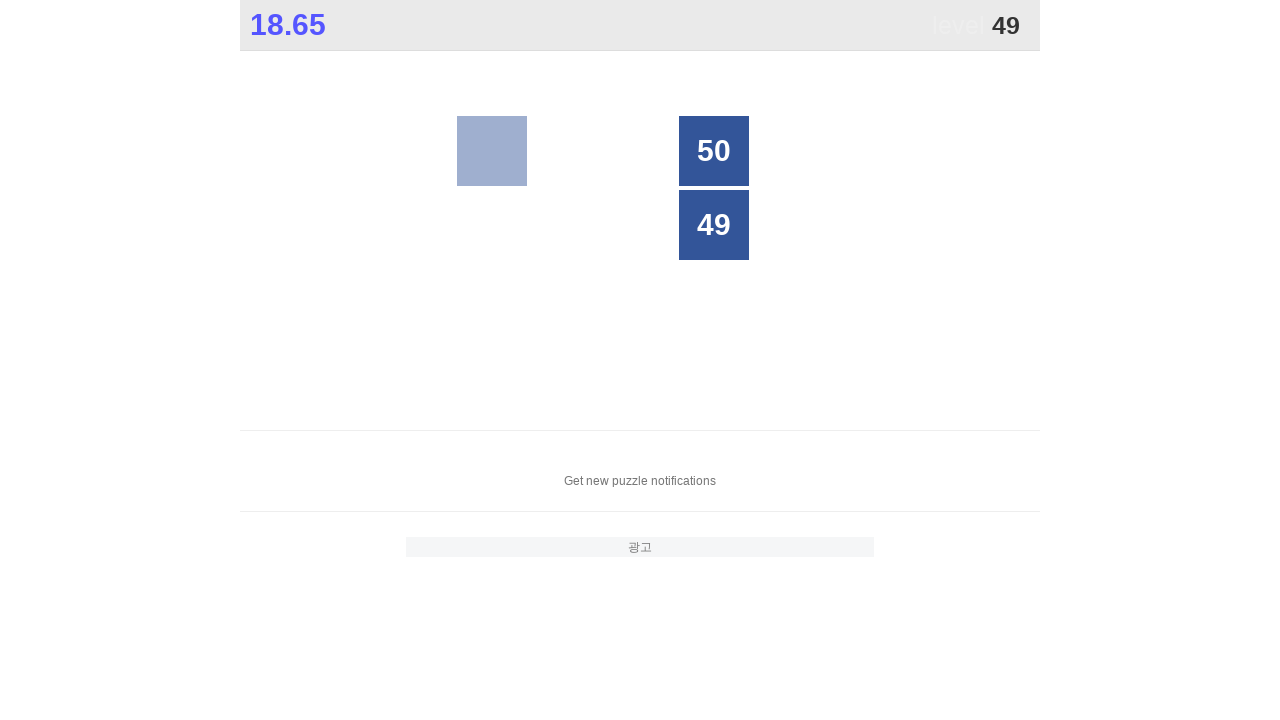

Clicked number 49 at grid position 14 at (714, 225) on #grid > div:nth-child(14) > .box
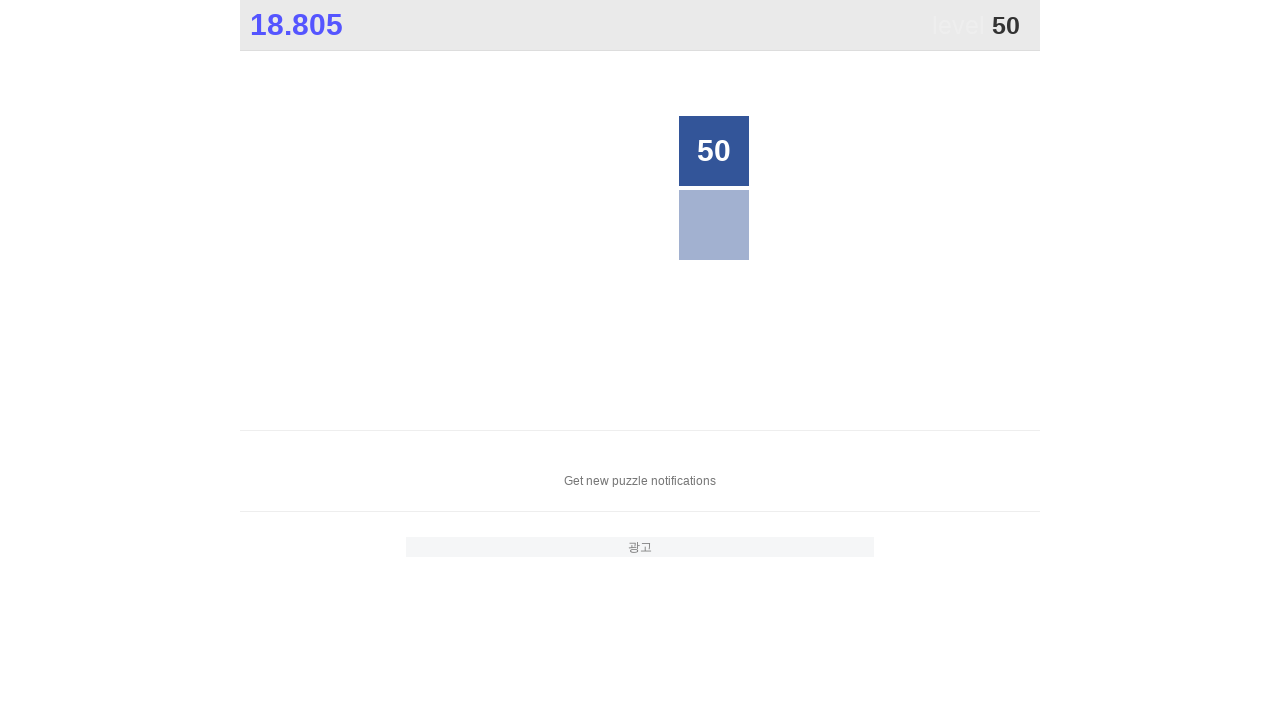

Clicked number 50 at grid position 9 at (714, 151) on #grid > div:nth-child(9) > .box
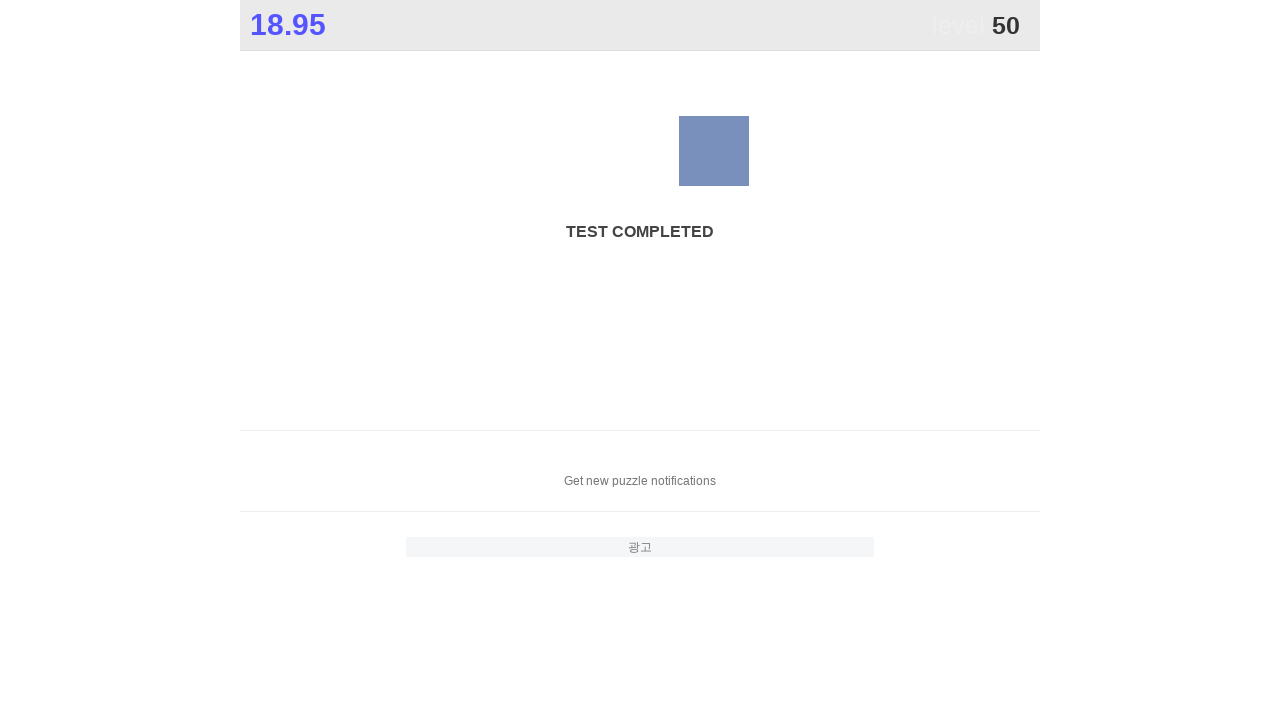

Completion result appeared on screen
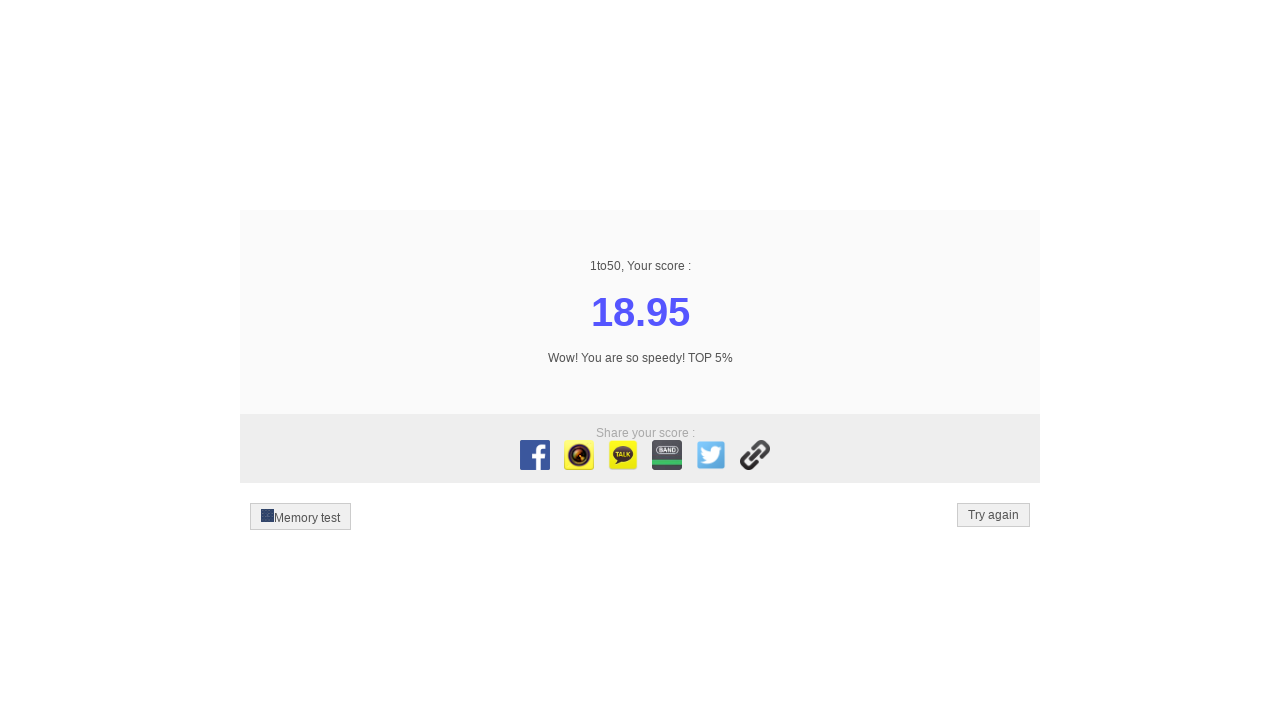

Read completion time: 18.95
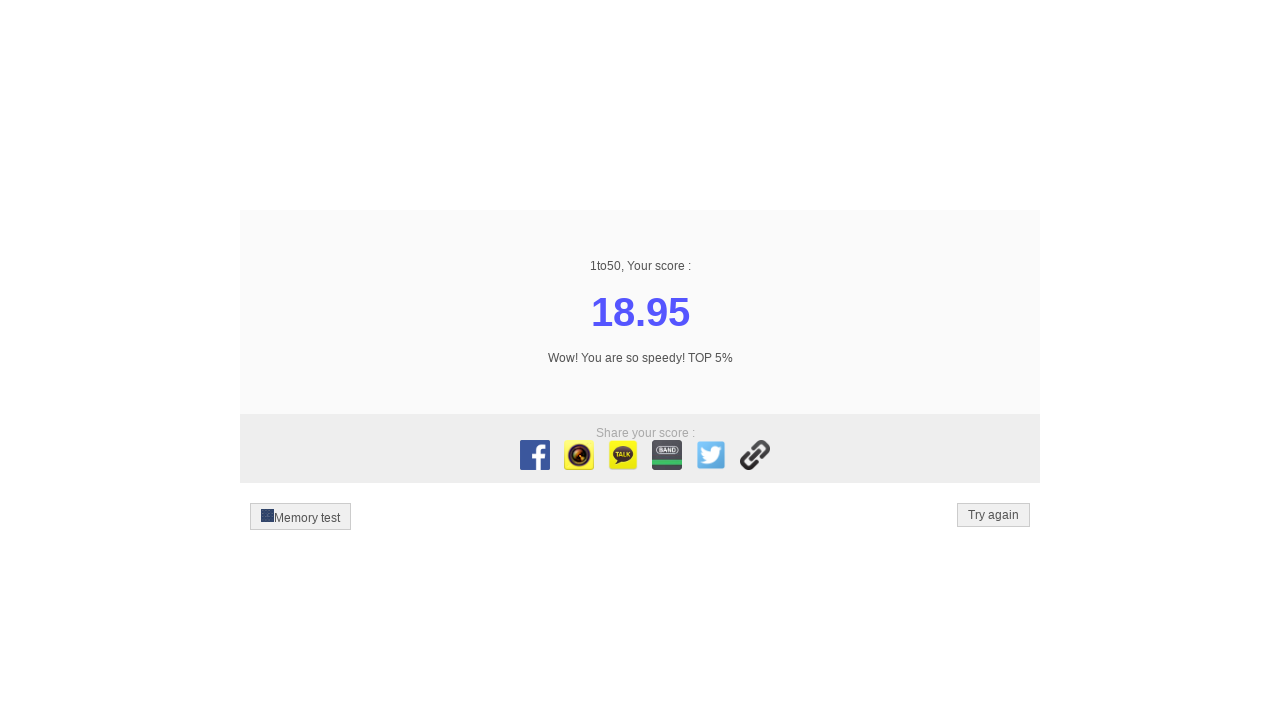

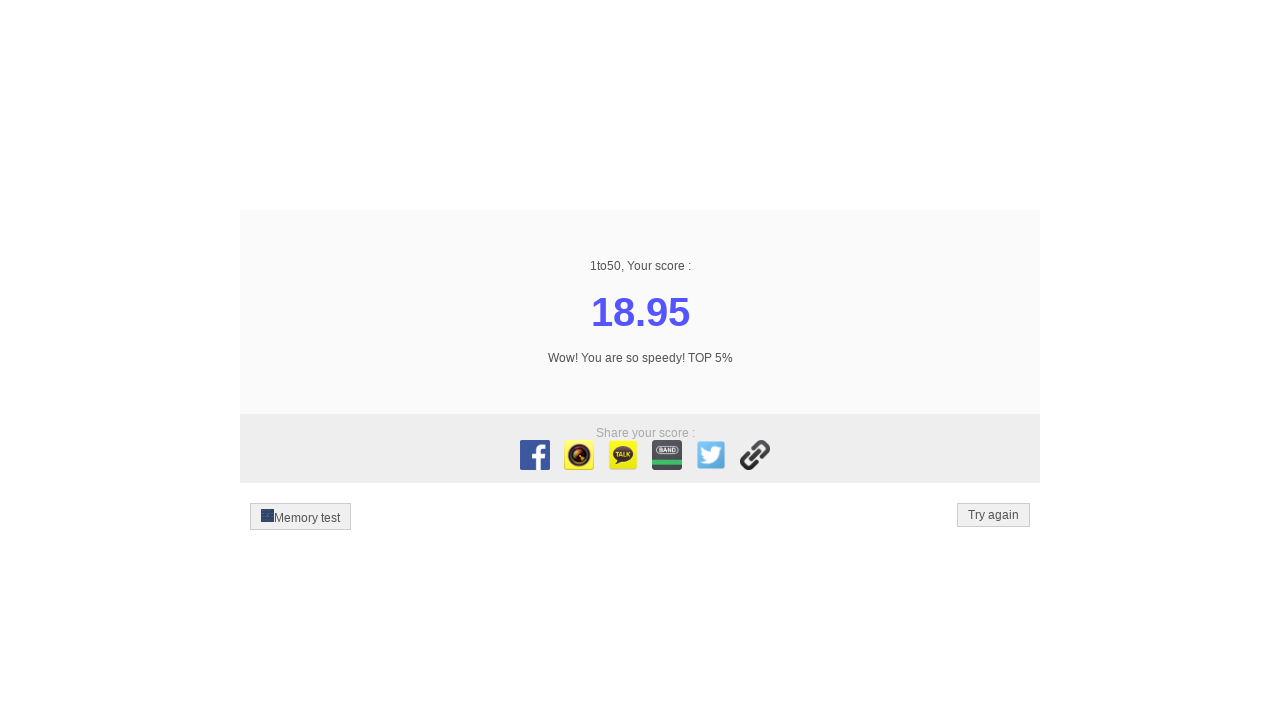